Tests add/remove element functionality by clicking "Add Element" button 100 times, then clicking "Delete" button 20 times, and verifying the correct number of elements remain

Starting URL: http://the-internet.herokuapp.com/add_remove_elements/

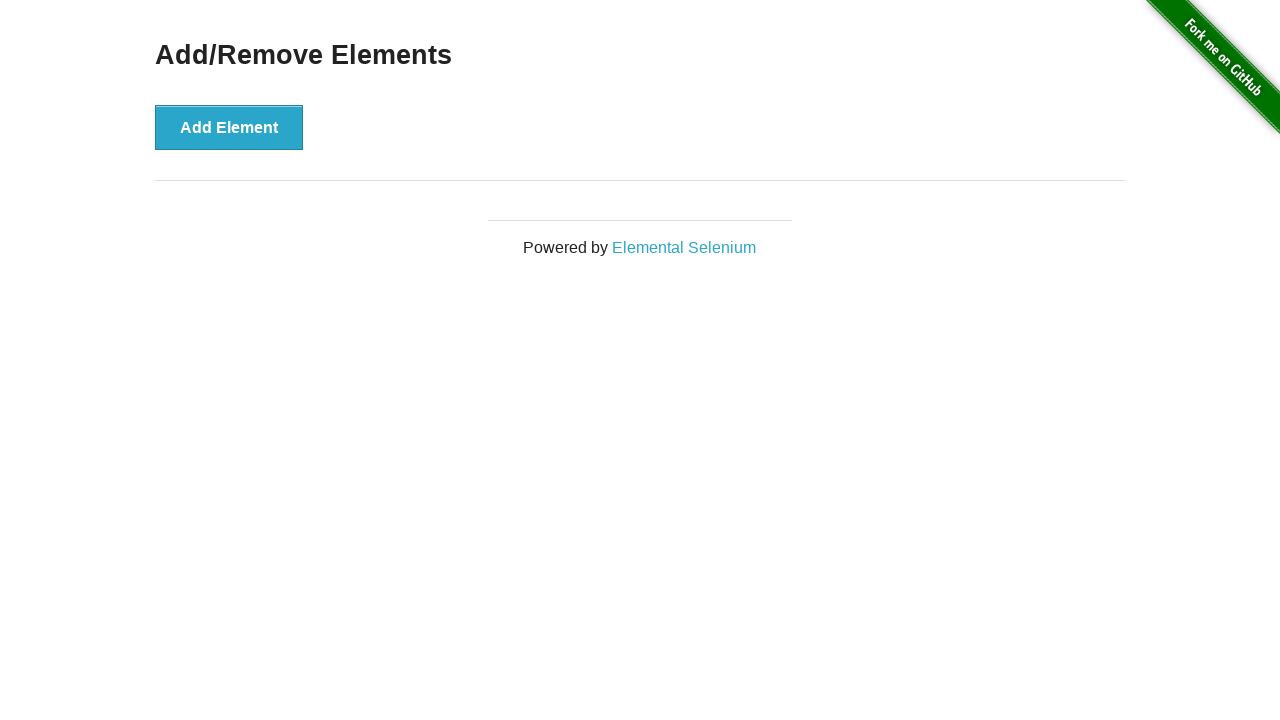

Clicked 'Add Element' button (iteration 1/100) at (229, 127) on button:has-text('Add Element')
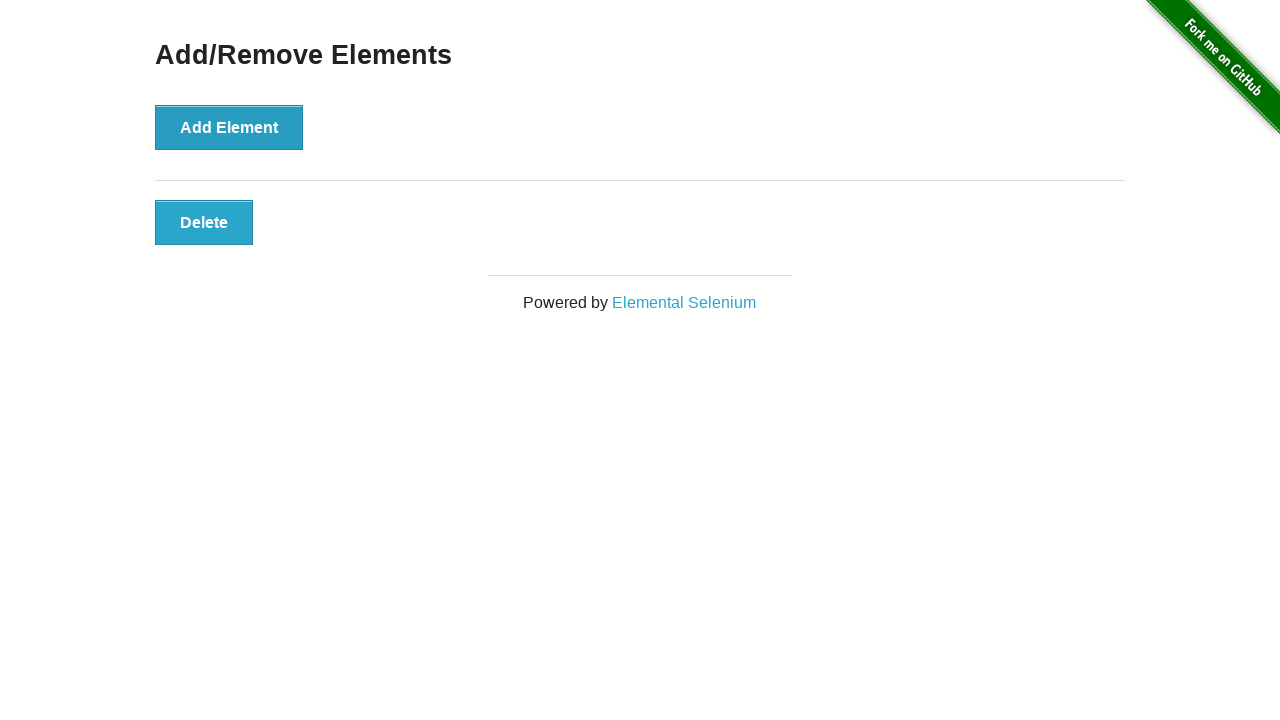

Clicked 'Add Element' button (iteration 2/100) at (229, 127) on button:has-text('Add Element')
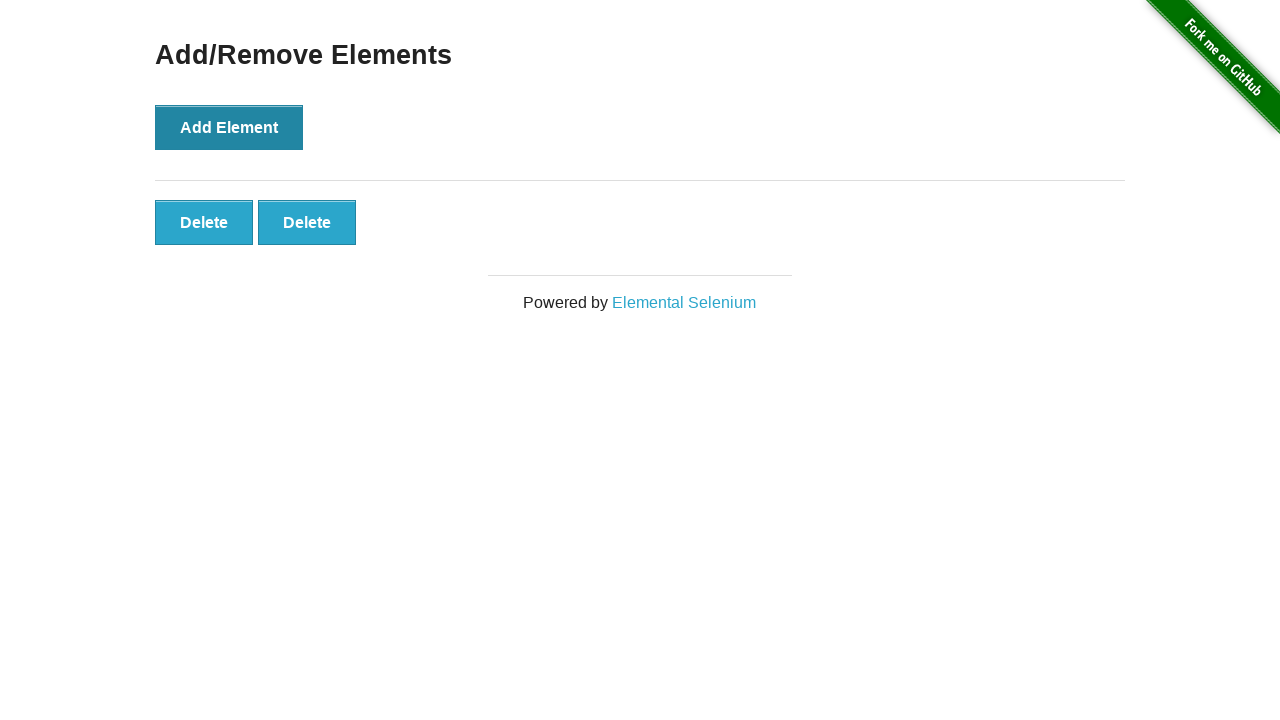

Clicked 'Add Element' button (iteration 3/100) at (229, 127) on button:has-text('Add Element')
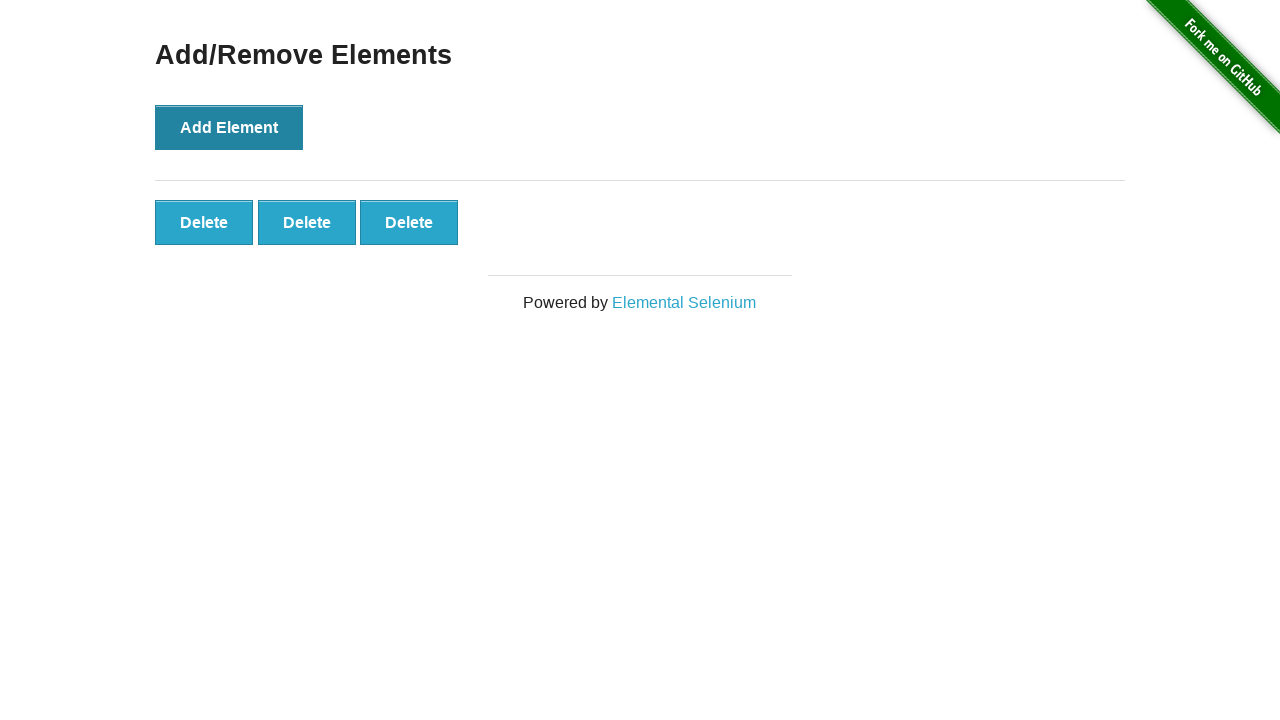

Clicked 'Add Element' button (iteration 4/100) at (229, 127) on button:has-text('Add Element')
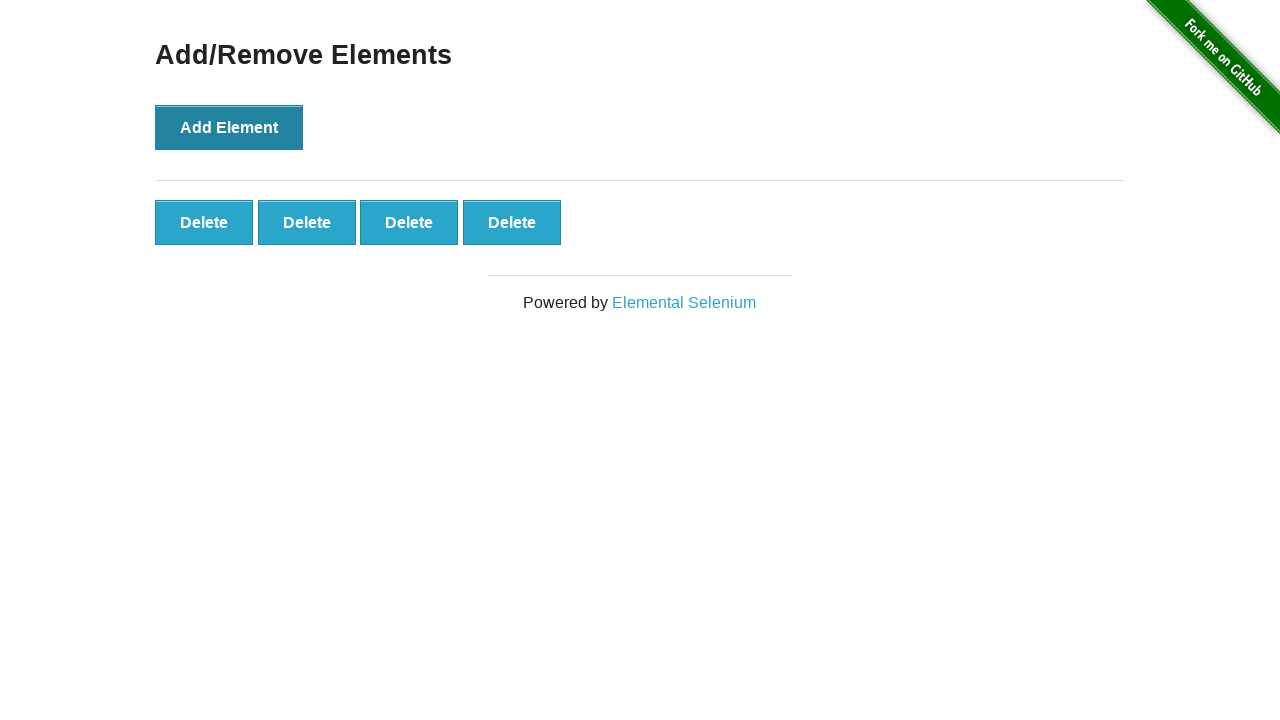

Clicked 'Add Element' button (iteration 5/100) at (229, 127) on button:has-text('Add Element')
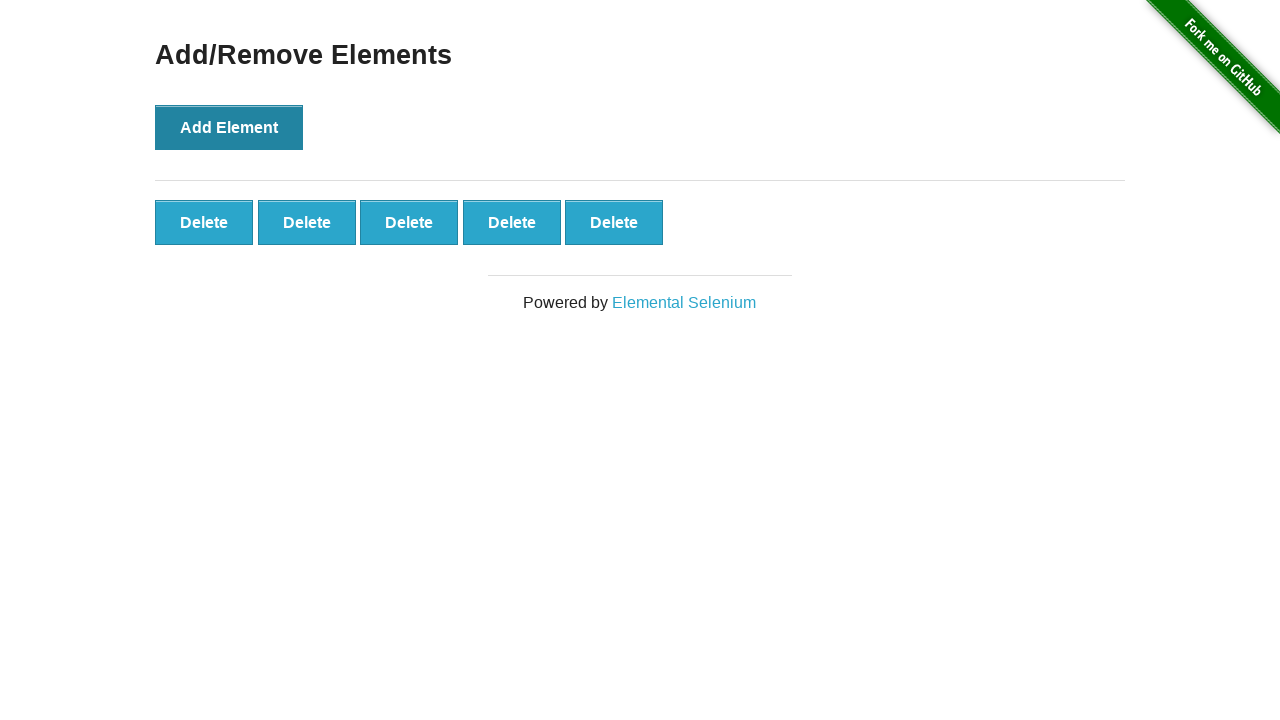

Clicked 'Add Element' button (iteration 6/100) at (229, 127) on button:has-text('Add Element')
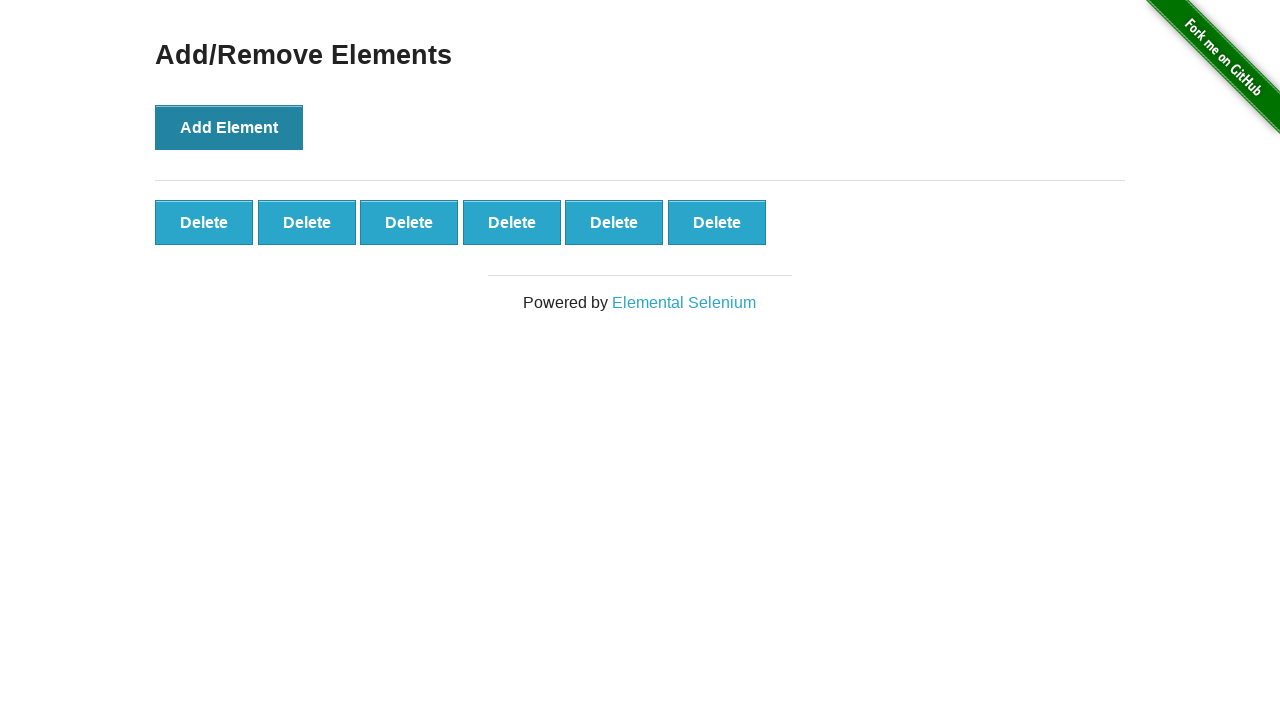

Clicked 'Add Element' button (iteration 7/100) at (229, 127) on button:has-text('Add Element')
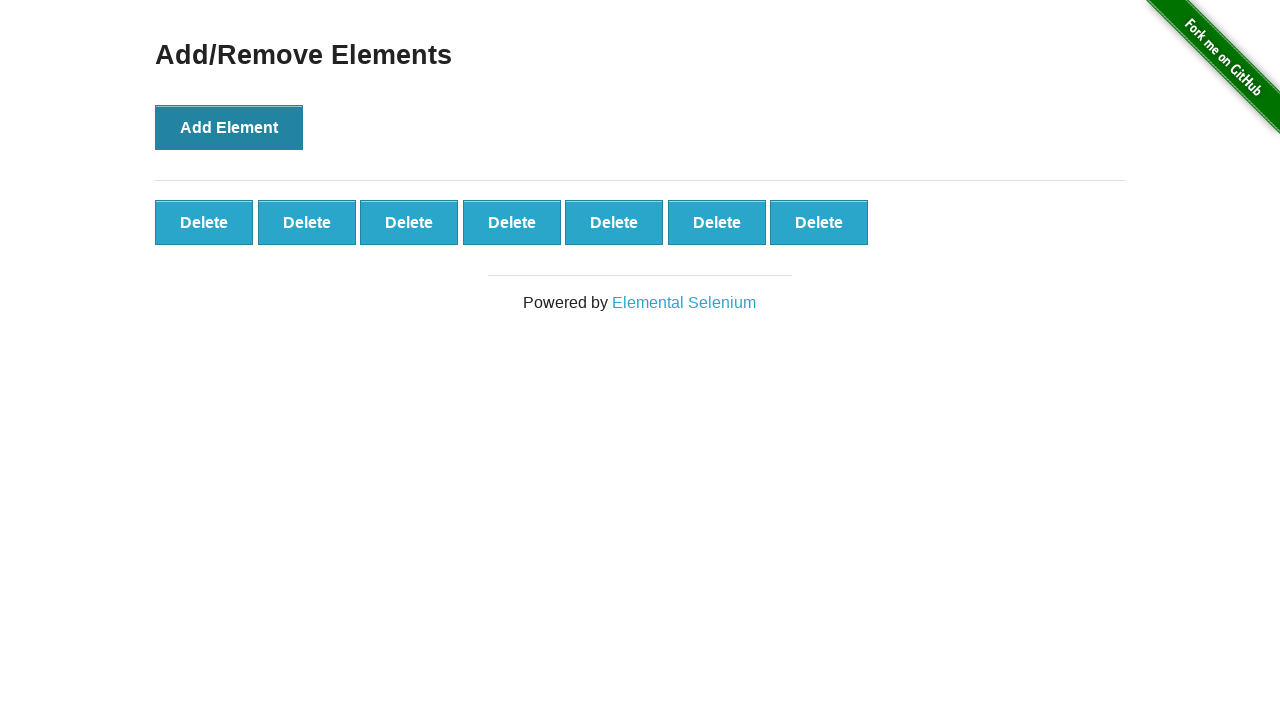

Clicked 'Add Element' button (iteration 8/100) at (229, 127) on button:has-text('Add Element')
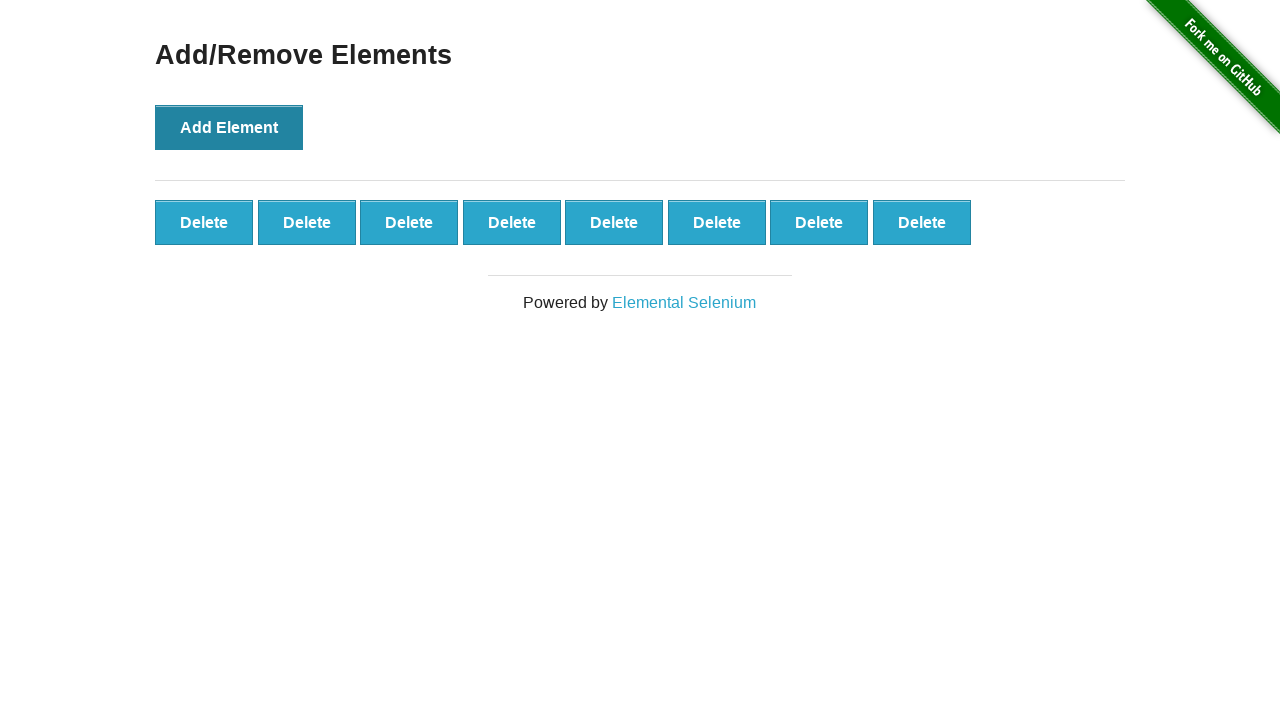

Clicked 'Add Element' button (iteration 9/100) at (229, 127) on button:has-text('Add Element')
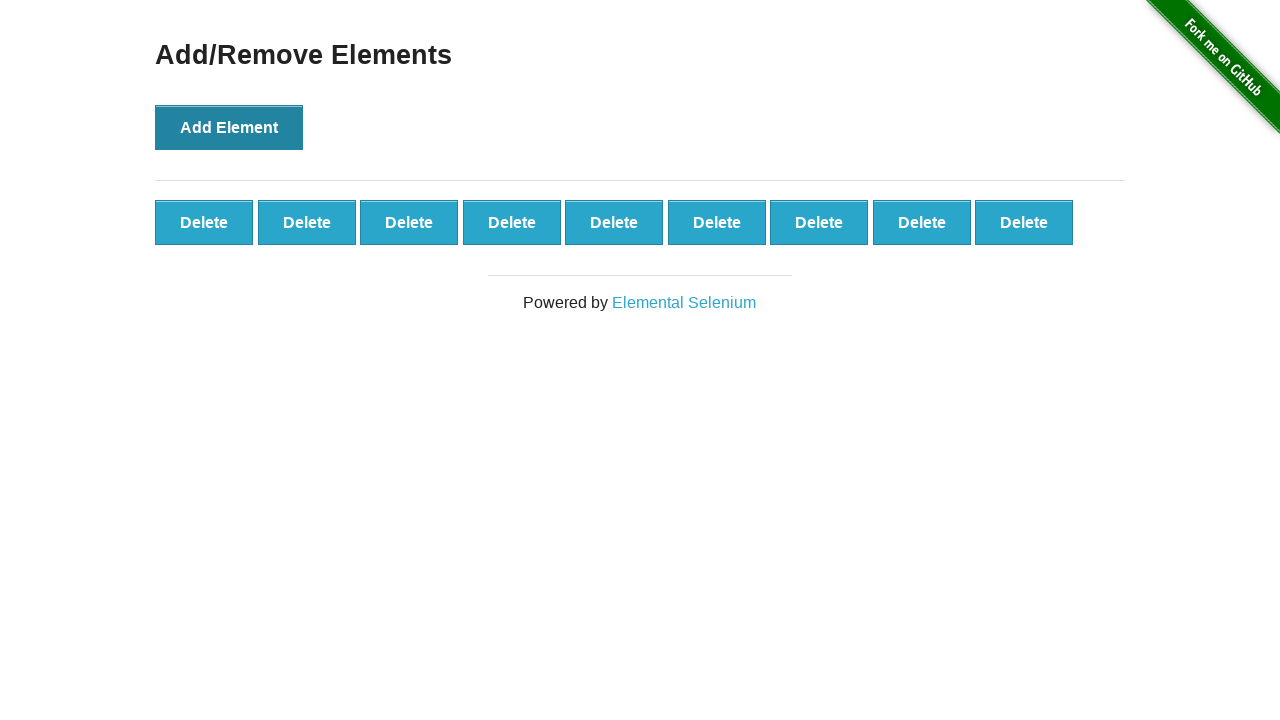

Clicked 'Add Element' button (iteration 10/100) at (229, 127) on button:has-text('Add Element')
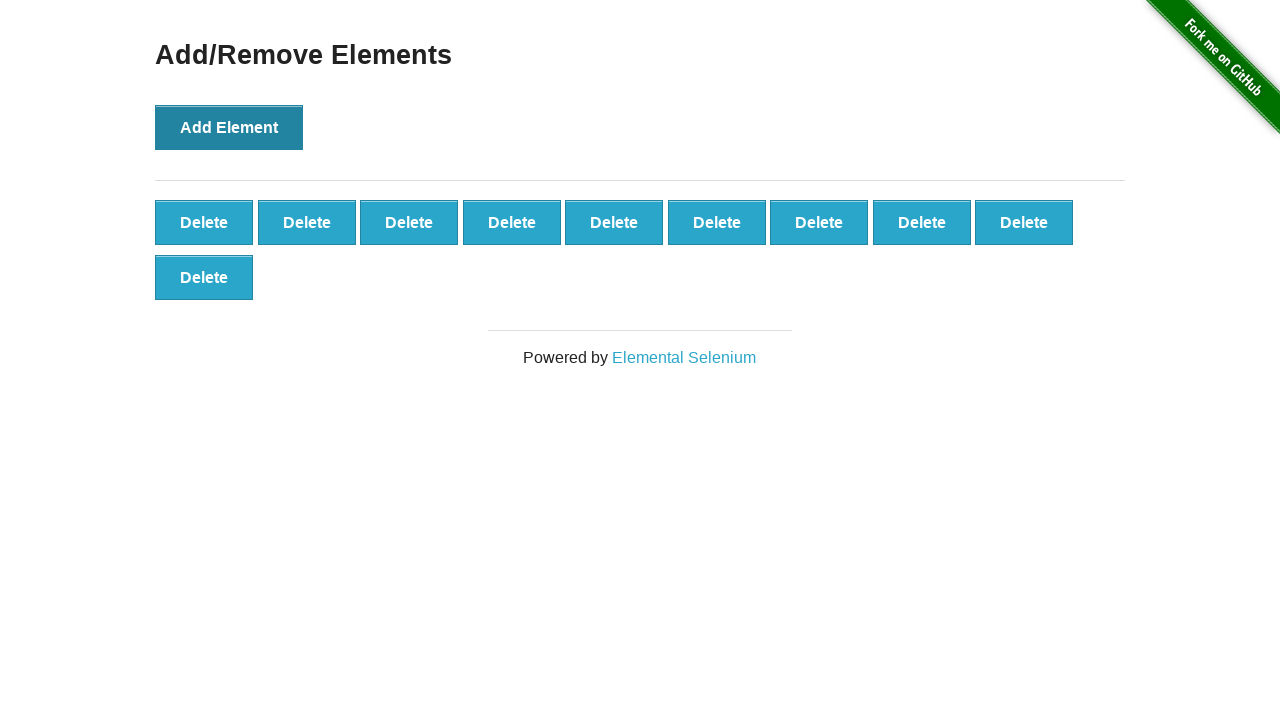

Clicked 'Add Element' button (iteration 11/100) at (229, 127) on button:has-text('Add Element')
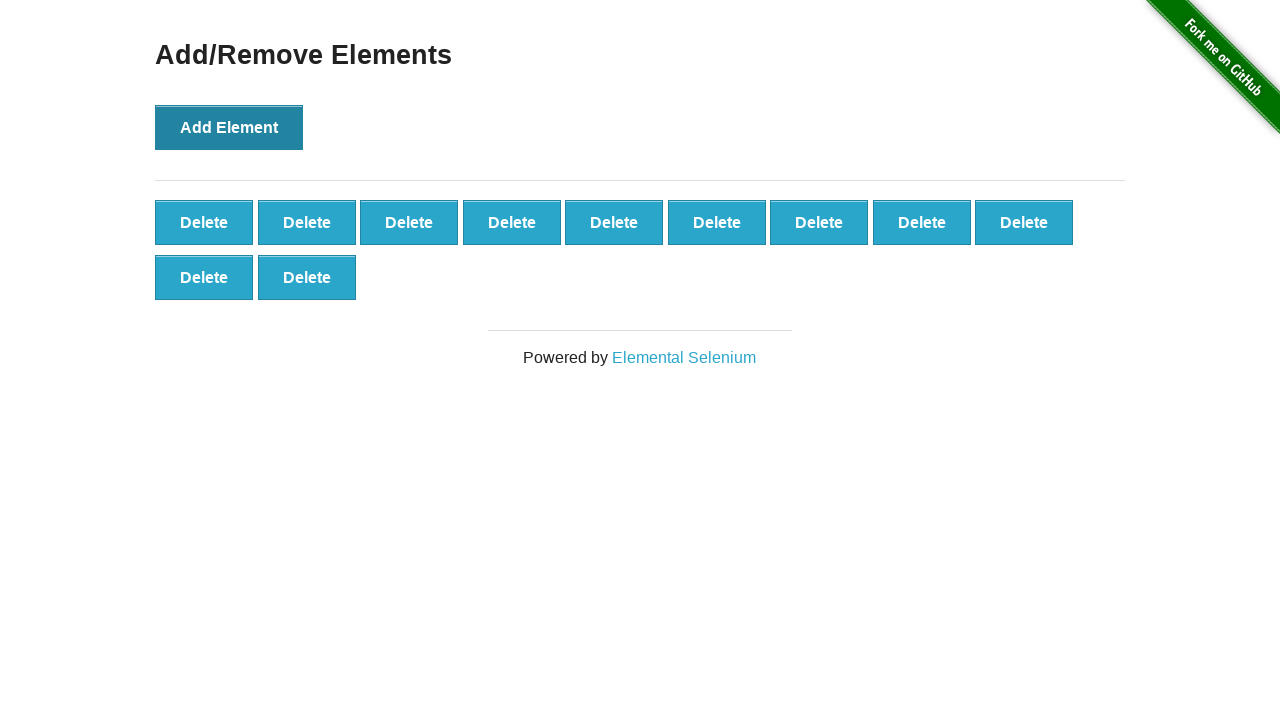

Clicked 'Add Element' button (iteration 12/100) at (229, 127) on button:has-text('Add Element')
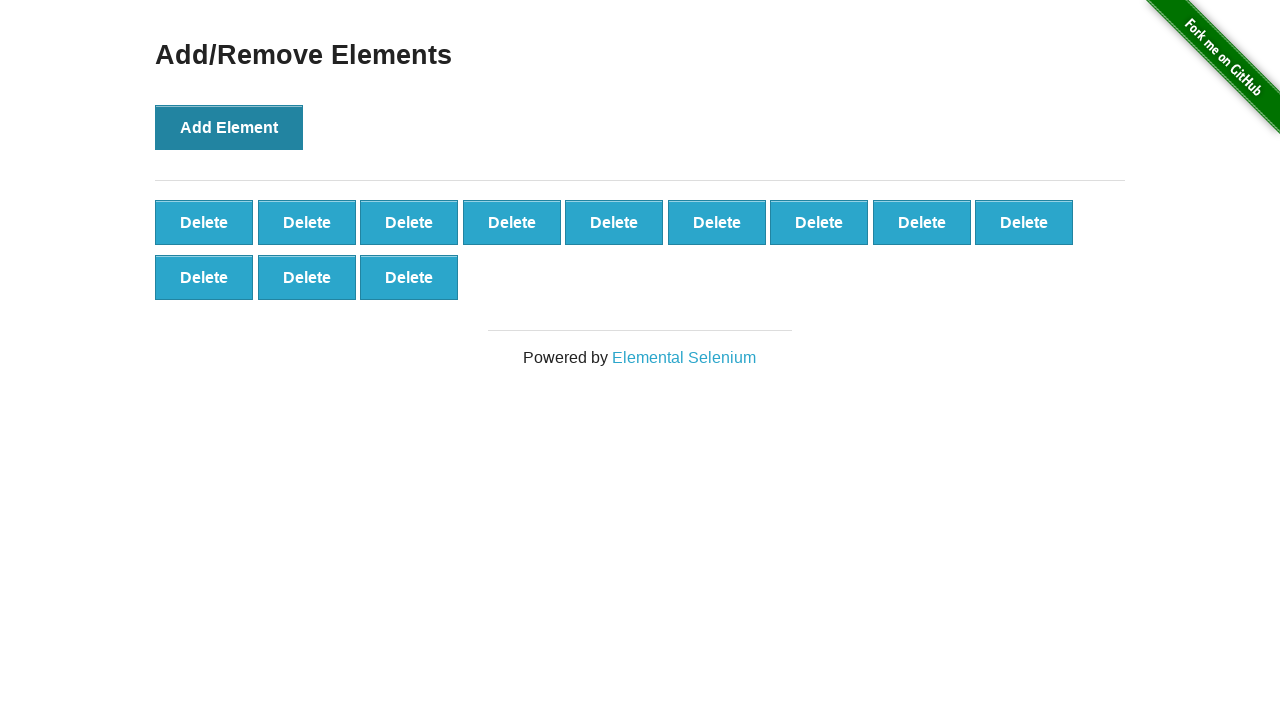

Clicked 'Add Element' button (iteration 13/100) at (229, 127) on button:has-text('Add Element')
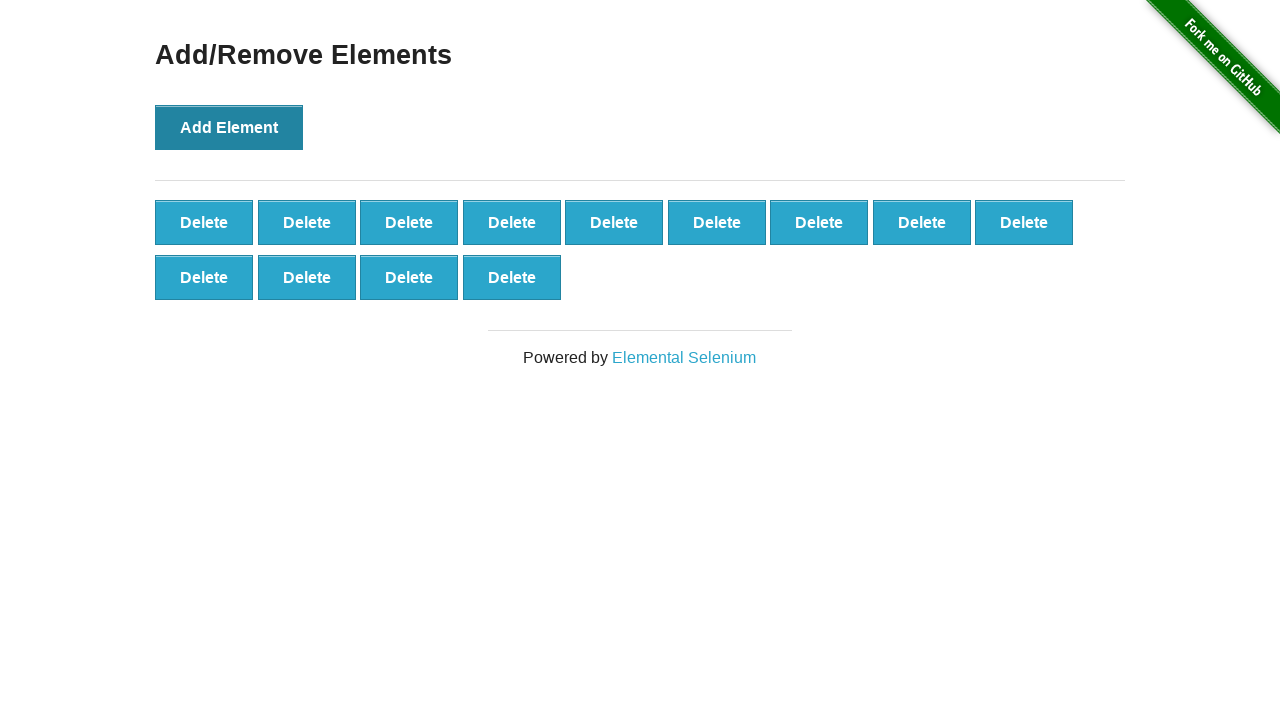

Clicked 'Add Element' button (iteration 14/100) at (229, 127) on button:has-text('Add Element')
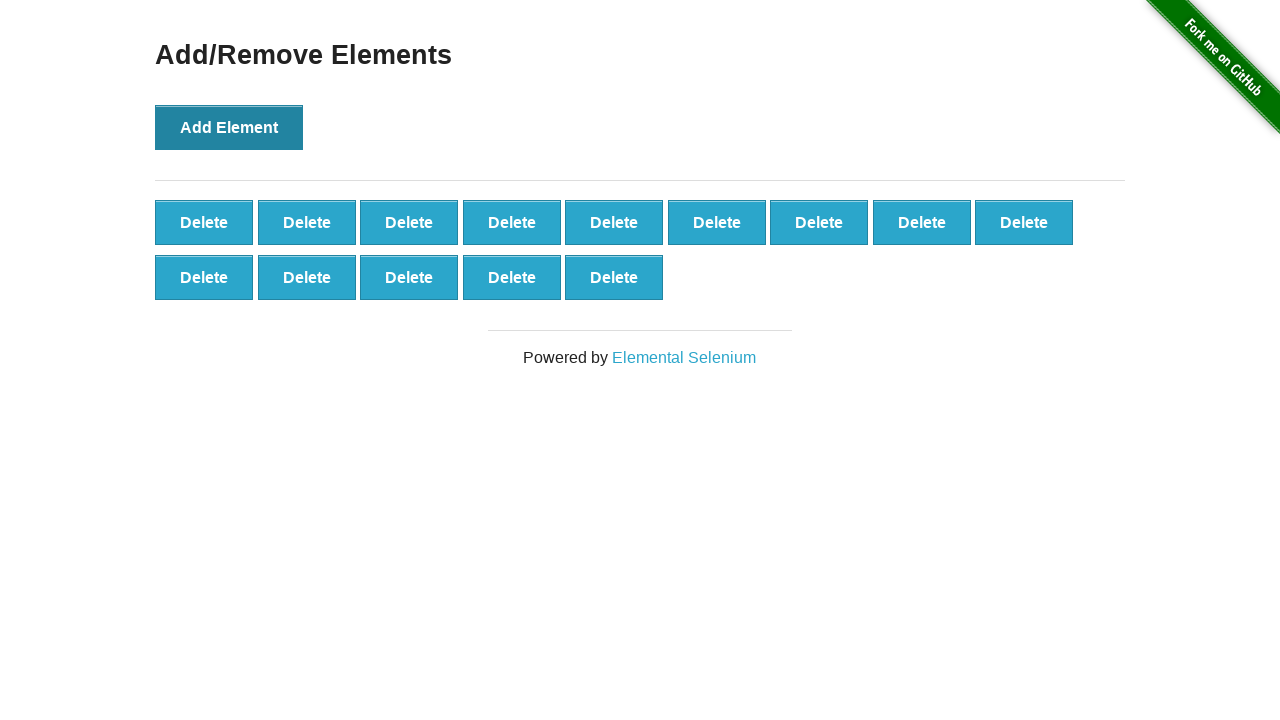

Clicked 'Add Element' button (iteration 15/100) at (229, 127) on button:has-text('Add Element')
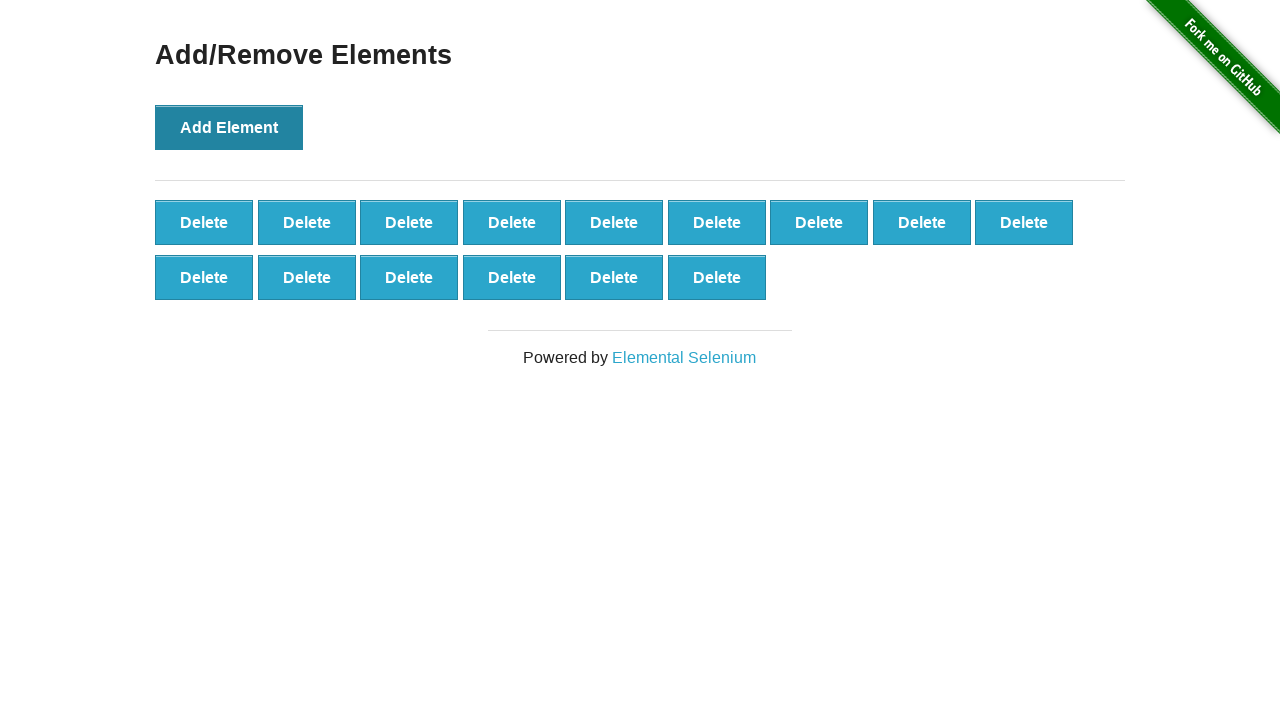

Clicked 'Add Element' button (iteration 16/100) at (229, 127) on button:has-text('Add Element')
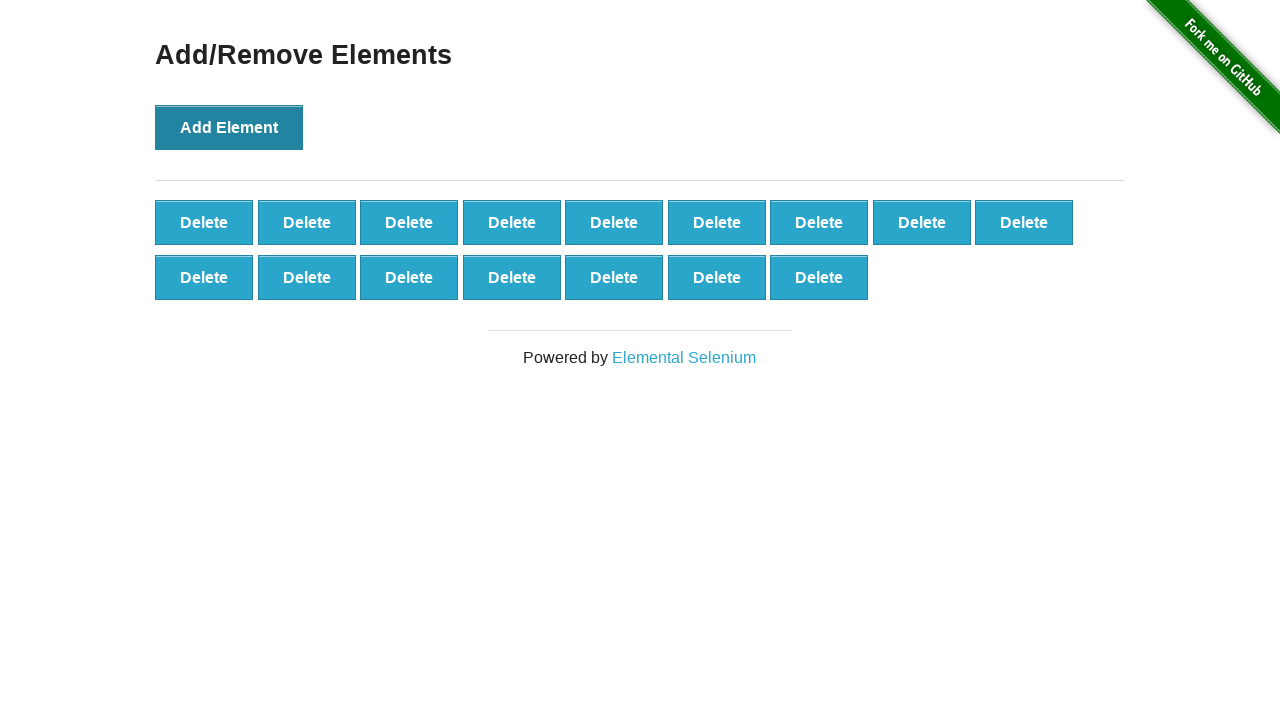

Clicked 'Add Element' button (iteration 17/100) at (229, 127) on button:has-text('Add Element')
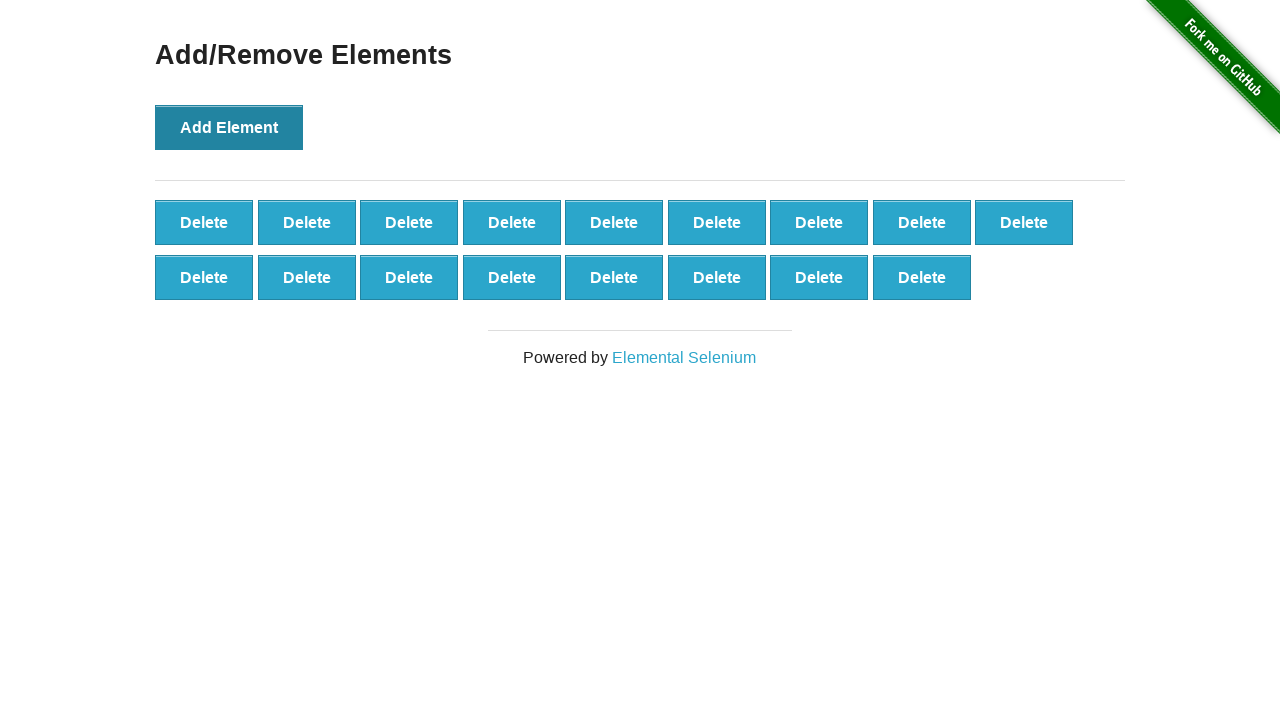

Clicked 'Add Element' button (iteration 18/100) at (229, 127) on button:has-text('Add Element')
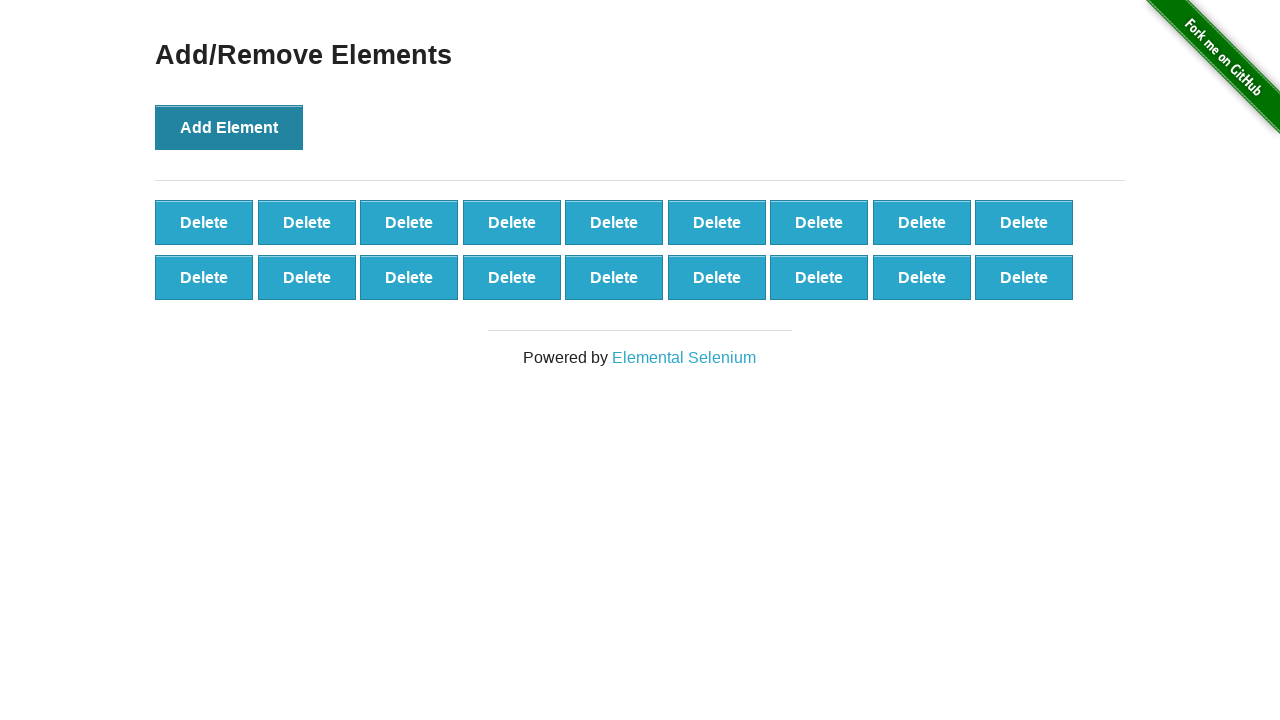

Clicked 'Add Element' button (iteration 19/100) at (229, 127) on button:has-text('Add Element')
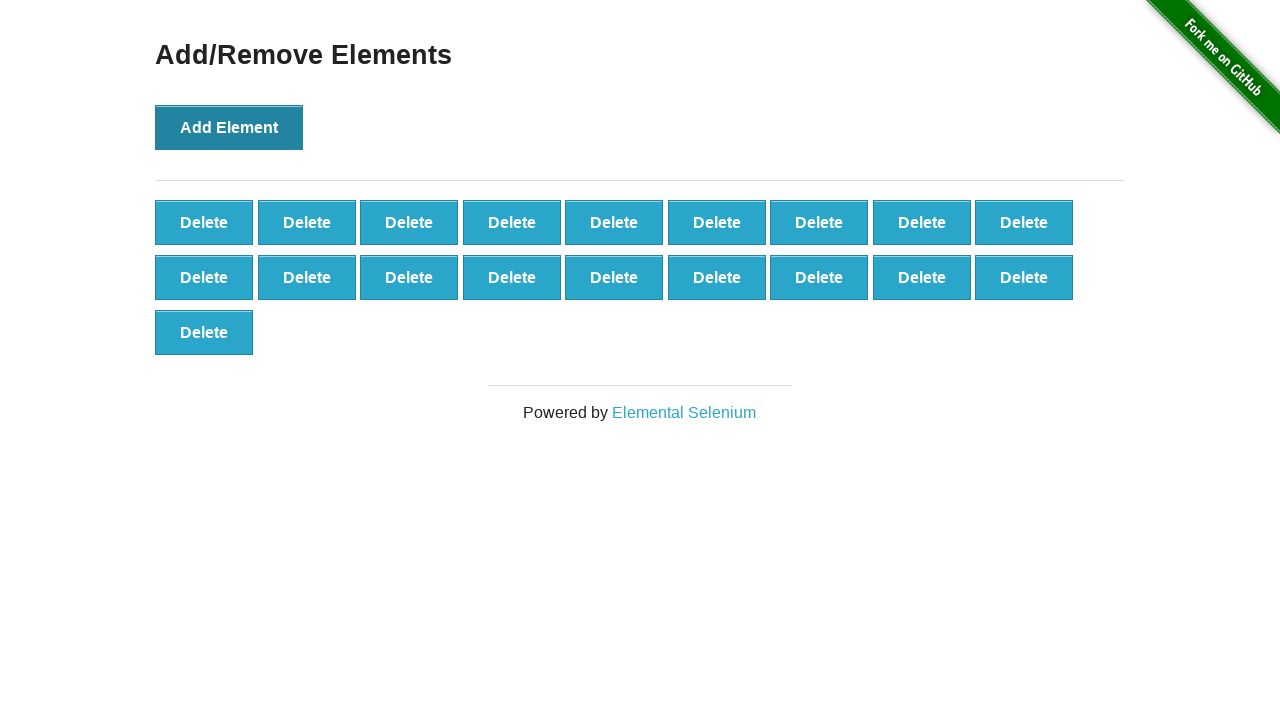

Clicked 'Add Element' button (iteration 20/100) at (229, 127) on button:has-text('Add Element')
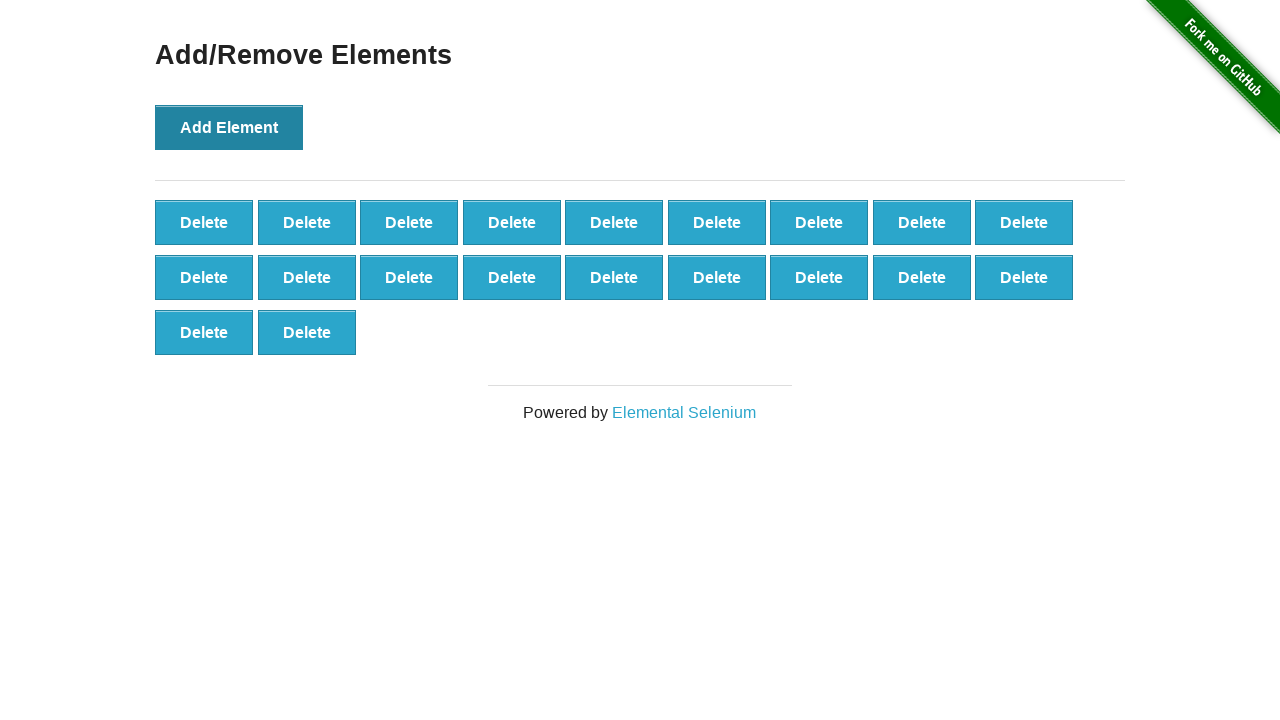

Clicked 'Add Element' button (iteration 21/100) at (229, 127) on button:has-text('Add Element')
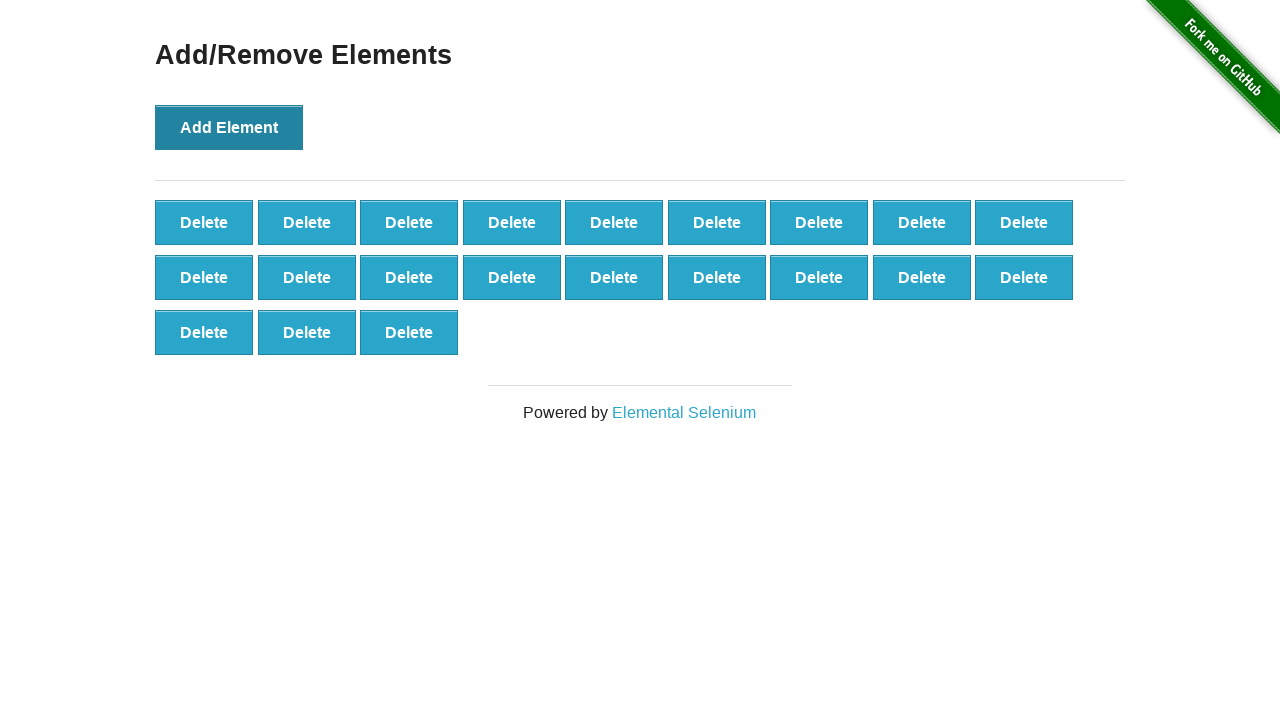

Clicked 'Add Element' button (iteration 22/100) at (229, 127) on button:has-text('Add Element')
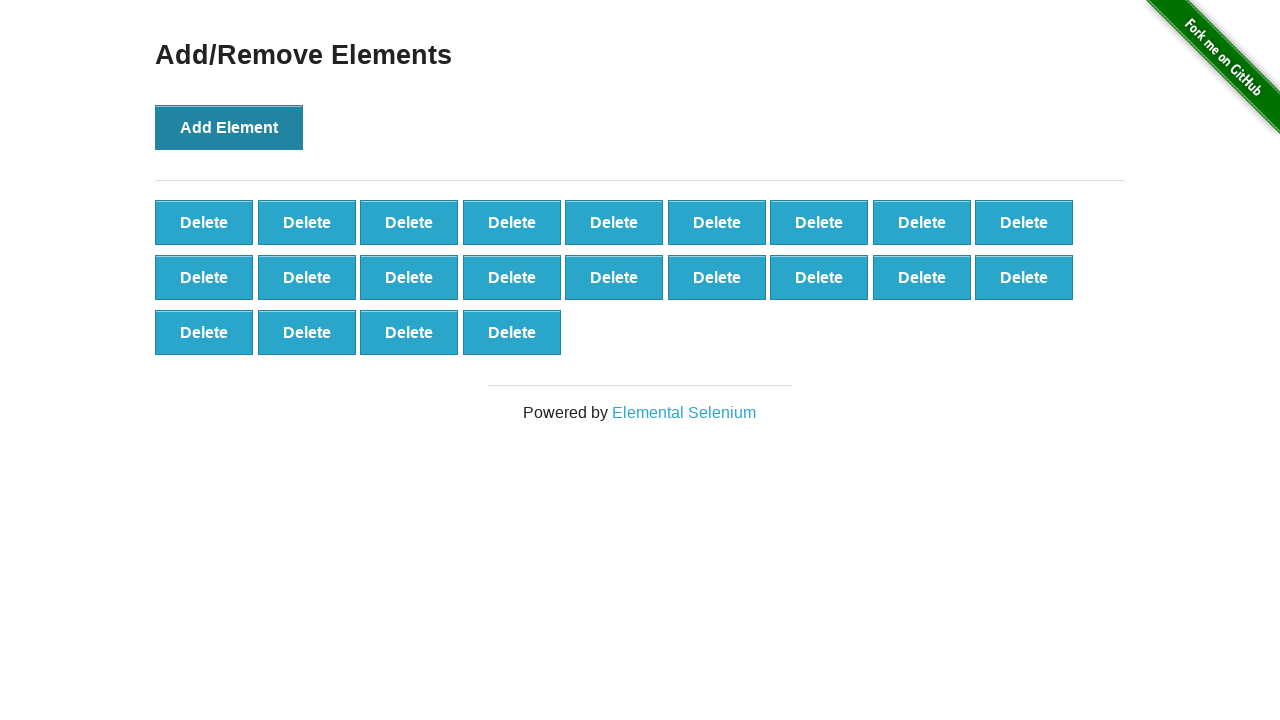

Clicked 'Add Element' button (iteration 23/100) at (229, 127) on button:has-text('Add Element')
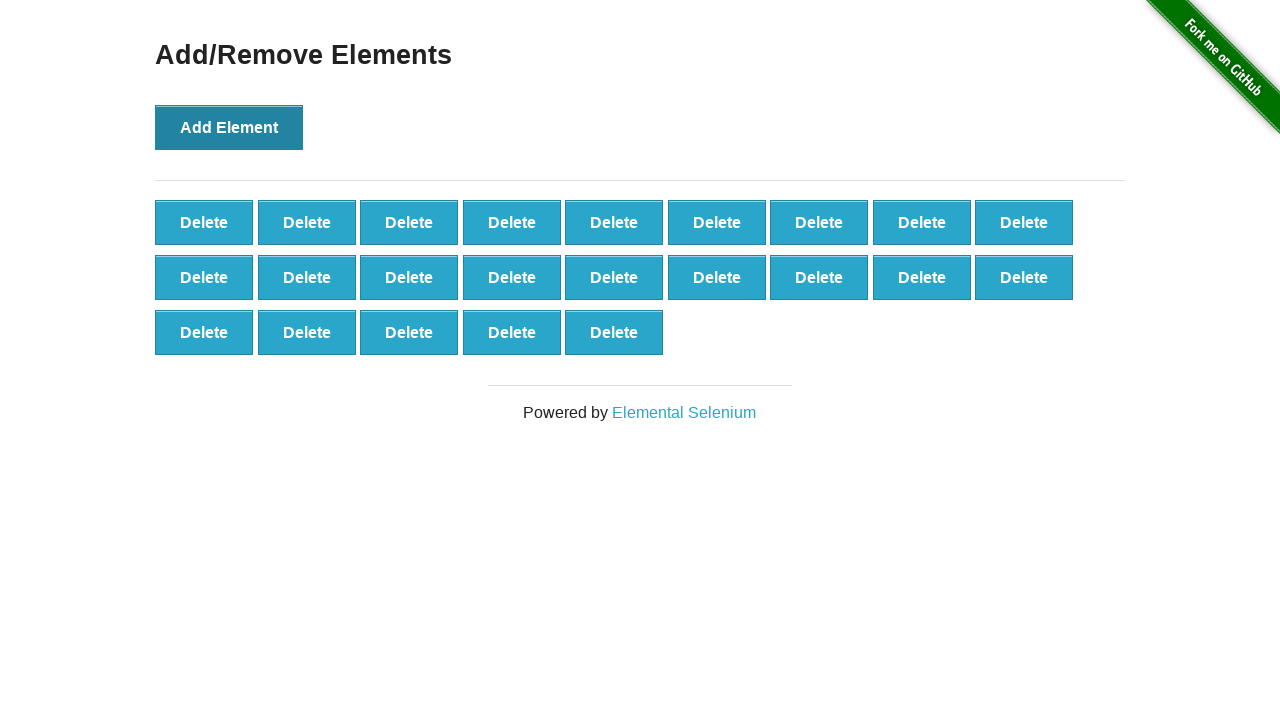

Clicked 'Add Element' button (iteration 24/100) at (229, 127) on button:has-text('Add Element')
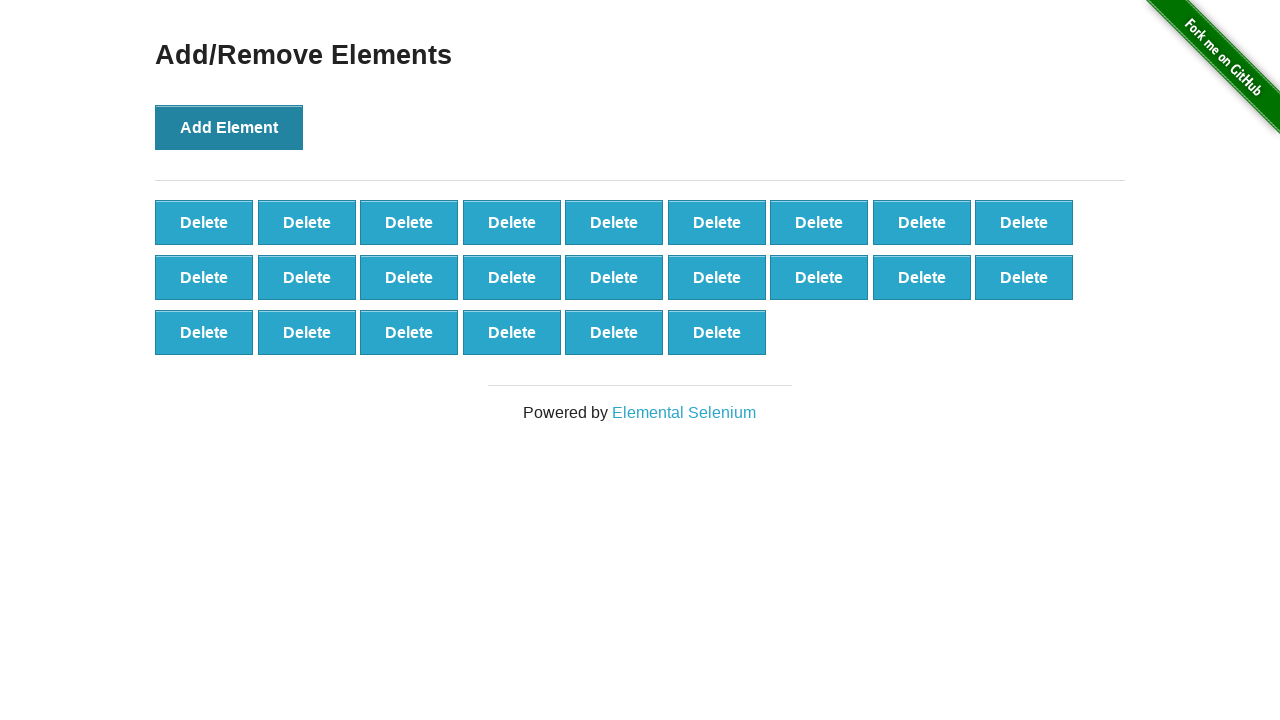

Clicked 'Add Element' button (iteration 25/100) at (229, 127) on button:has-text('Add Element')
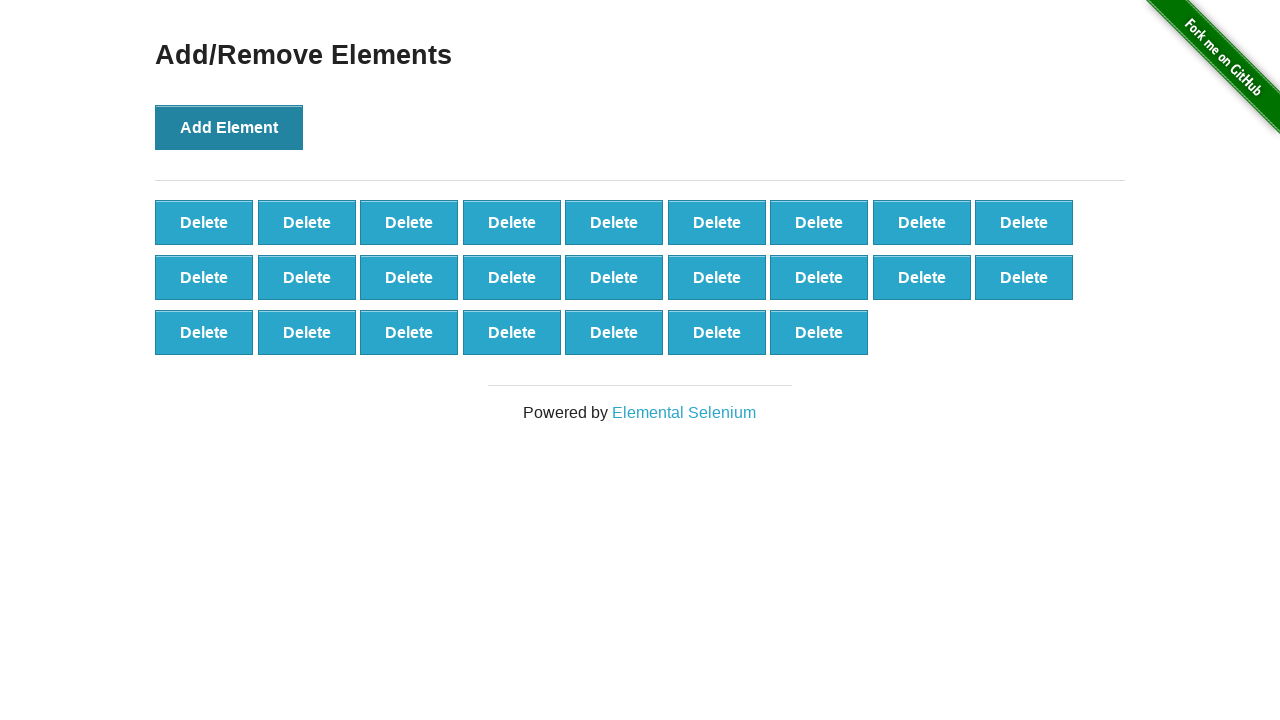

Clicked 'Add Element' button (iteration 26/100) at (229, 127) on button:has-text('Add Element')
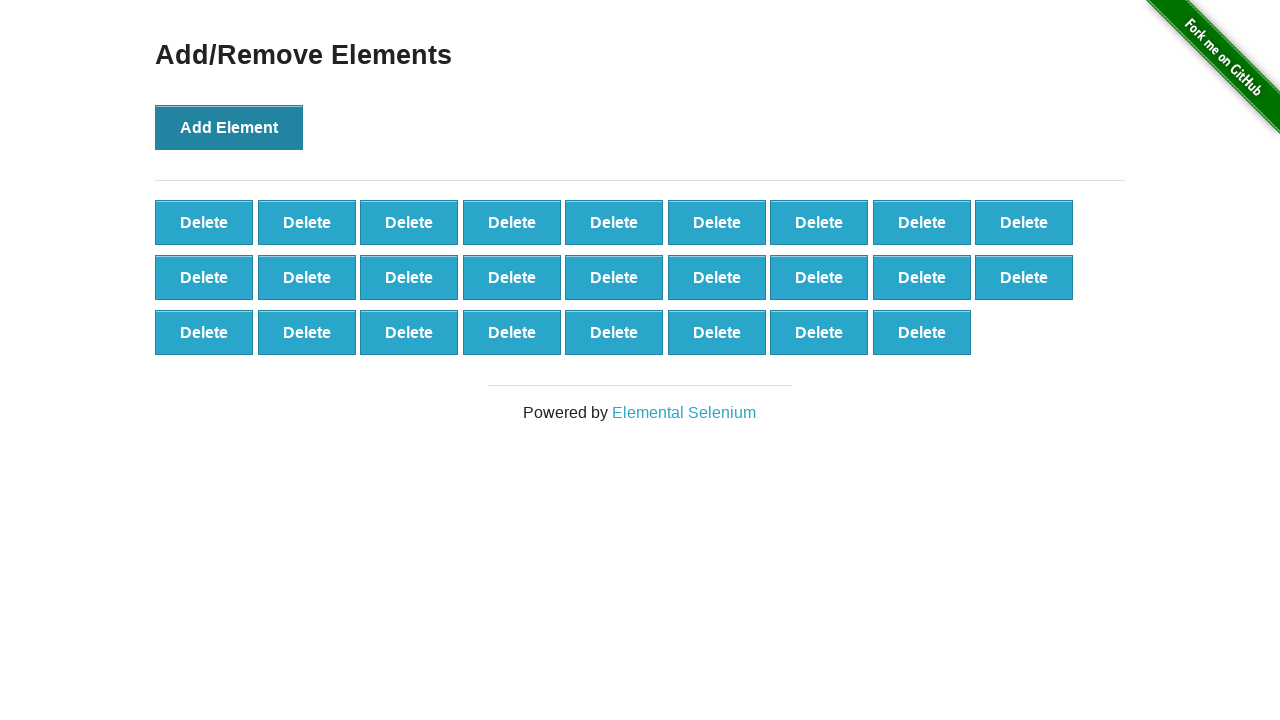

Clicked 'Add Element' button (iteration 27/100) at (229, 127) on button:has-text('Add Element')
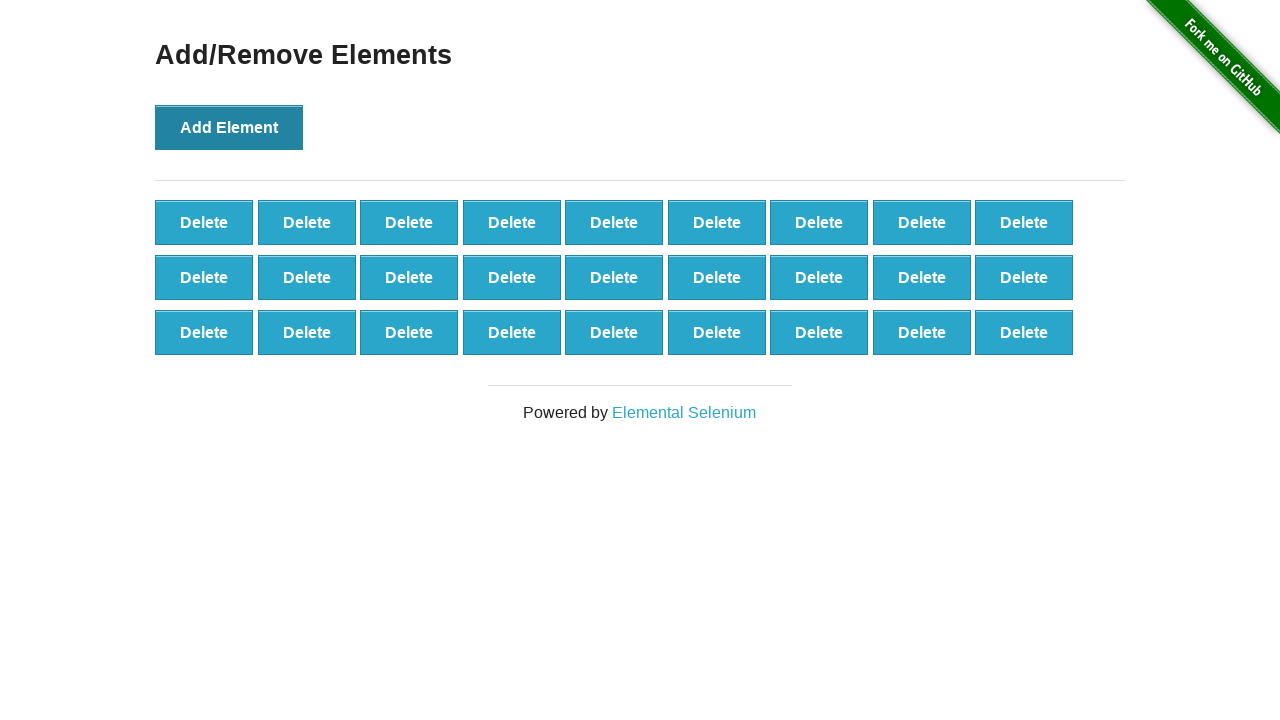

Clicked 'Add Element' button (iteration 28/100) at (229, 127) on button:has-text('Add Element')
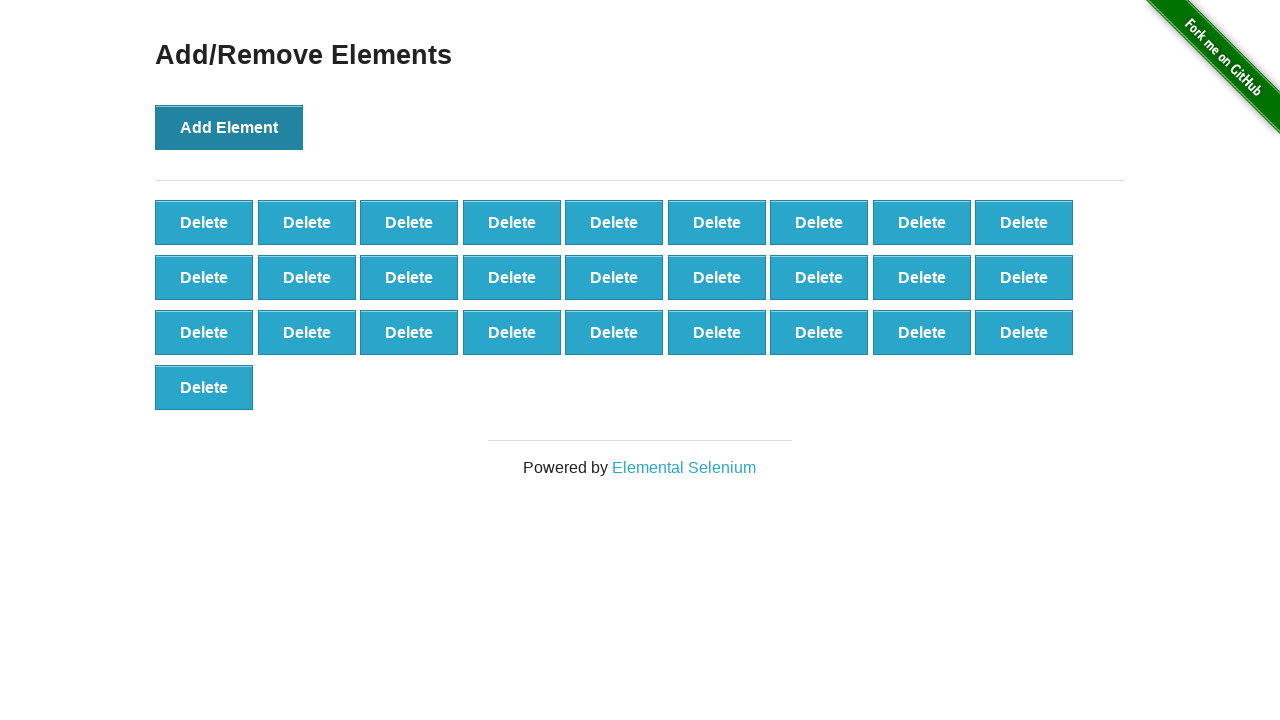

Clicked 'Add Element' button (iteration 29/100) at (229, 127) on button:has-text('Add Element')
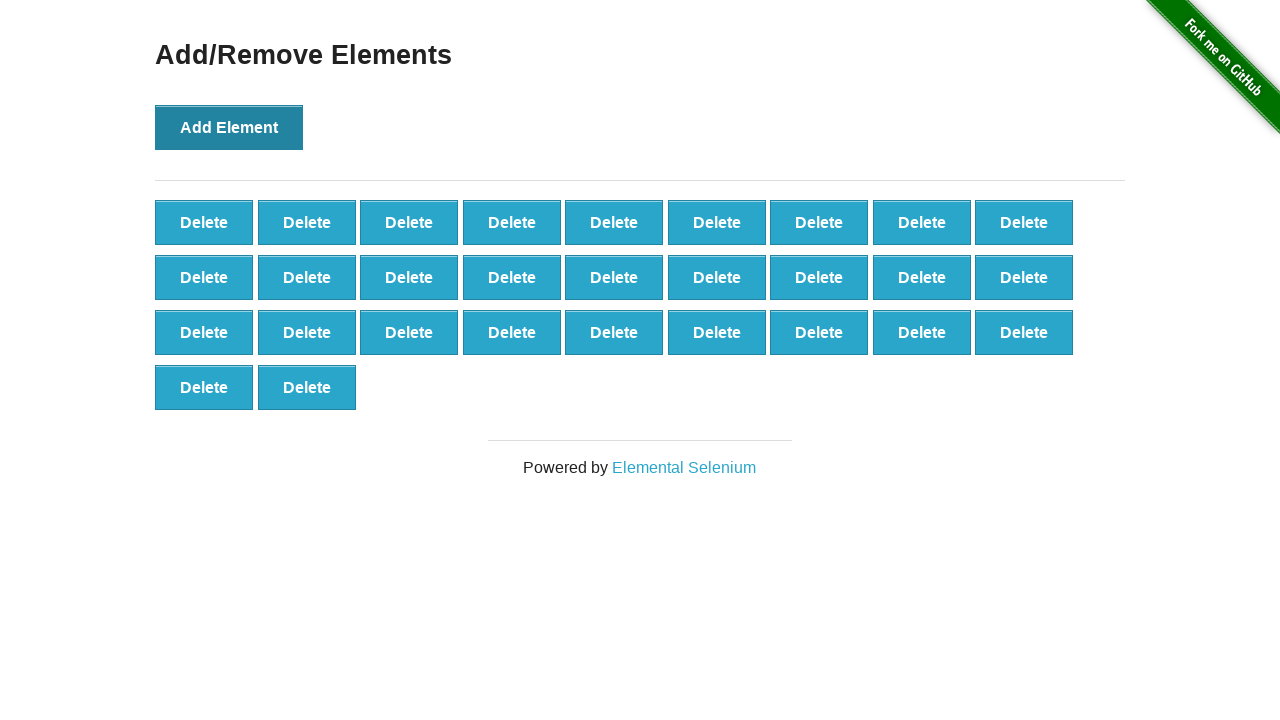

Clicked 'Add Element' button (iteration 30/100) at (229, 127) on button:has-text('Add Element')
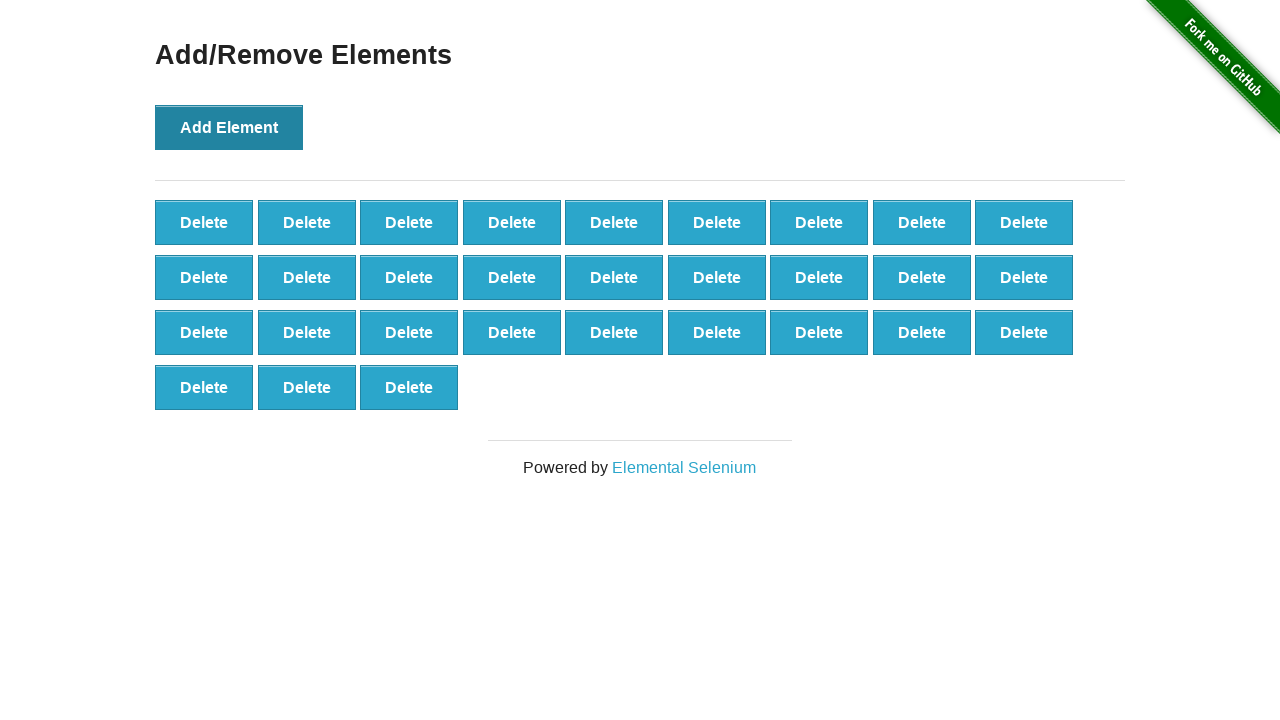

Clicked 'Add Element' button (iteration 31/100) at (229, 127) on button:has-text('Add Element')
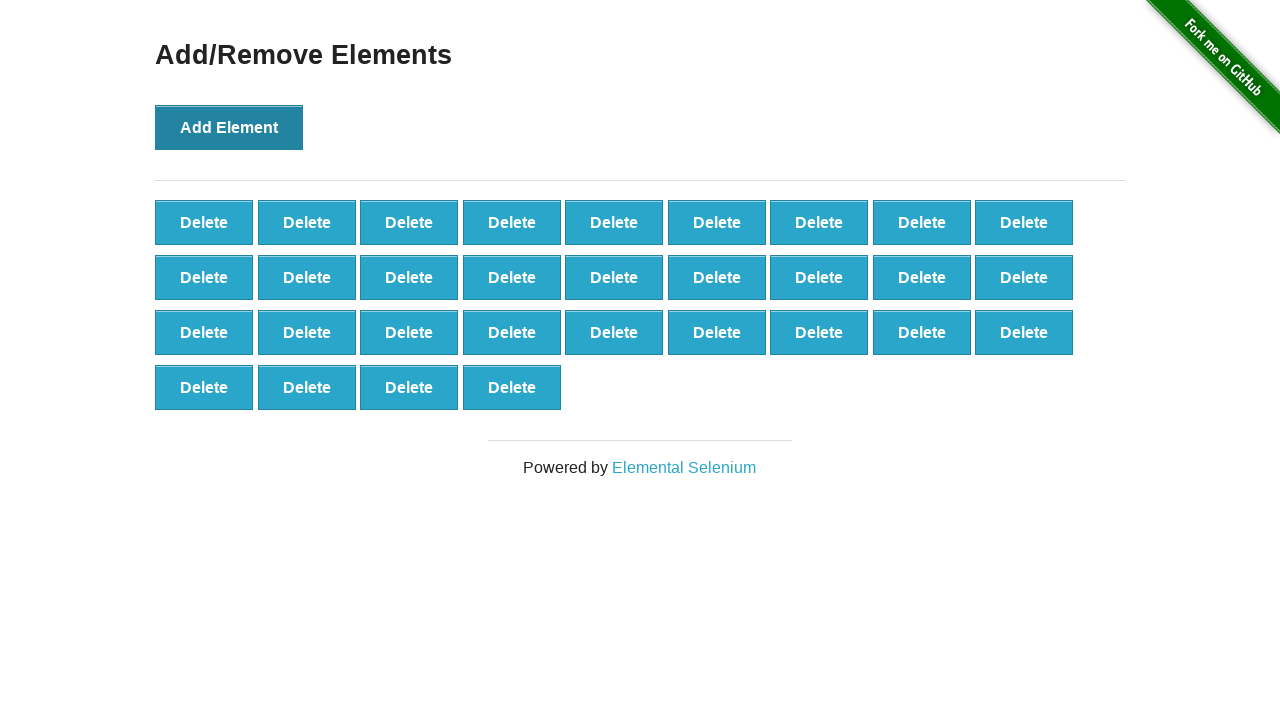

Clicked 'Add Element' button (iteration 32/100) at (229, 127) on button:has-text('Add Element')
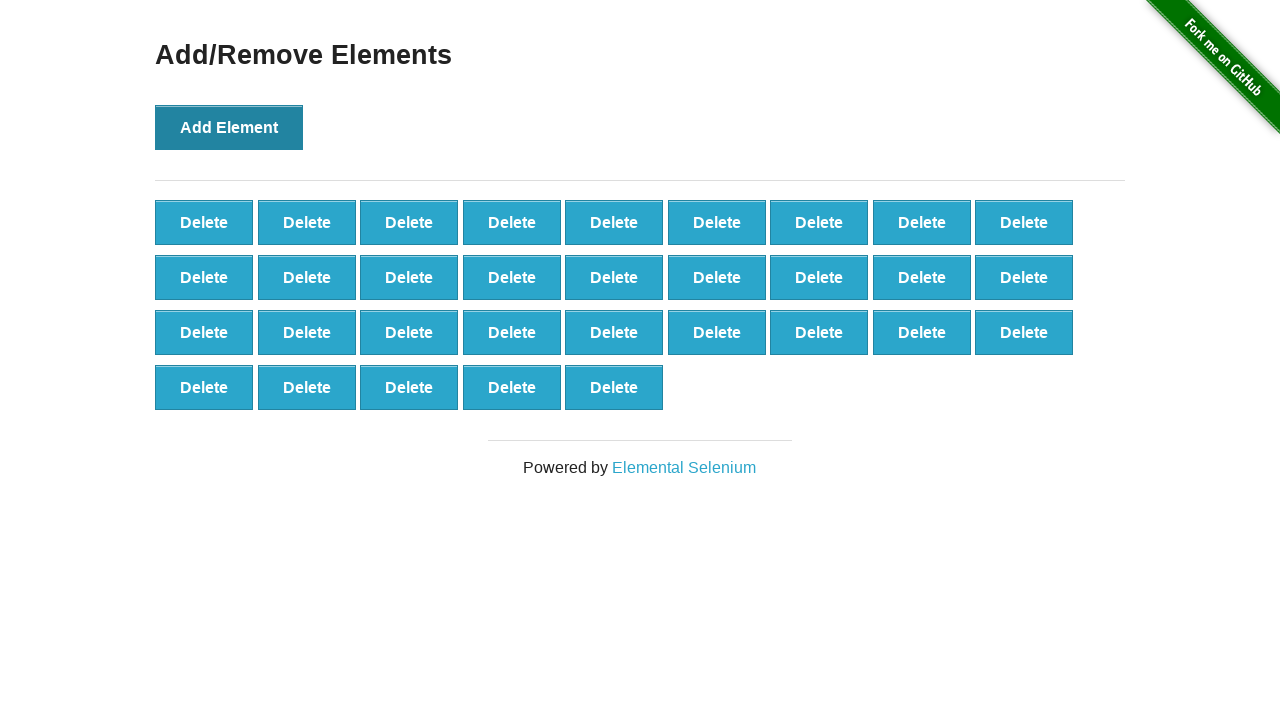

Clicked 'Add Element' button (iteration 33/100) at (229, 127) on button:has-text('Add Element')
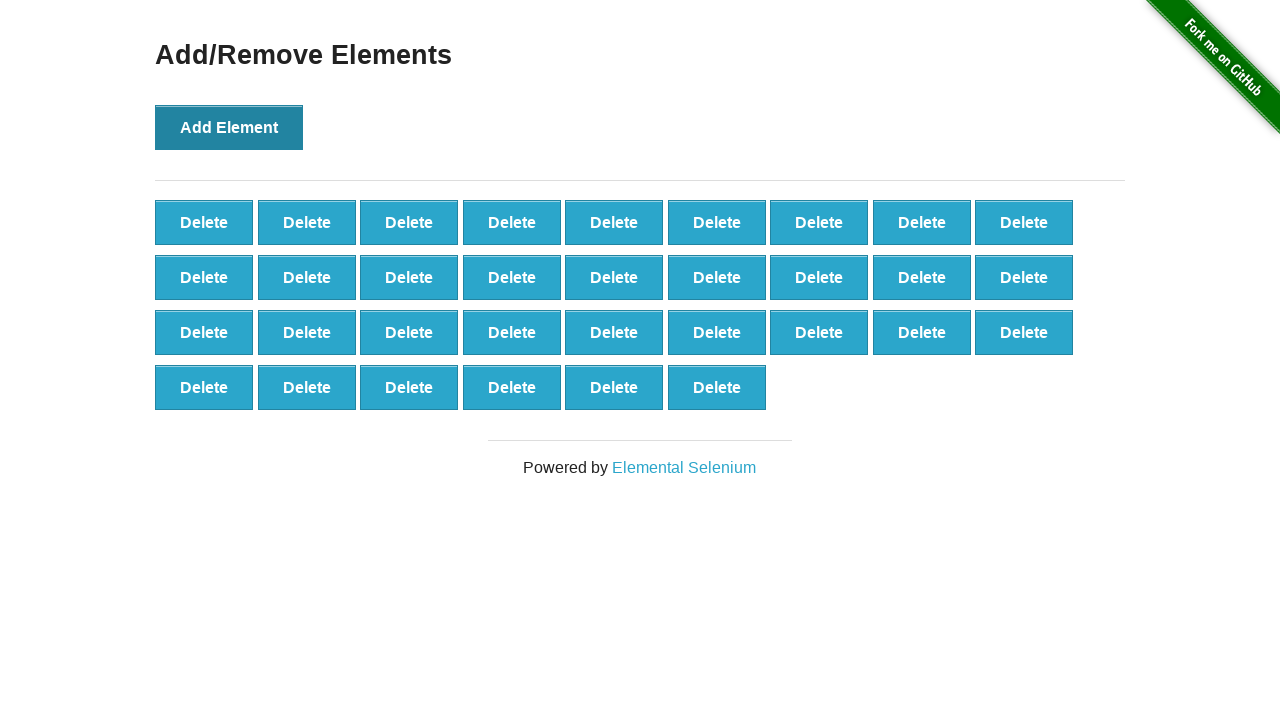

Clicked 'Add Element' button (iteration 34/100) at (229, 127) on button:has-text('Add Element')
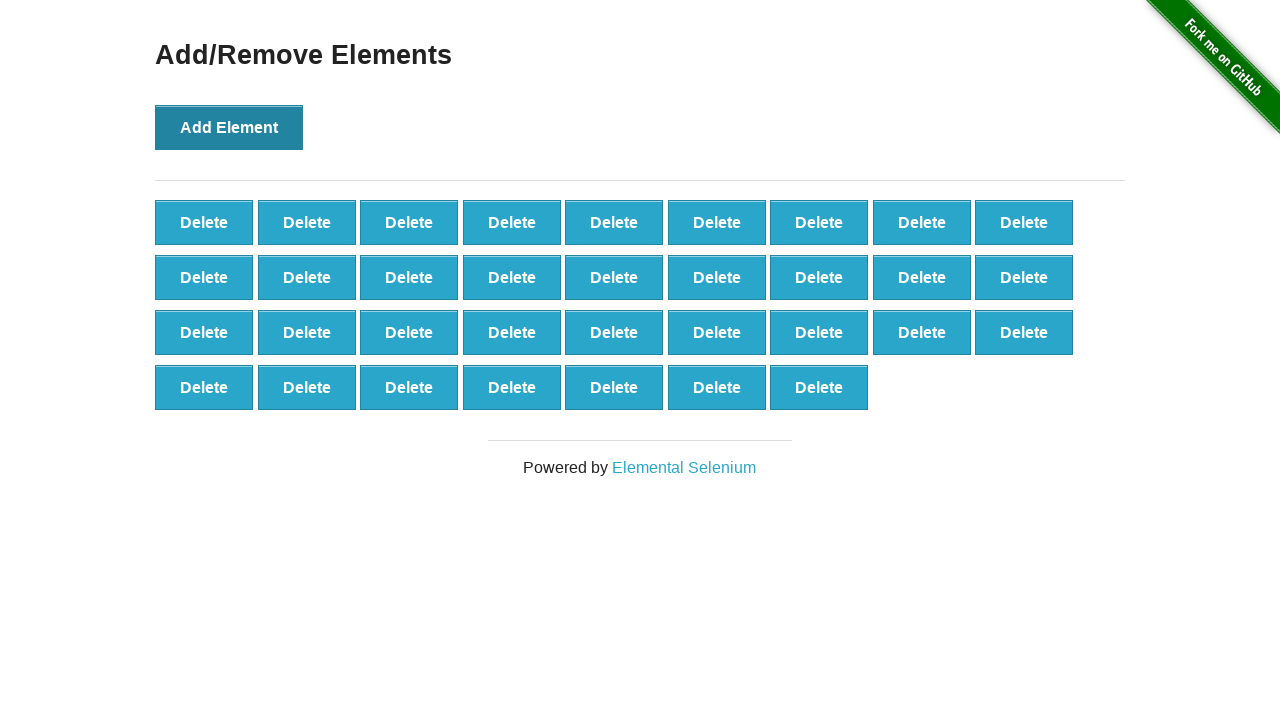

Clicked 'Add Element' button (iteration 35/100) at (229, 127) on button:has-text('Add Element')
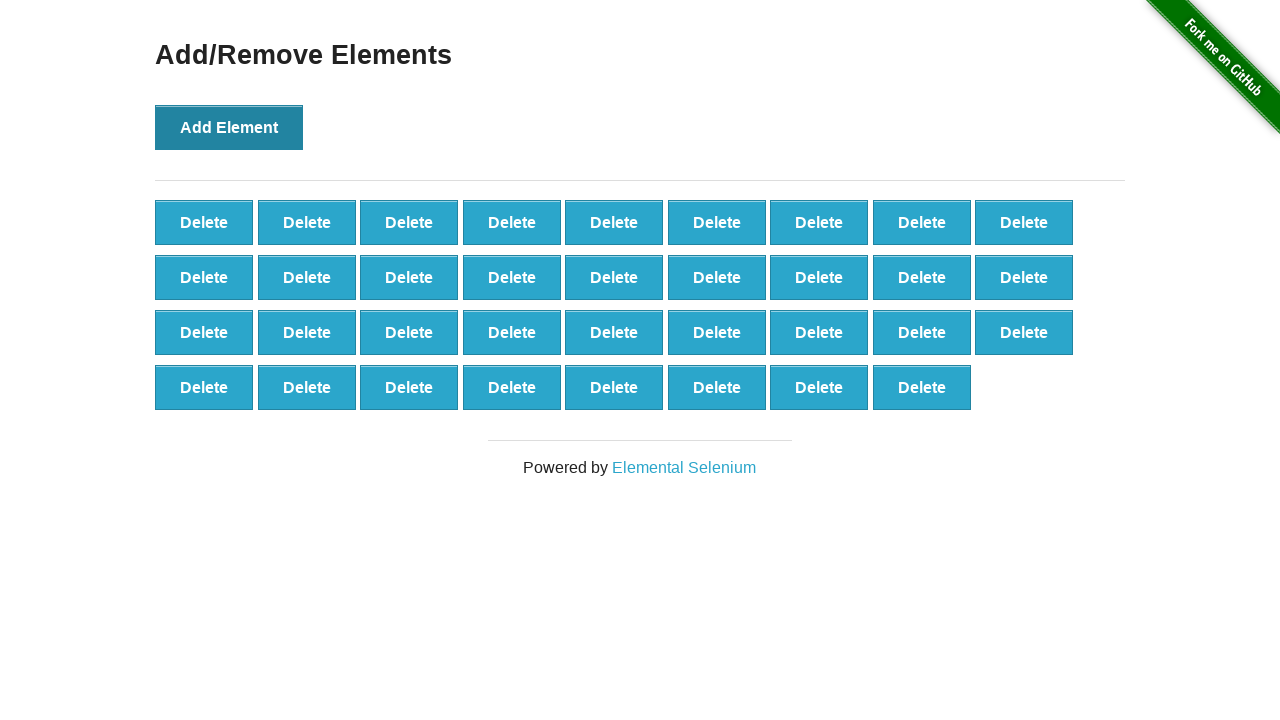

Clicked 'Add Element' button (iteration 36/100) at (229, 127) on button:has-text('Add Element')
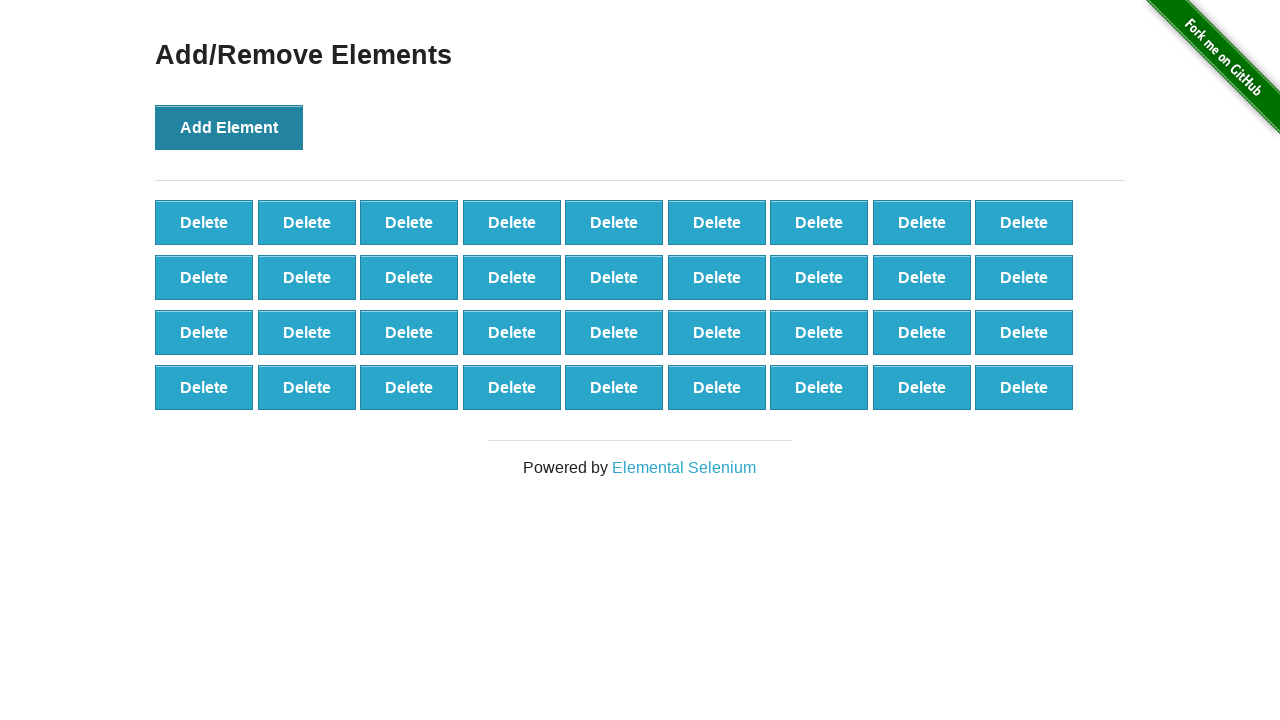

Clicked 'Add Element' button (iteration 37/100) at (229, 127) on button:has-text('Add Element')
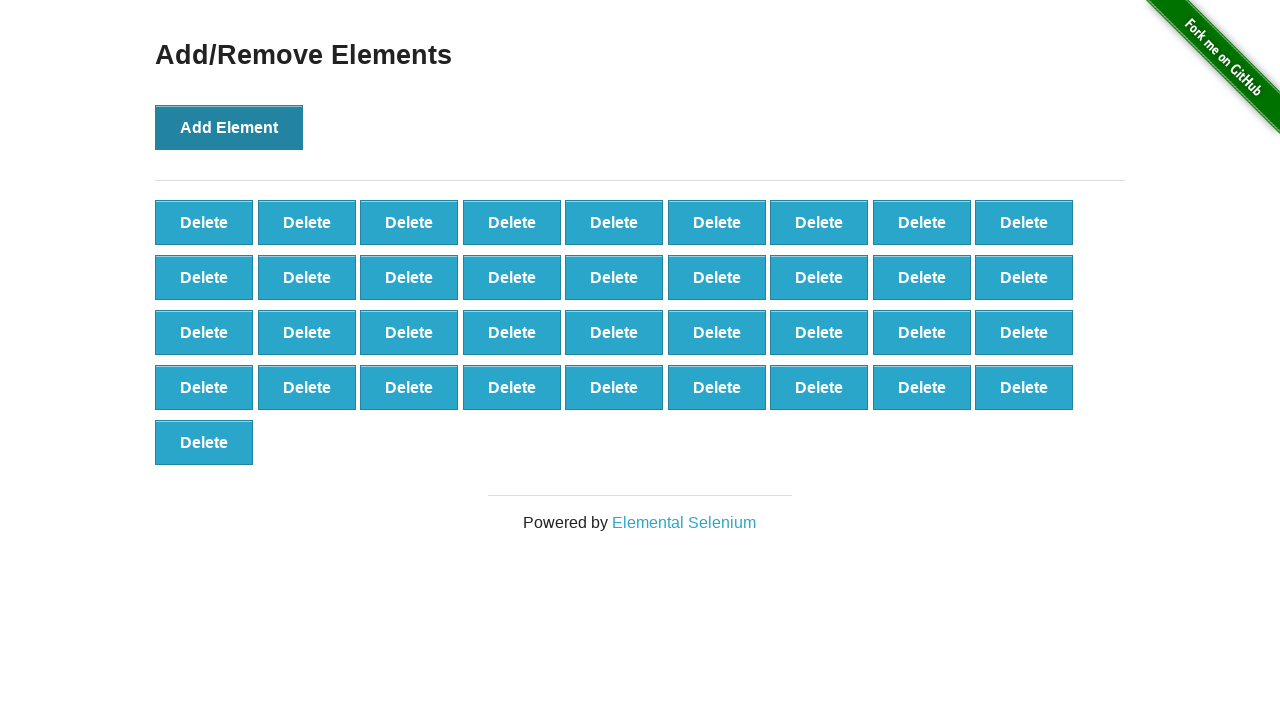

Clicked 'Add Element' button (iteration 38/100) at (229, 127) on button:has-text('Add Element')
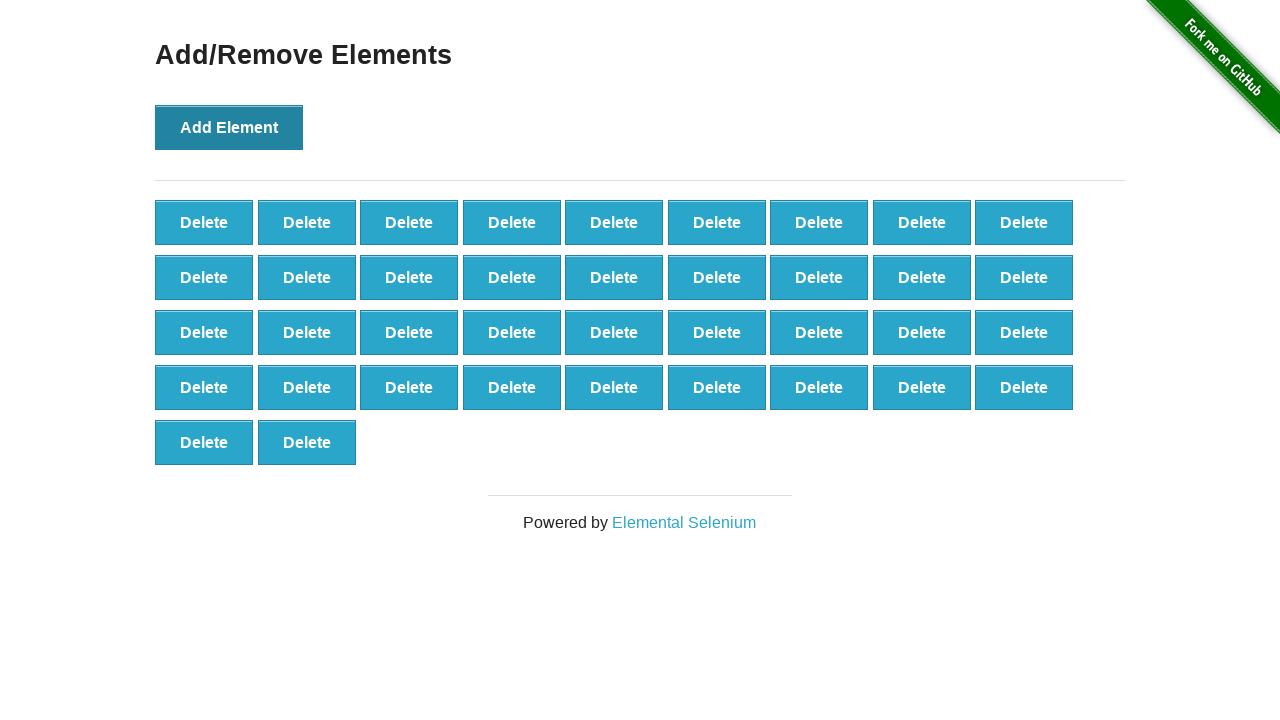

Clicked 'Add Element' button (iteration 39/100) at (229, 127) on button:has-text('Add Element')
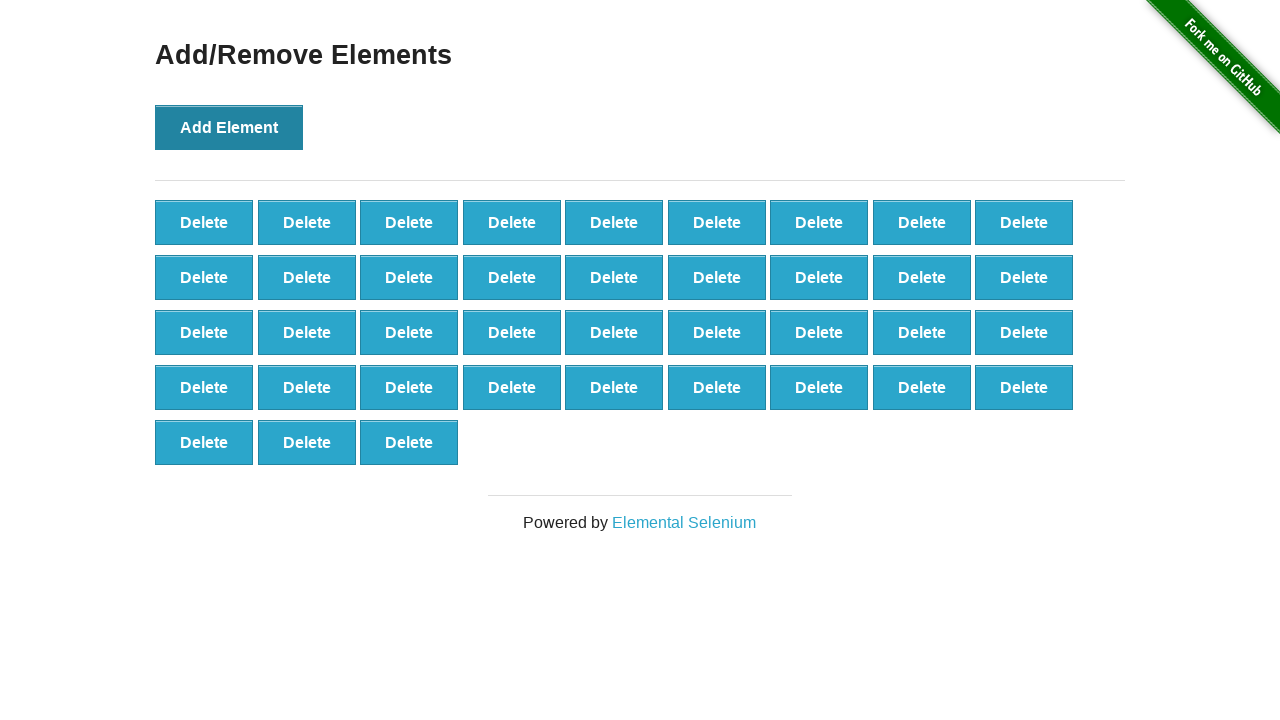

Clicked 'Add Element' button (iteration 40/100) at (229, 127) on button:has-text('Add Element')
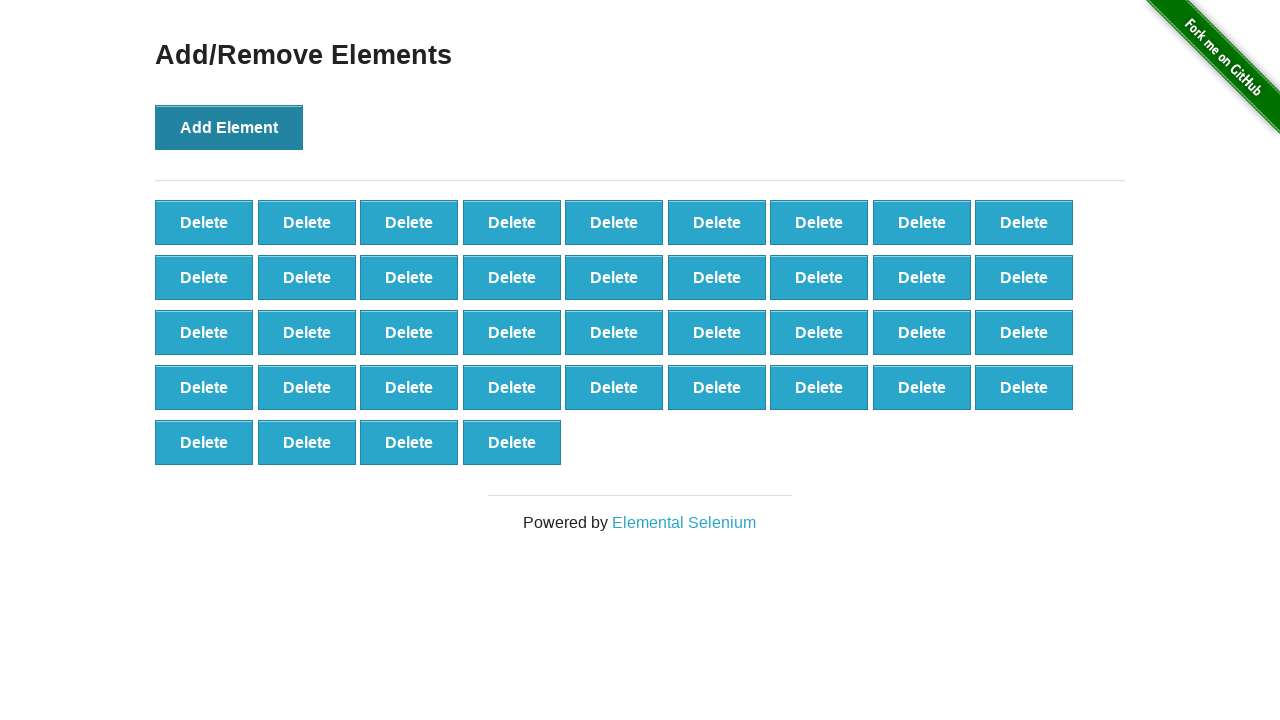

Clicked 'Add Element' button (iteration 41/100) at (229, 127) on button:has-text('Add Element')
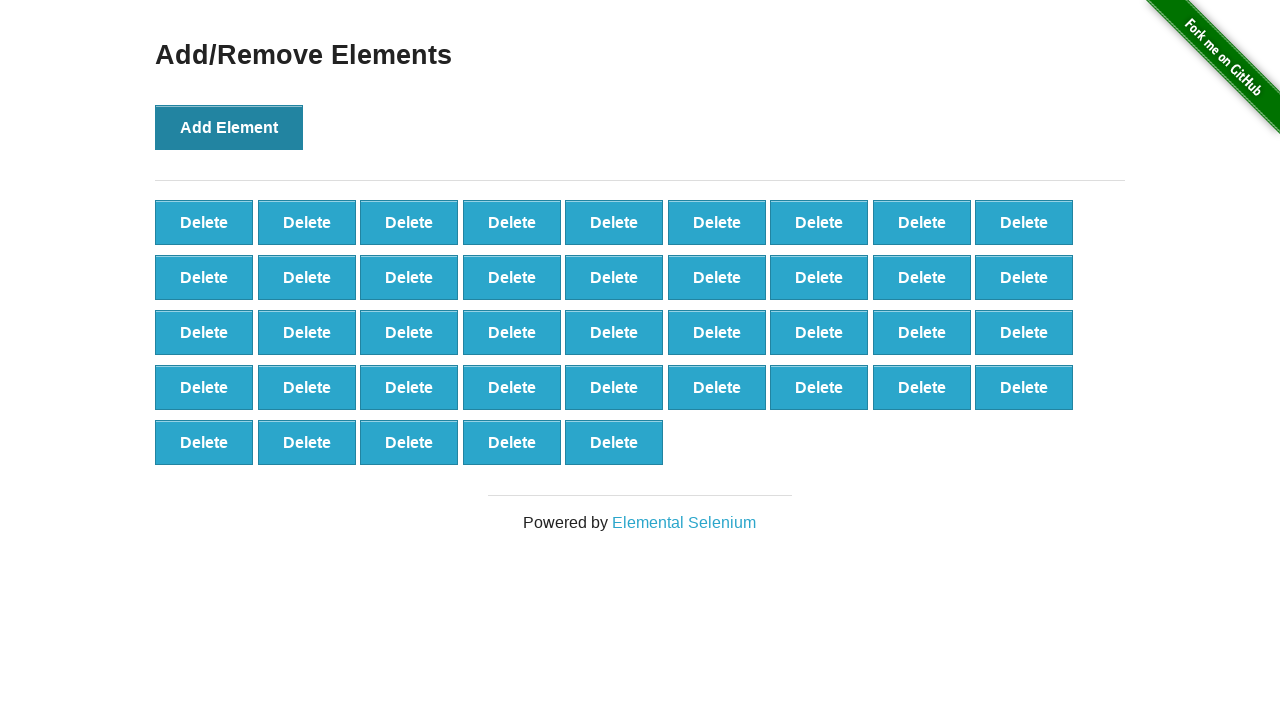

Clicked 'Add Element' button (iteration 42/100) at (229, 127) on button:has-text('Add Element')
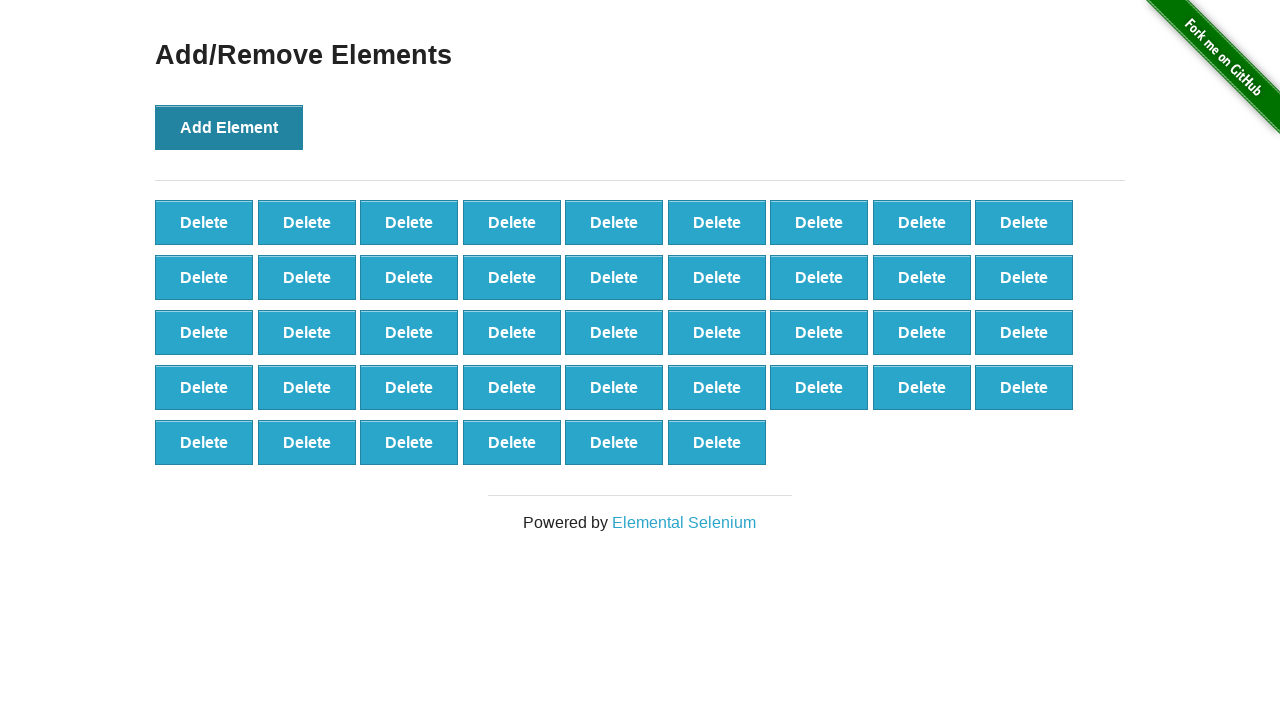

Clicked 'Add Element' button (iteration 43/100) at (229, 127) on button:has-text('Add Element')
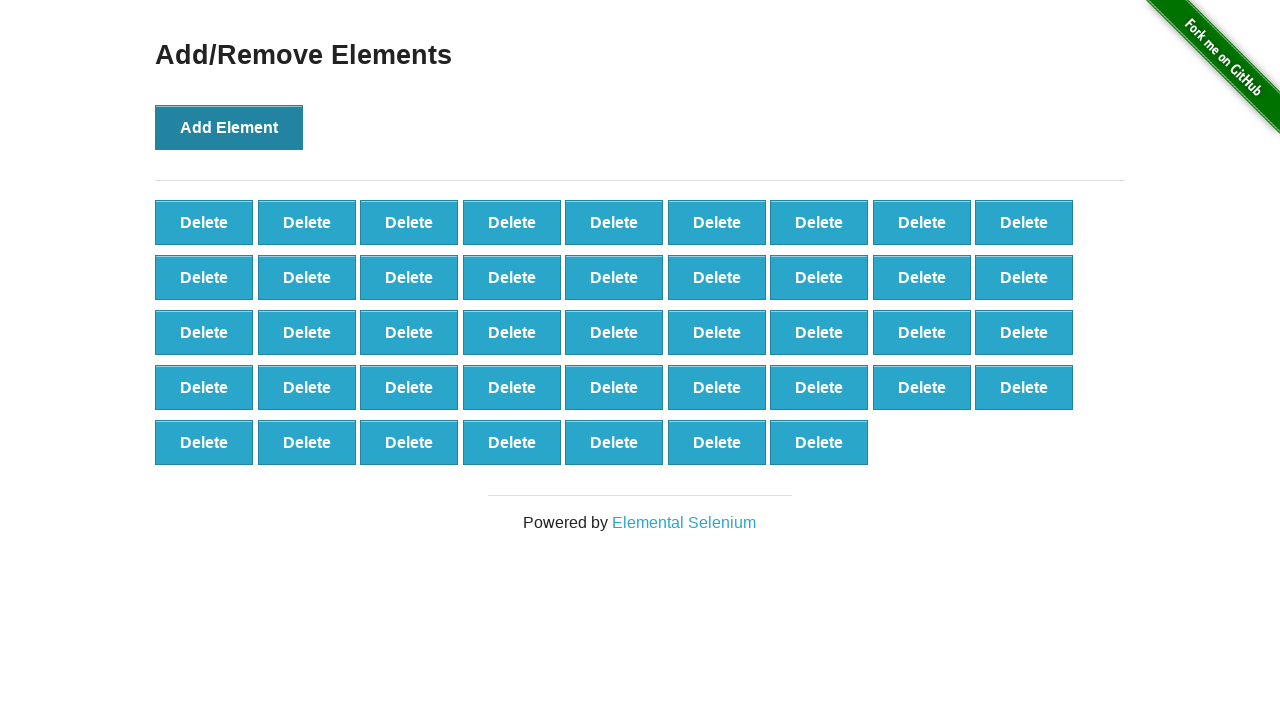

Clicked 'Add Element' button (iteration 44/100) at (229, 127) on button:has-text('Add Element')
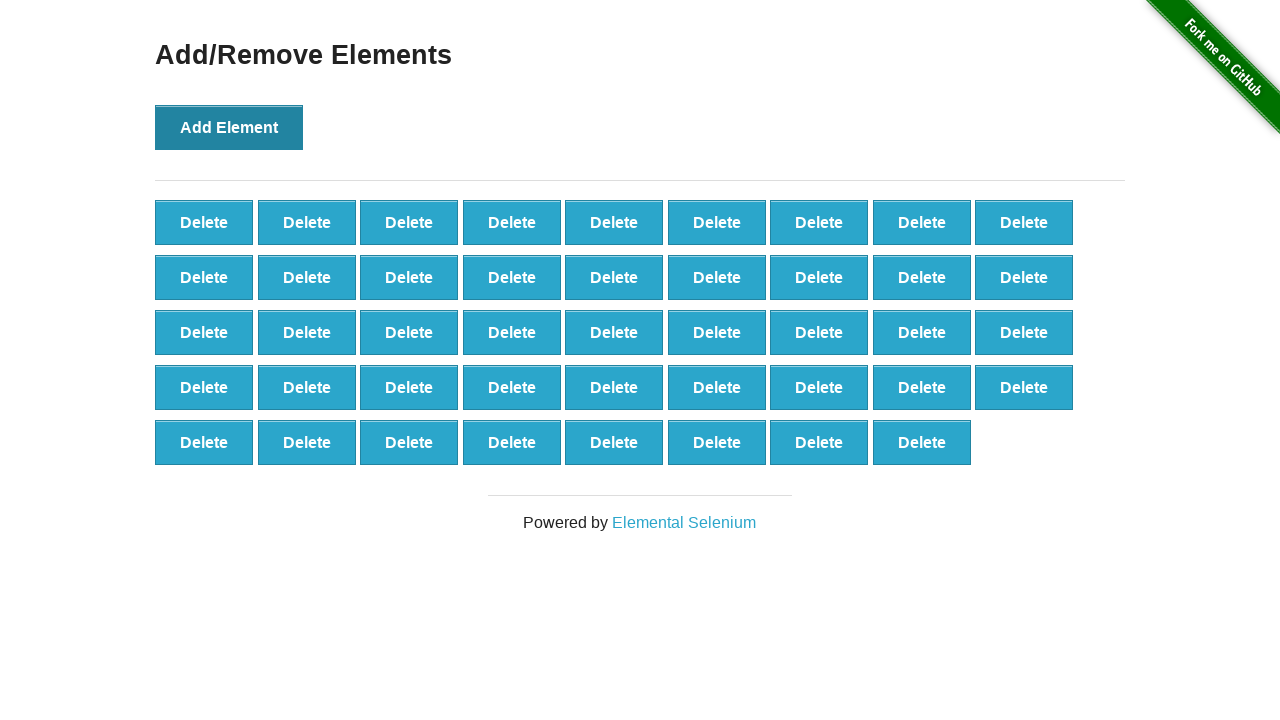

Clicked 'Add Element' button (iteration 45/100) at (229, 127) on button:has-text('Add Element')
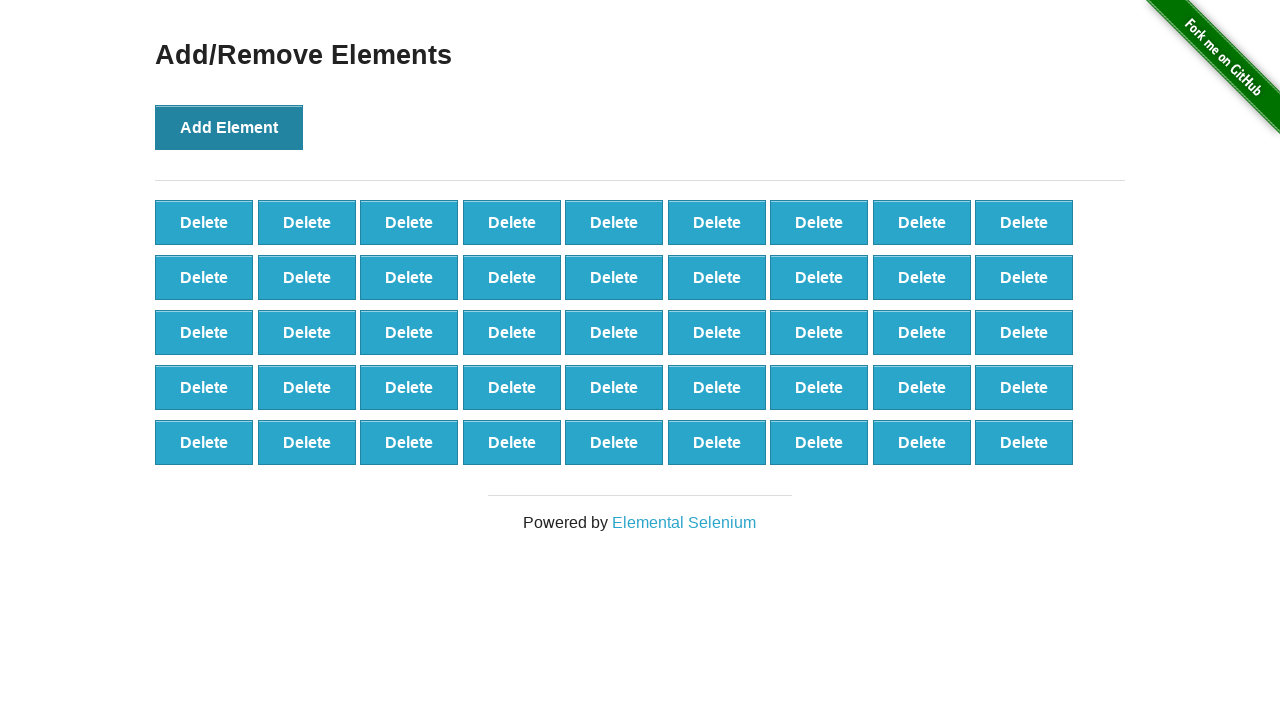

Clicked 'Add Element' button (iteration 46/100) at (229, 127) on button:has-text('Add Element')
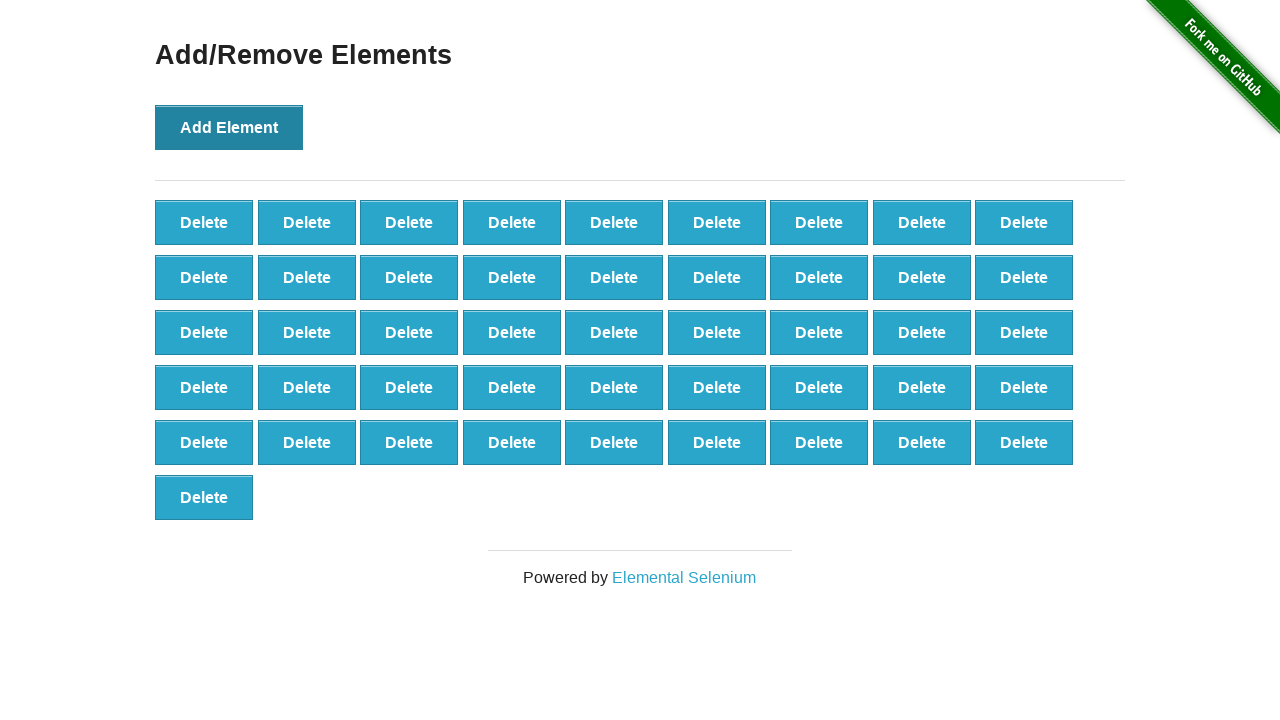

Clicked 'Add Element' button (iteration 47/100) at (229, 127) on button:has-text('Add Element')
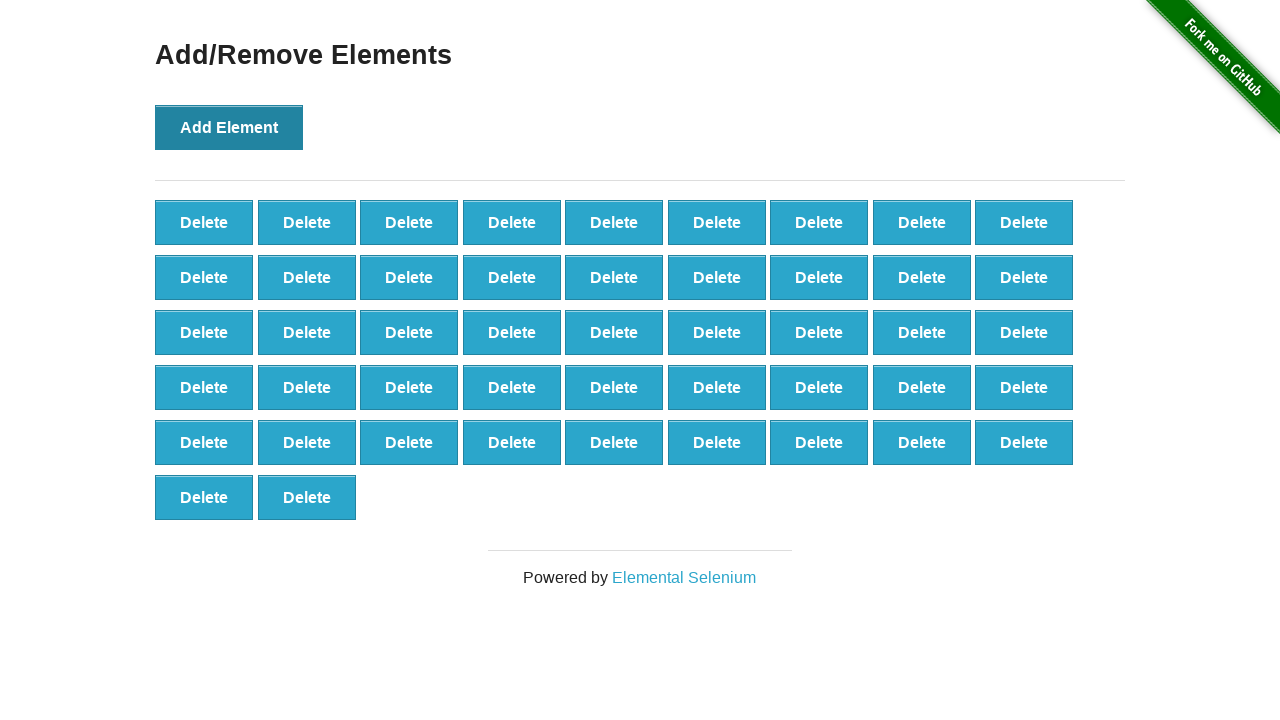

Clicked 'Add Element' button (iteration 48/100) at (229, 127) on button:has-text('Add Element')
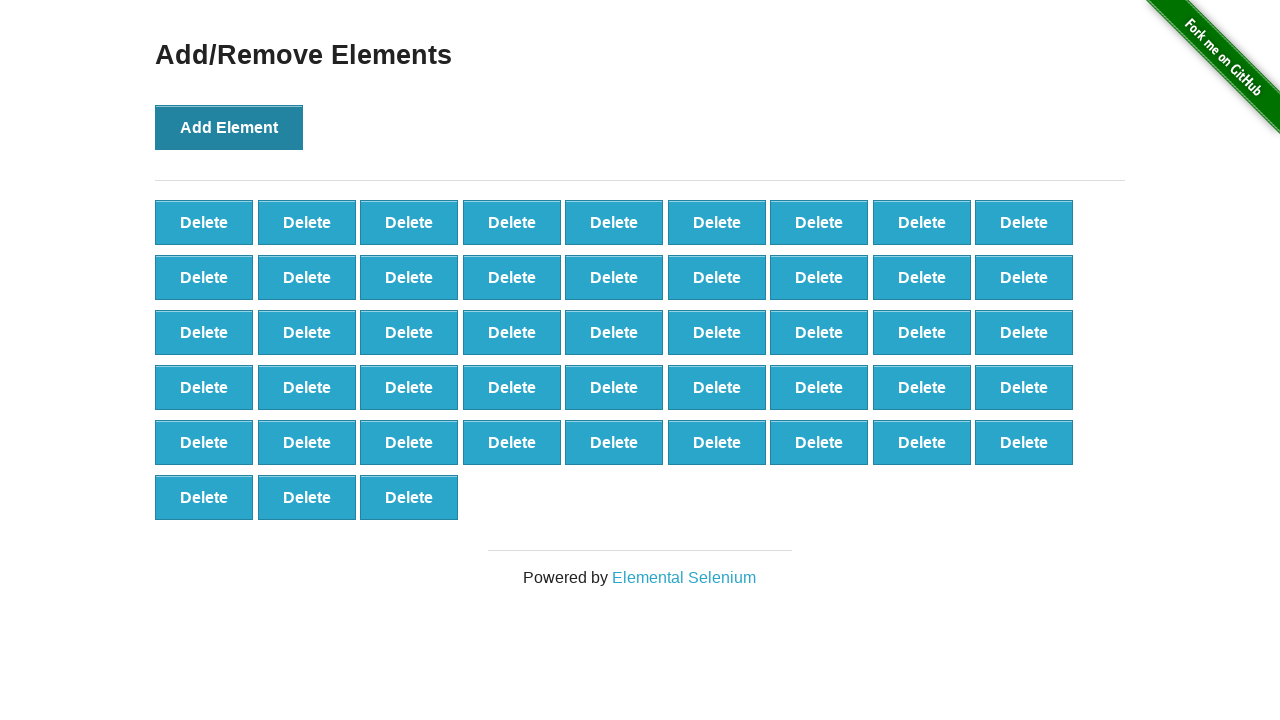

Clicked 'Add Element' button (iteration 49/100) at (229, 127) on button:has-text('Add Element')
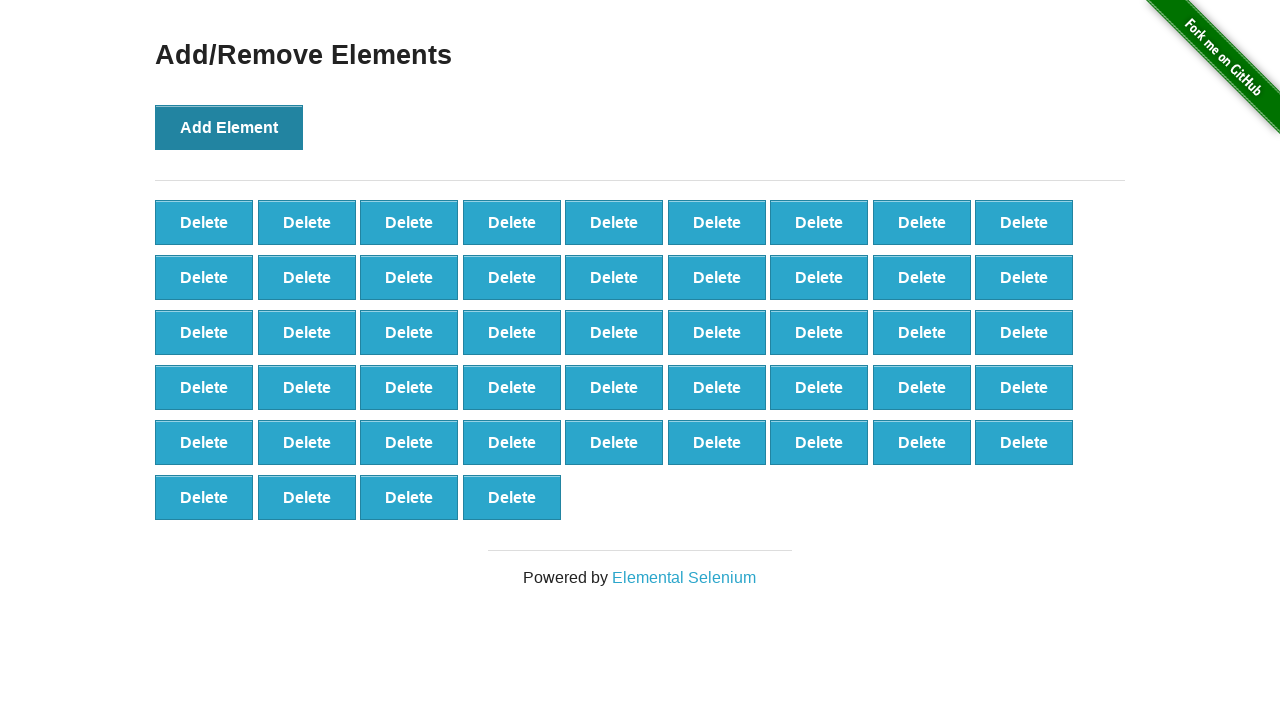

Clicked 'Add Element' button (iteration 50/100) at (229, 127) on button:has-text('Add Element')
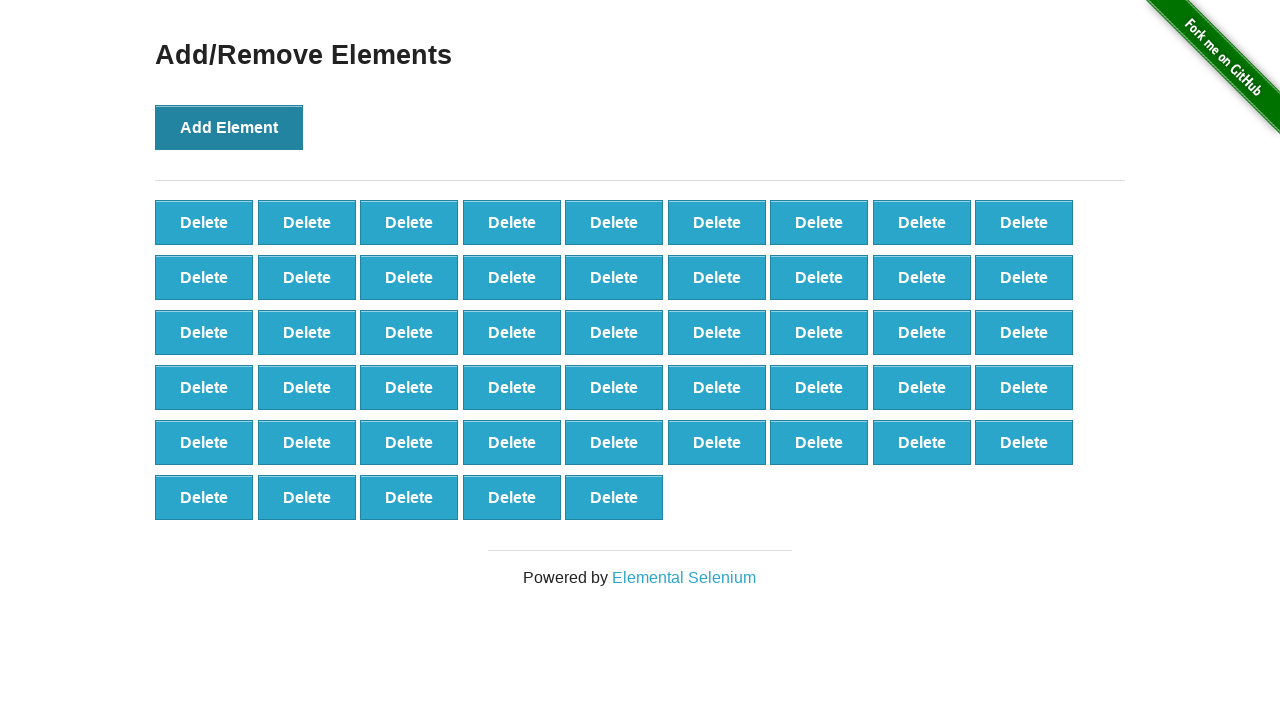

Clicked 'Add Element' button (iteration 51/100) at (229, 127) on button:has-text('Add Element')
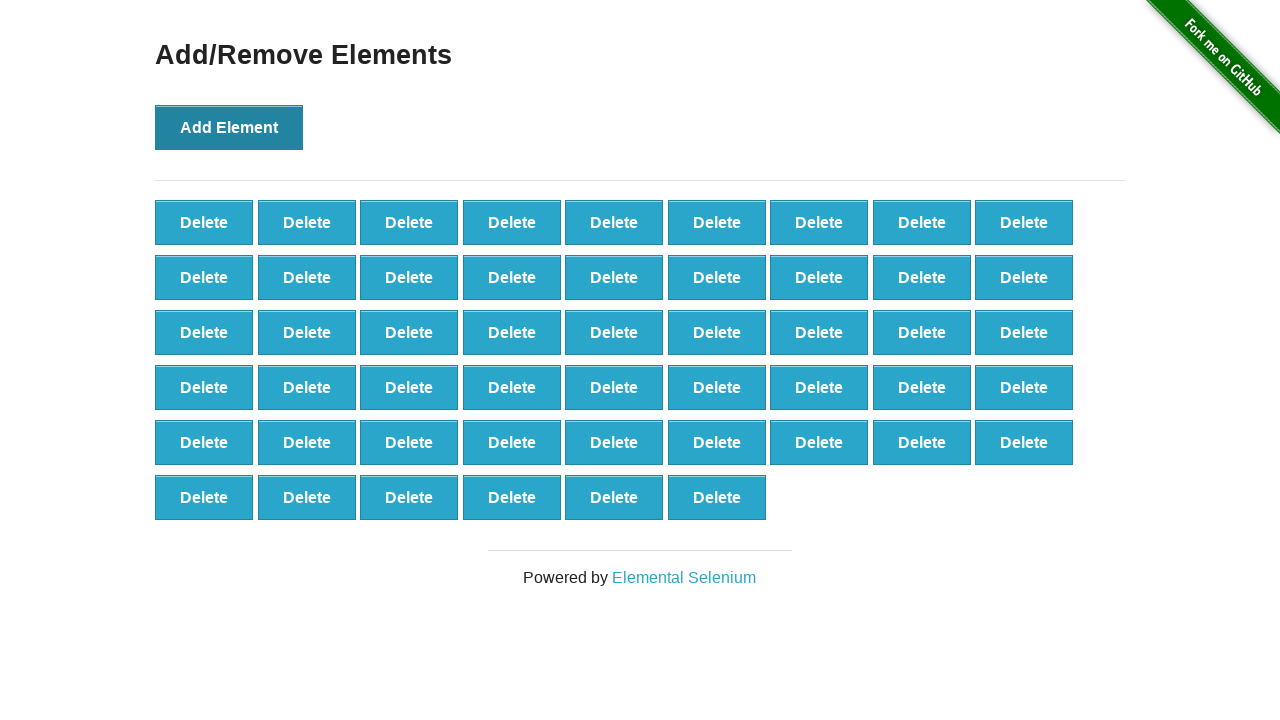

Clicked 'Add Element' button (iteration 52/100) at (229, 127) on button:has-text('Add Element')
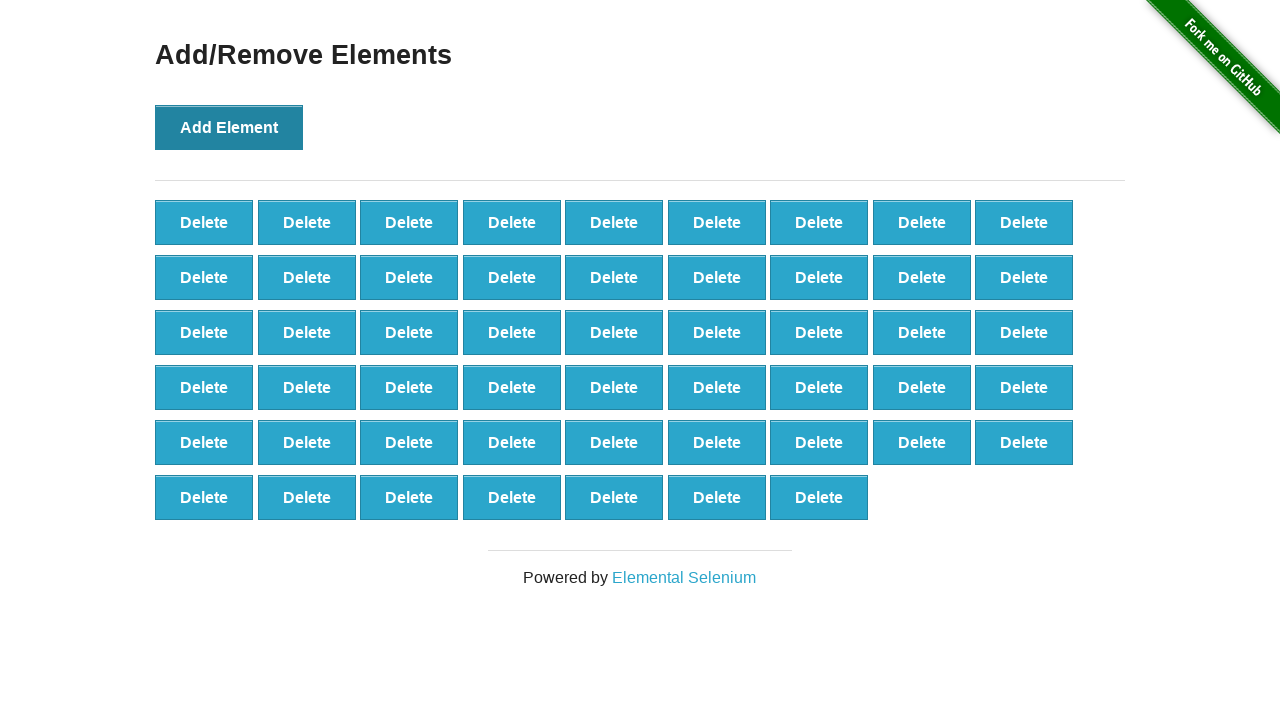

Clicked 'Add Element' button (iteration 53/100) at (229, 127) on button:has-text('Add Element')
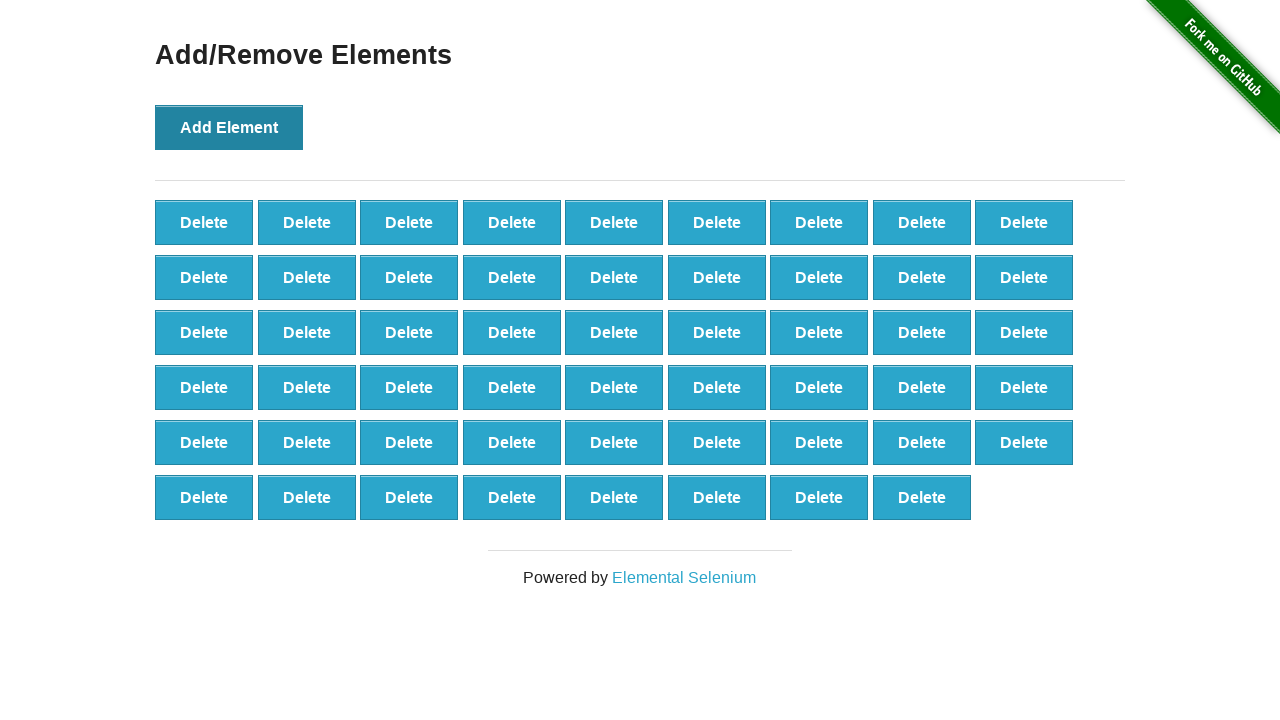

Clicked 'Add Element' button (iteration 54/100) at (229, 127) on button:has-text('Add Element')
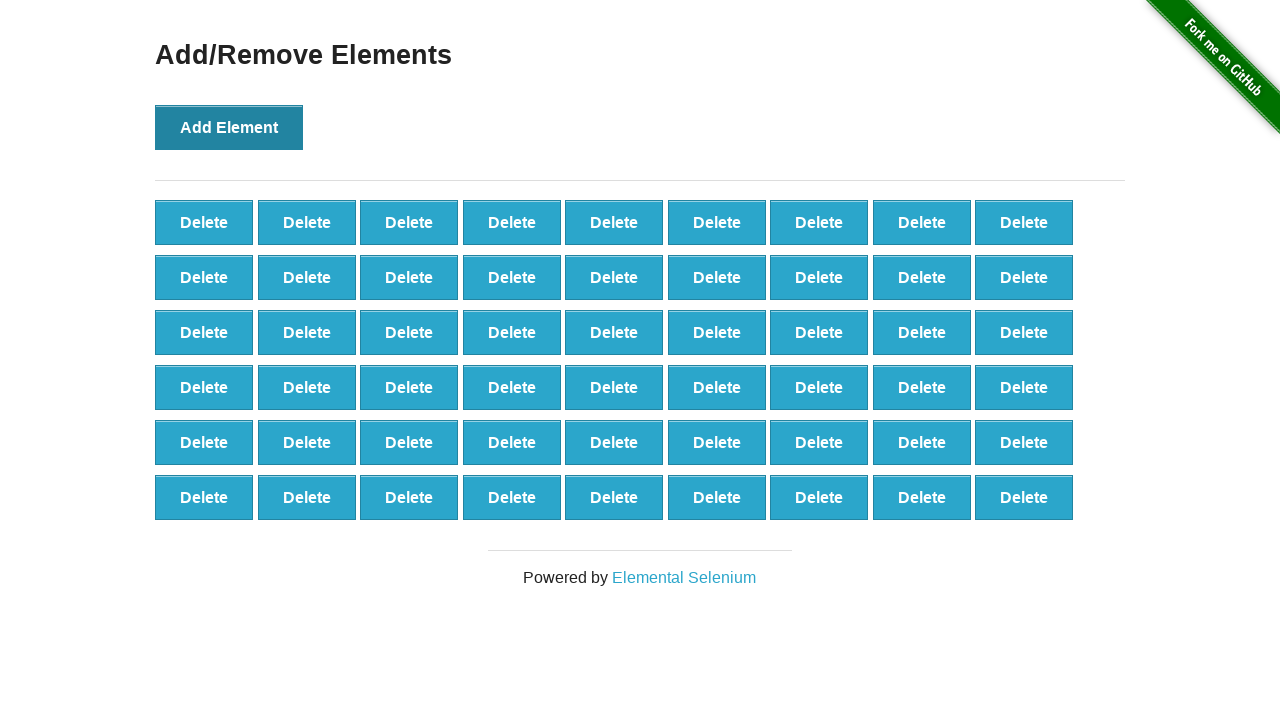

Clicked 'Add Element' button (iteration 55/100) at (229, 127) on button:has-text('Add Element')
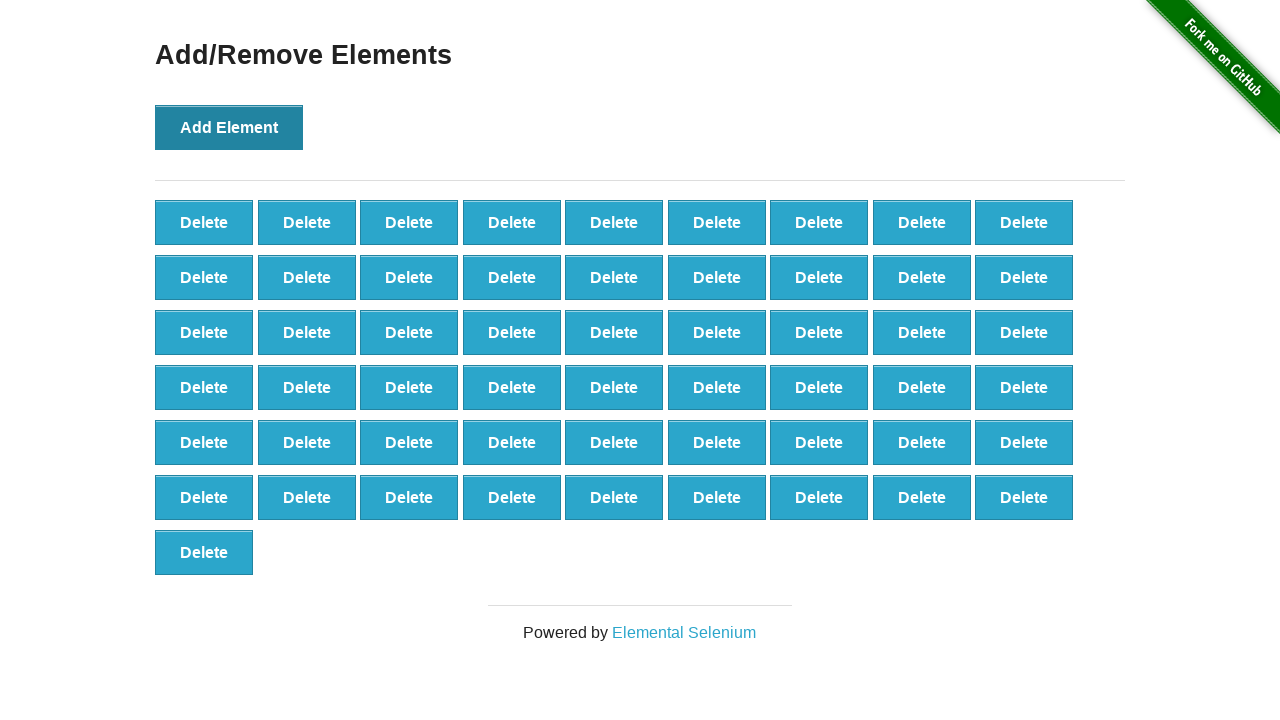

Clicked 'Add Element' button (iteration 56/100) at (229, 127) on button:has-text('Add Element')
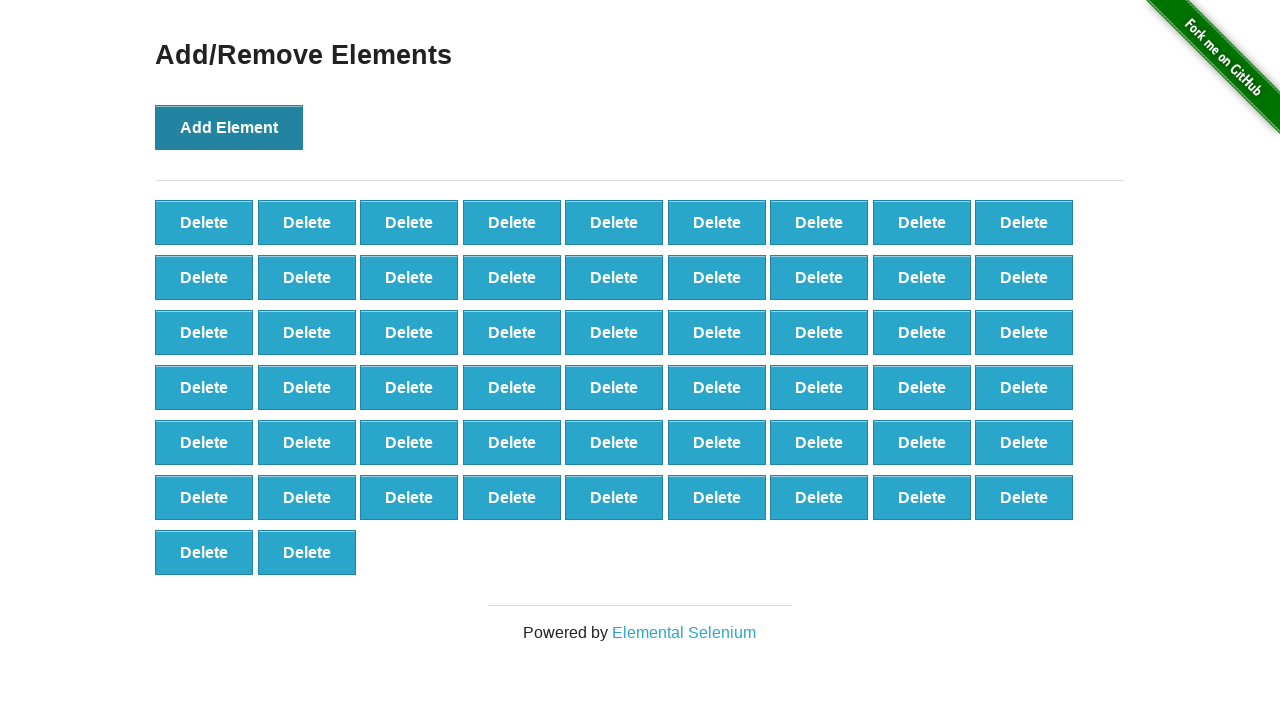

Clicked 'Add Element' button (iteration 57/100) at (229, 127) on button:has-text('Add Element')
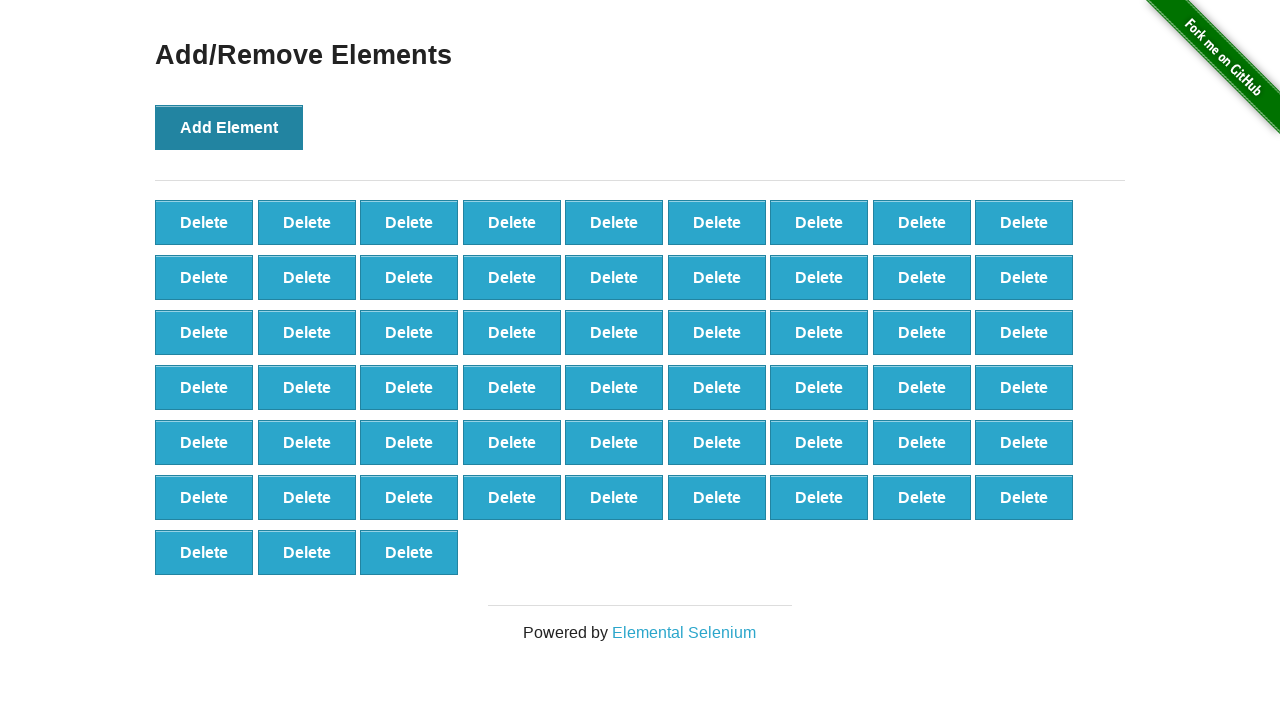

Clicked 'Add Element' button (iteration 58/100) at (229, 127) on button:has-text('Add Element')
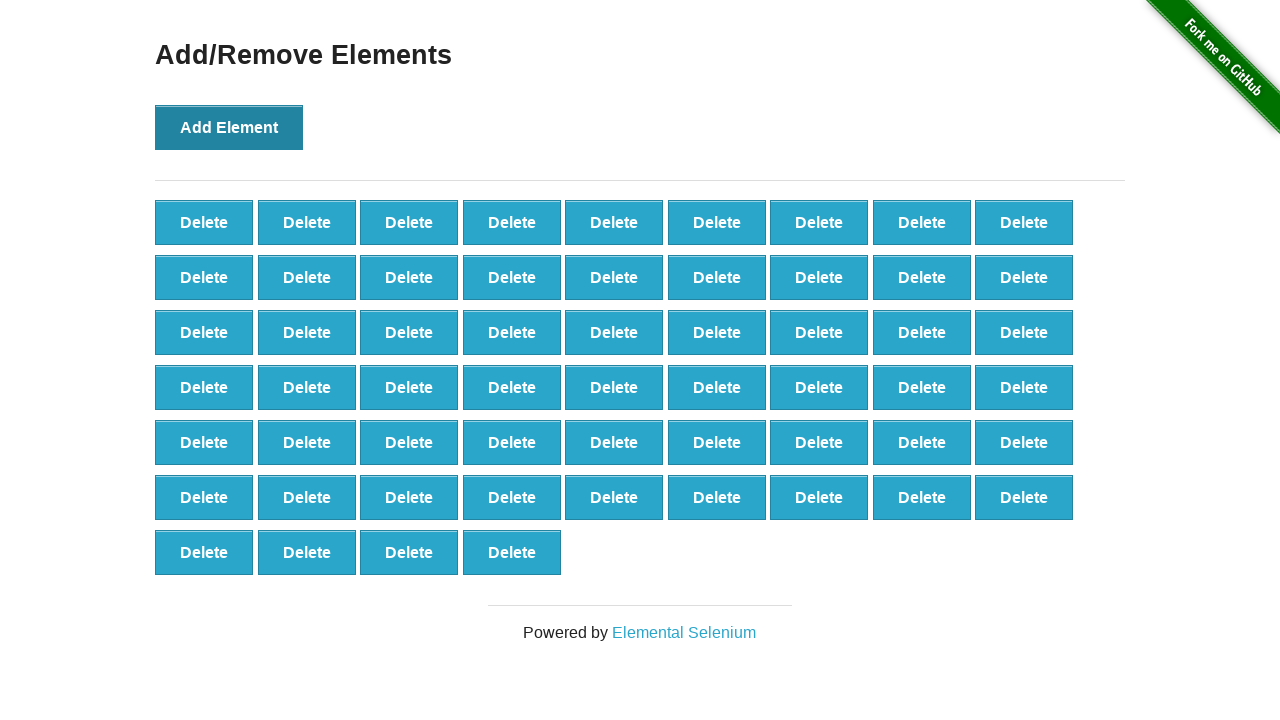

Clicked 'Add Element' button (iteration 59/100) at (229, 127) on button:has-text('Add Element')
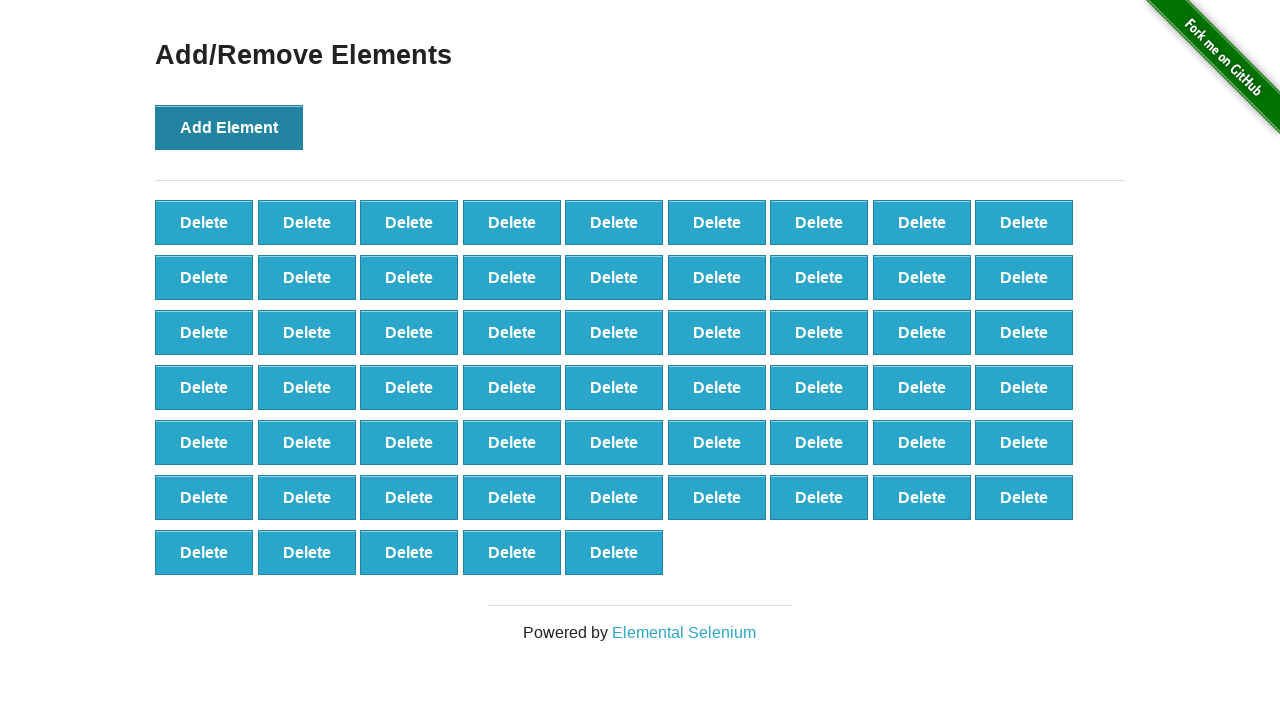

Clicked 'Add Element' button (iteration 60/100) at (229, 127) on button:has-text('Add Element')
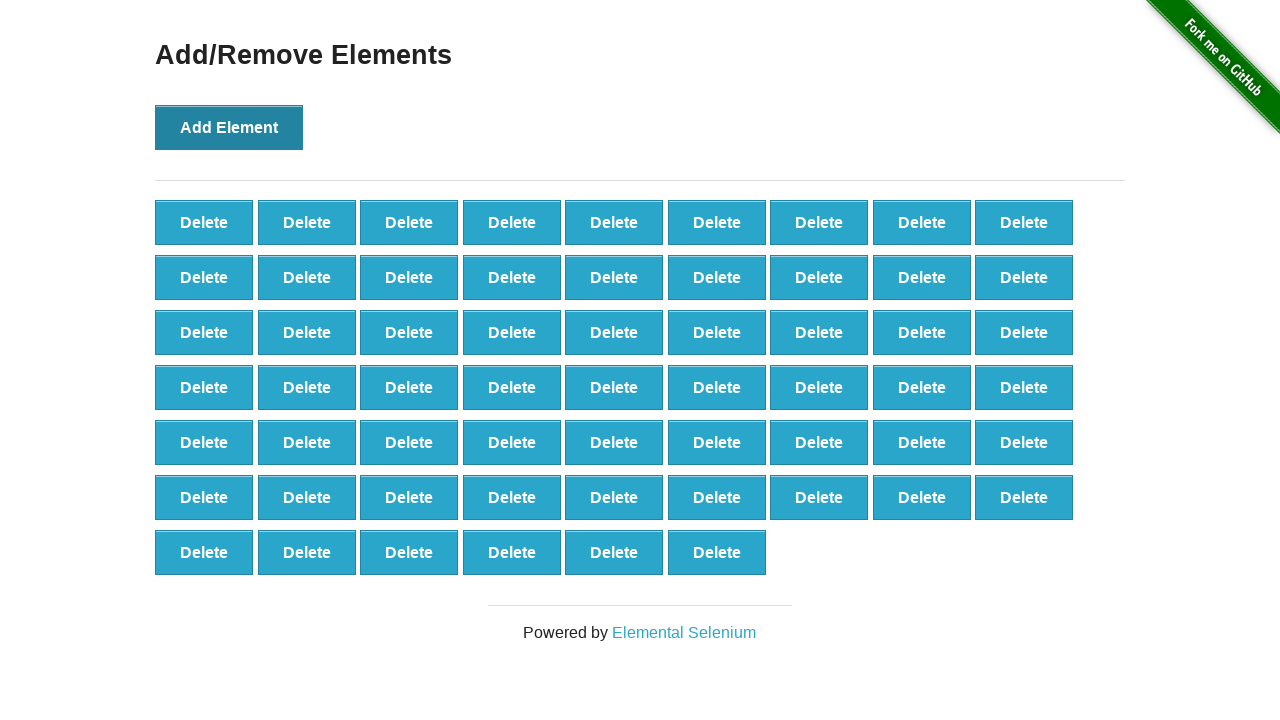

Clicked 'Add Element' button (iteration 61/100) at (229, 127) on button:has-text('Add Element')
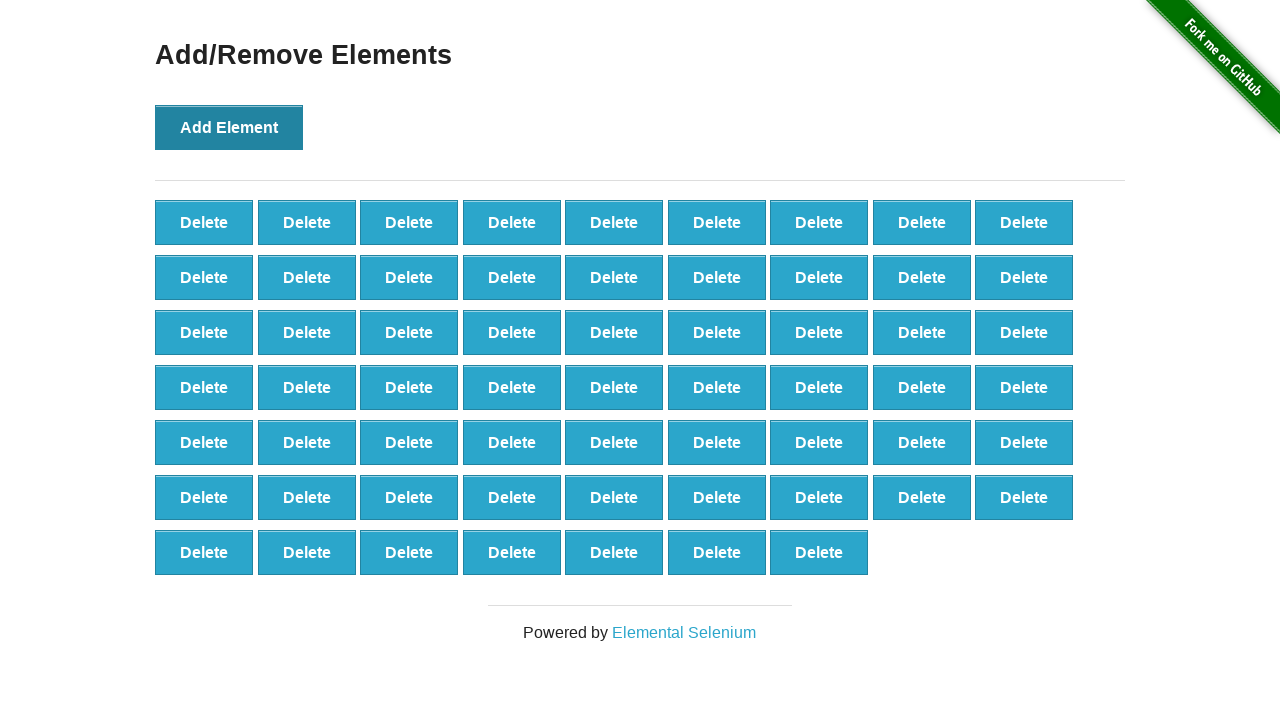

Clicked 'Add Element' button (iteration 62/100) at (229, 127) on button:has-text('Add Element')
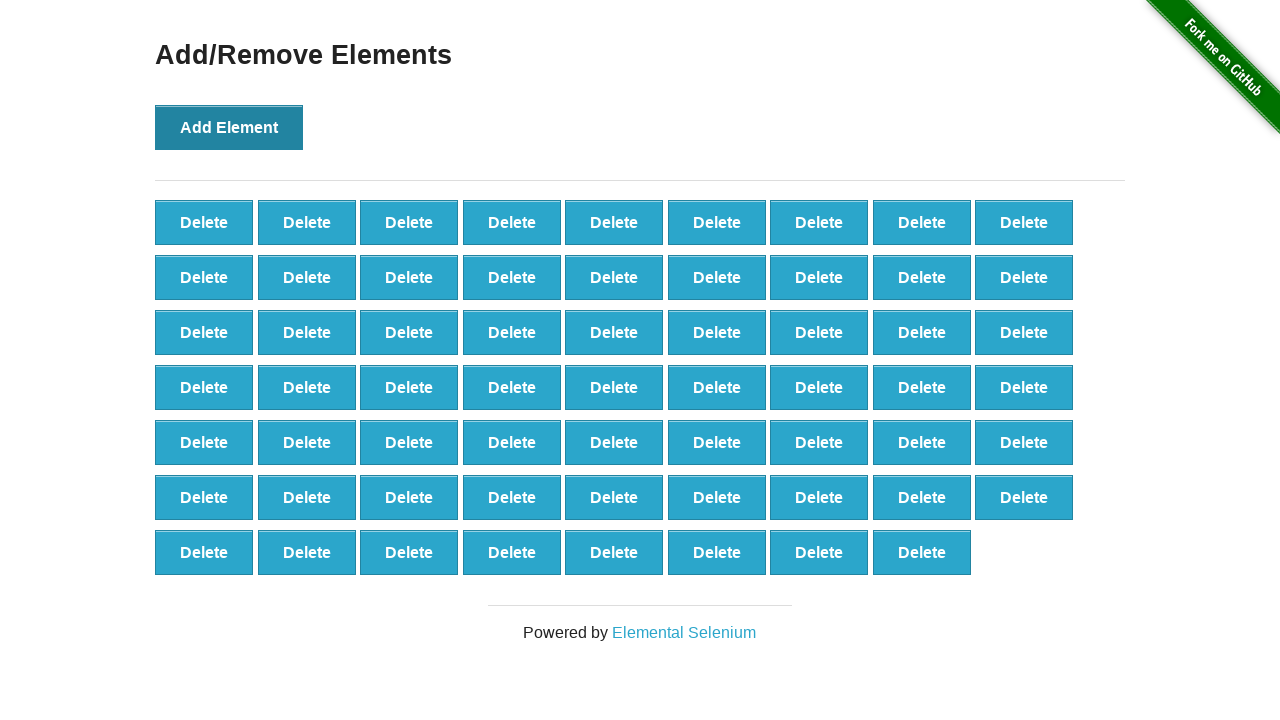

Clicked 'Add Element' button (iteration 63/100) at (229, 127) on button:has-text('Add Element')
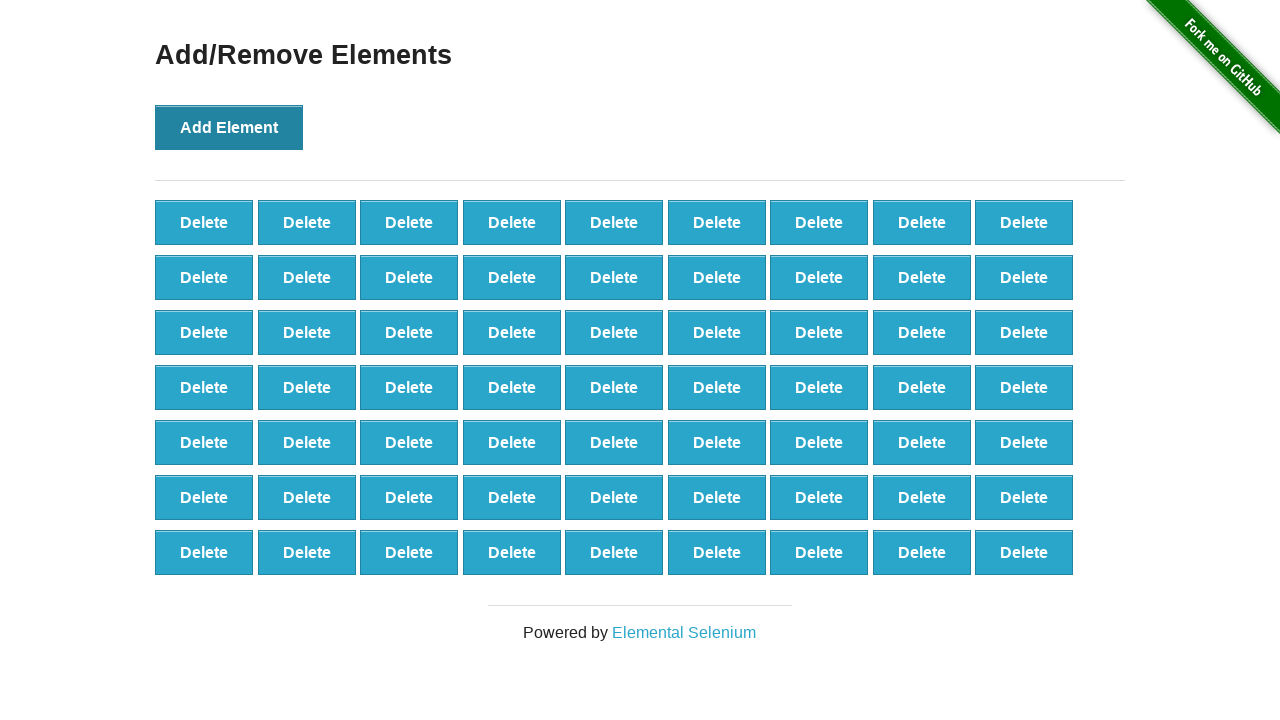

Clicked 'Add Element' button (iteration 64/100) at (229, 127) on button:has-text('Add Element')
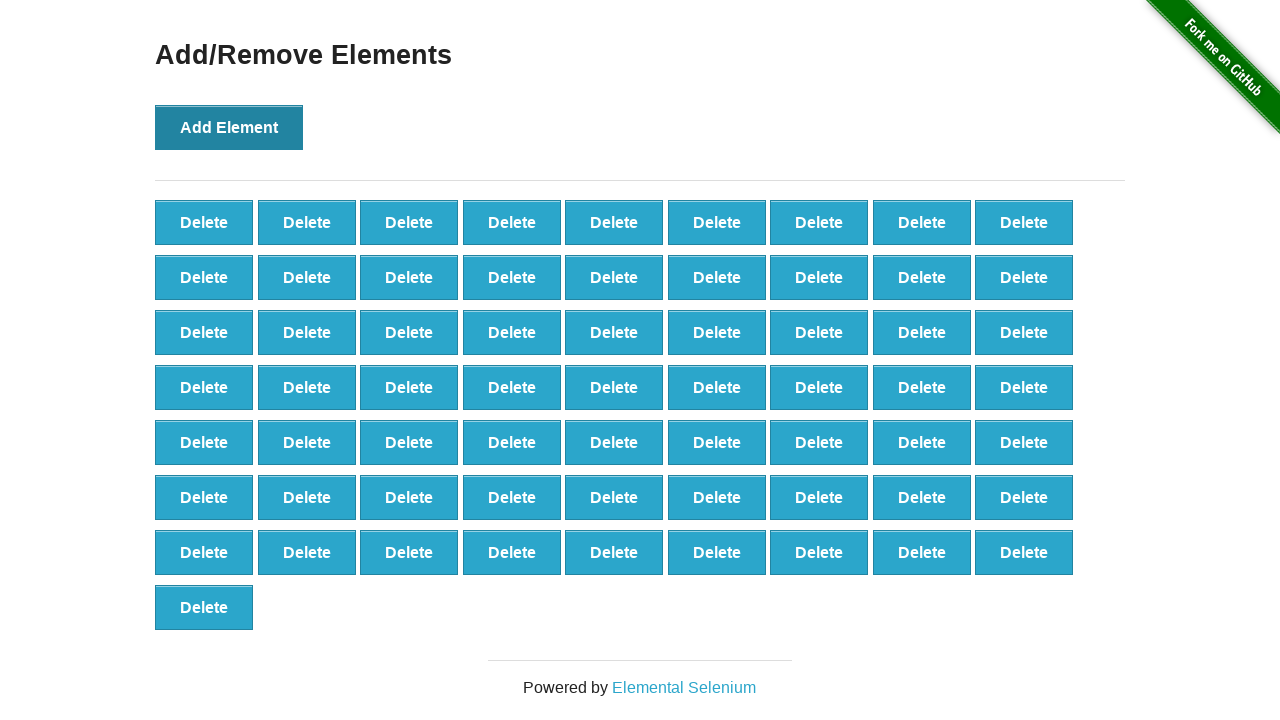

Clicked 'Add Element' button (iteration 65/100) at (229, 127) on button:has-text('Add Element')
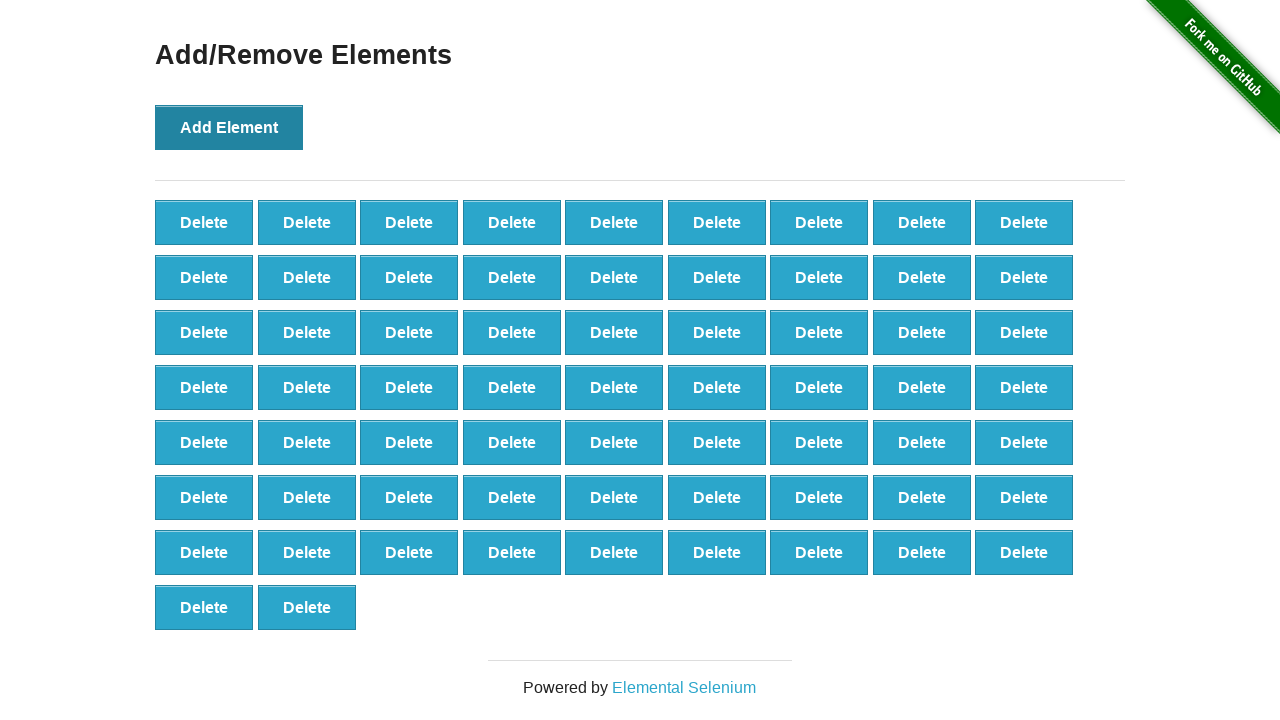

Clicked 'Add Element' button (iteration 66/100) at (229, 127) on button:has-text('Add Element')
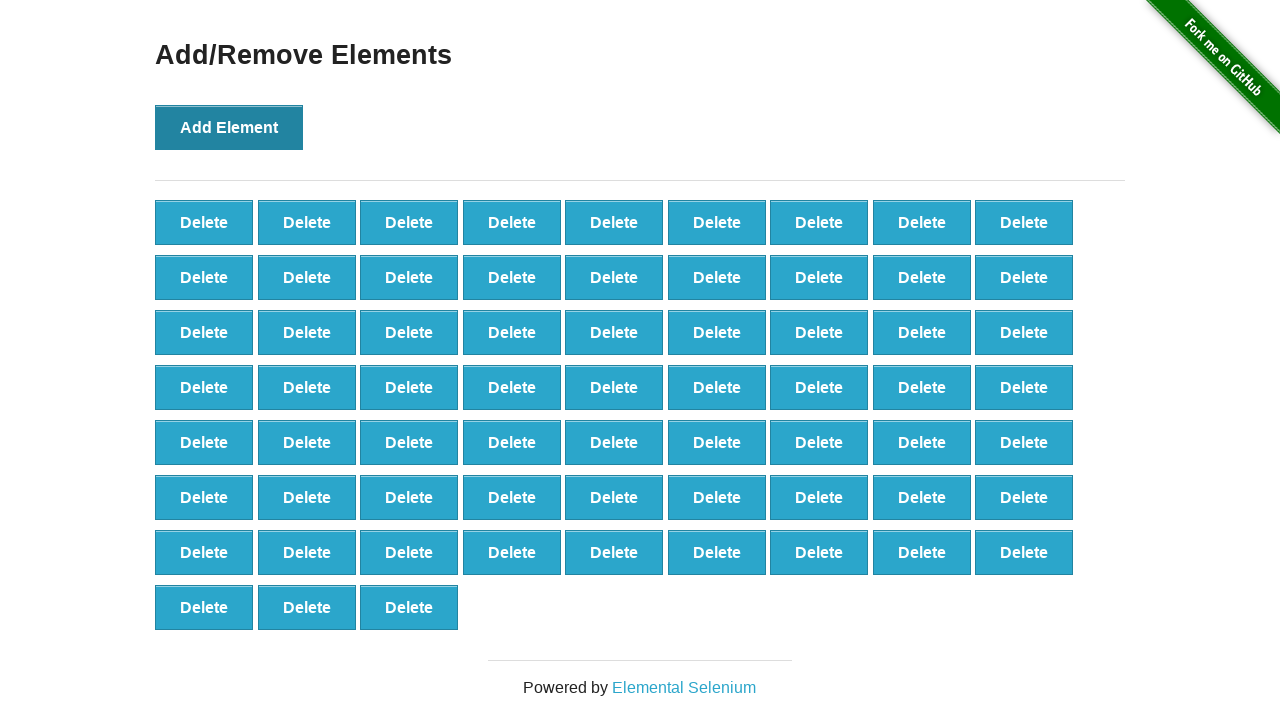

Clicked 'Add Element' button (iteration 67/100) at (229, 127) on button:has-text('Add Element')
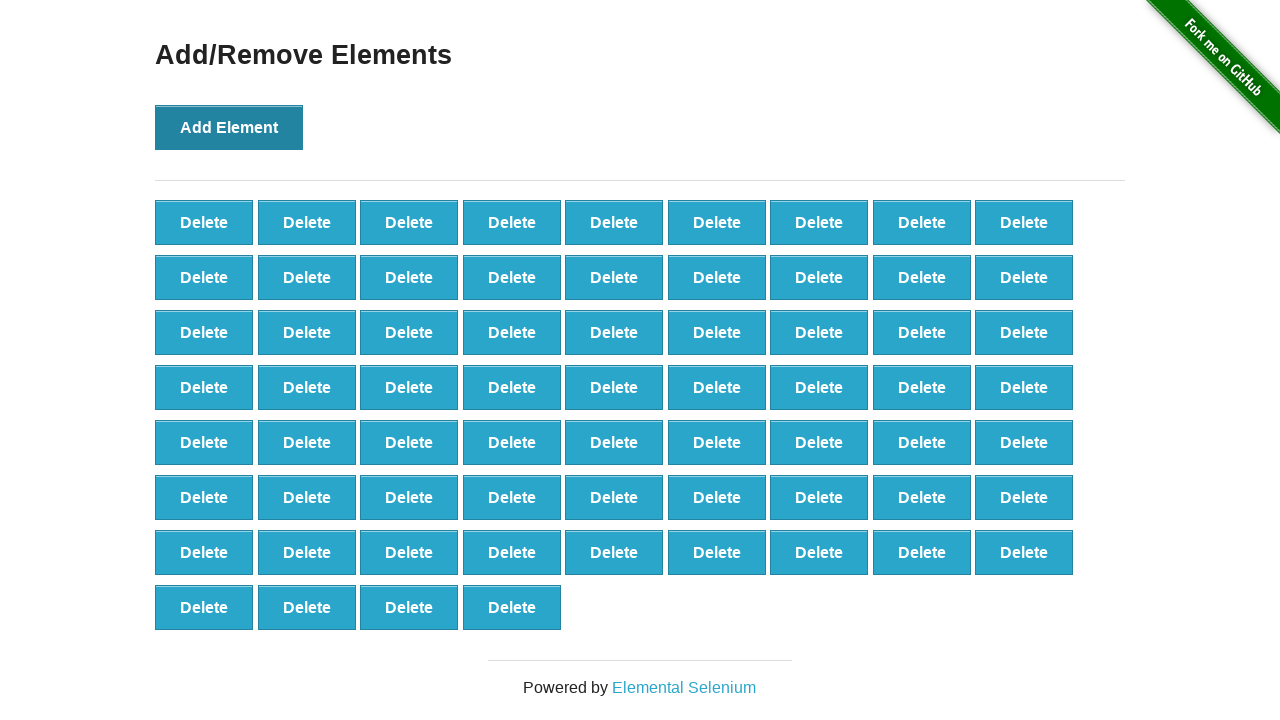

Clicked 'Add Element' button (iteration 68/100) at (229, 127) on button:has-text('Add Element')
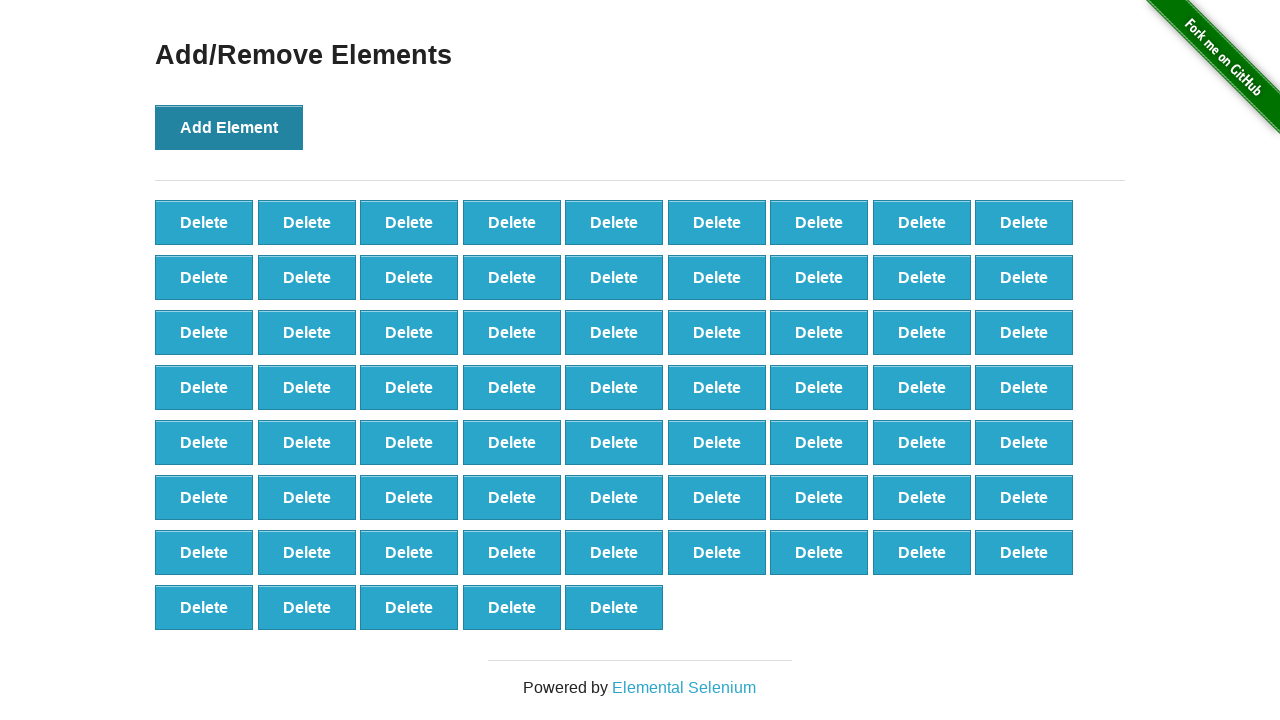

Clicked 'Add Element' button (iteration 69/100) at (229, 127) on button:has-text('Add Element')
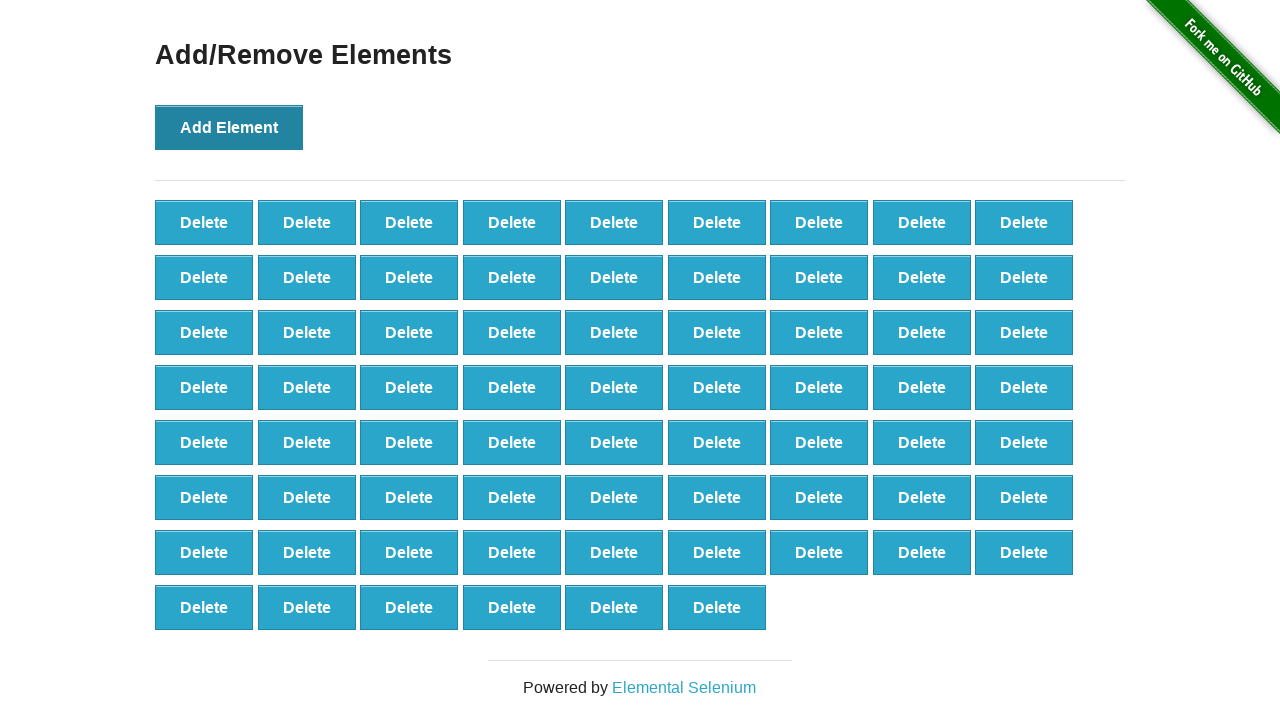

Clicked 'Add Element' button (iteration 70/100) at (229, 127) on button:has-text('Add Element')
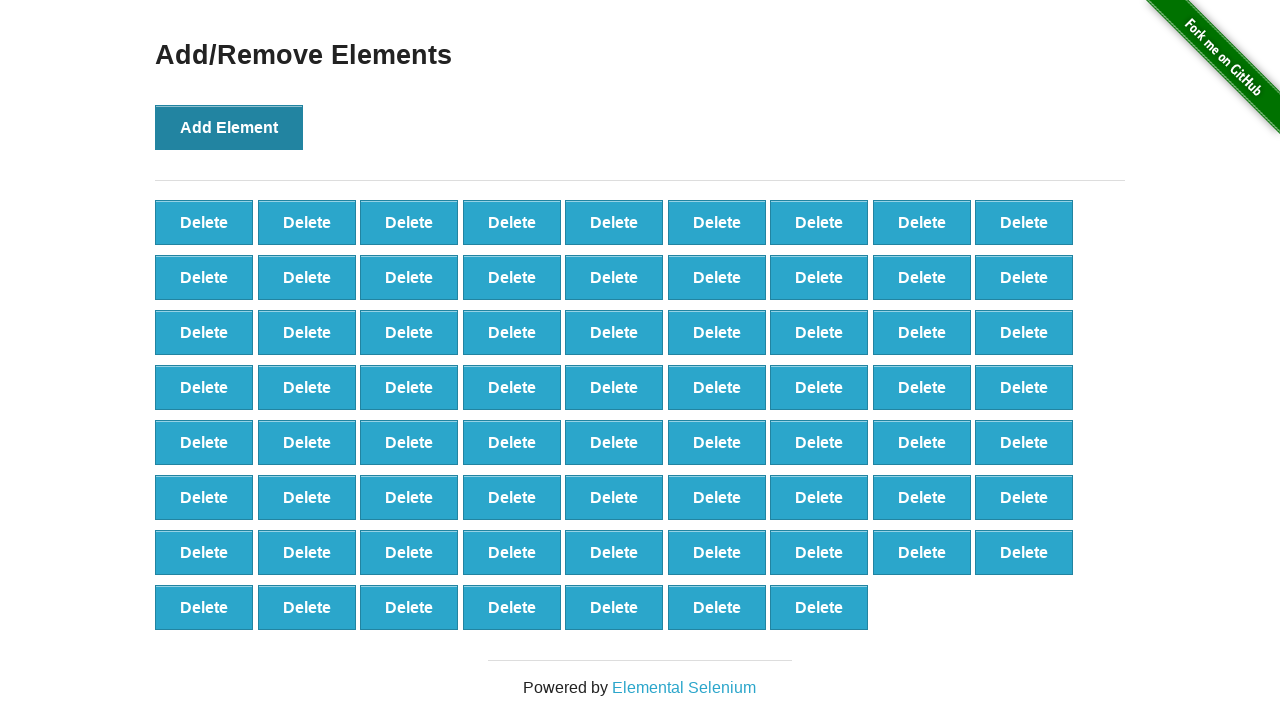

Clicked 'Add Element' button (iteration 71/100) at (229, 127) on button:has-text('Add Element')
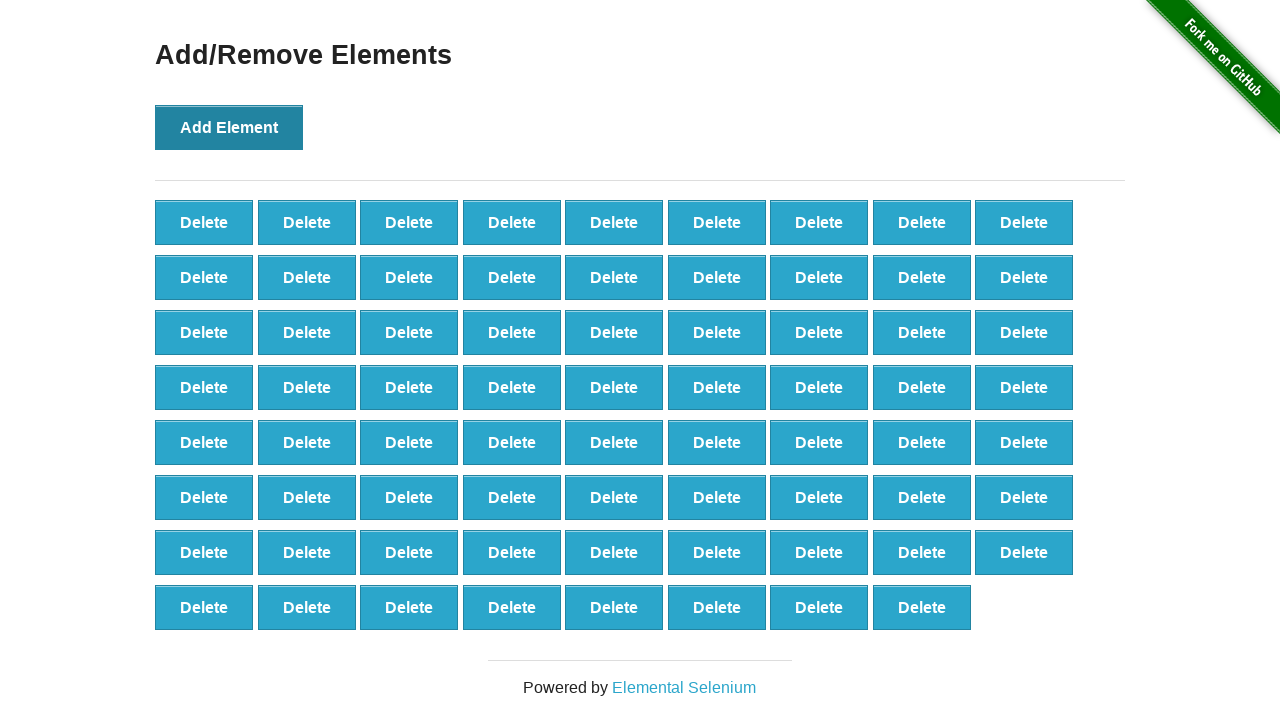

Clicked 'Add Element' button (iteration 72/100) at (229, 127) on button:has-text('Add Element')
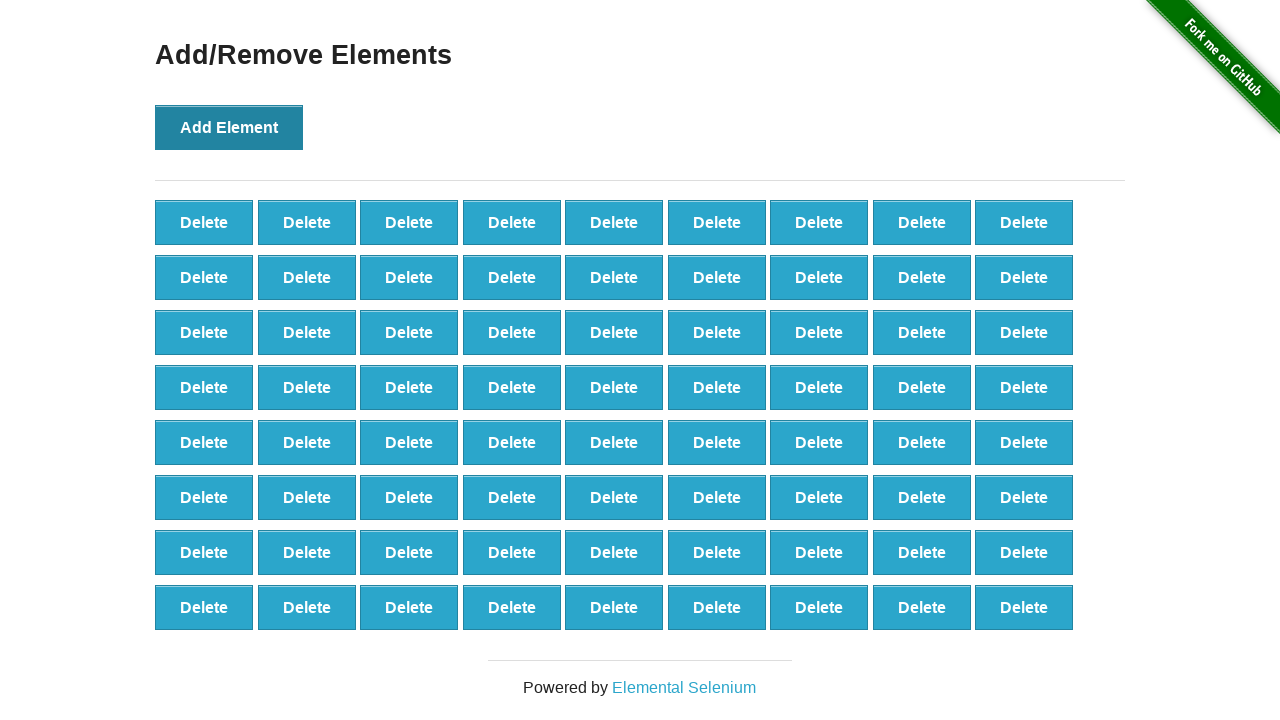

Clicked 'Add Element' button (iteration 73/100) at (229, 127) on button:has-text('Add Element')
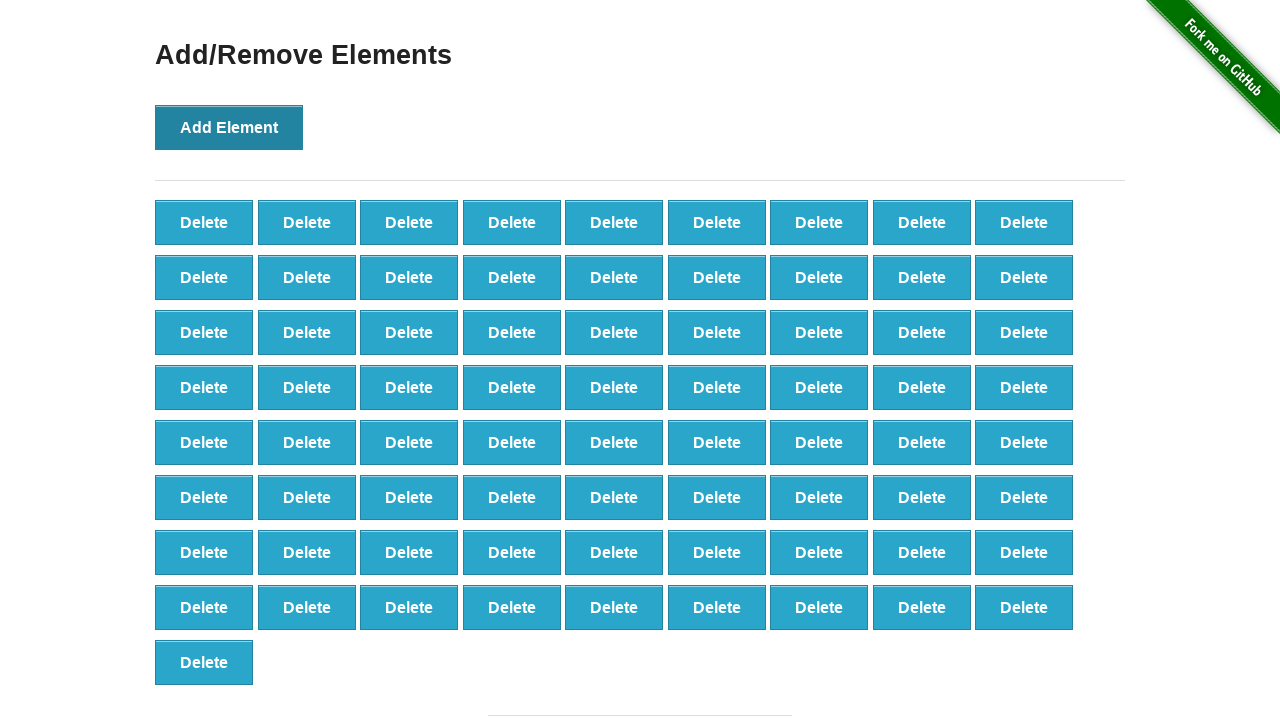

Clicked 'Add Element' button (iteration 74/100) at (229, 127) on button:has-text('Add Element')
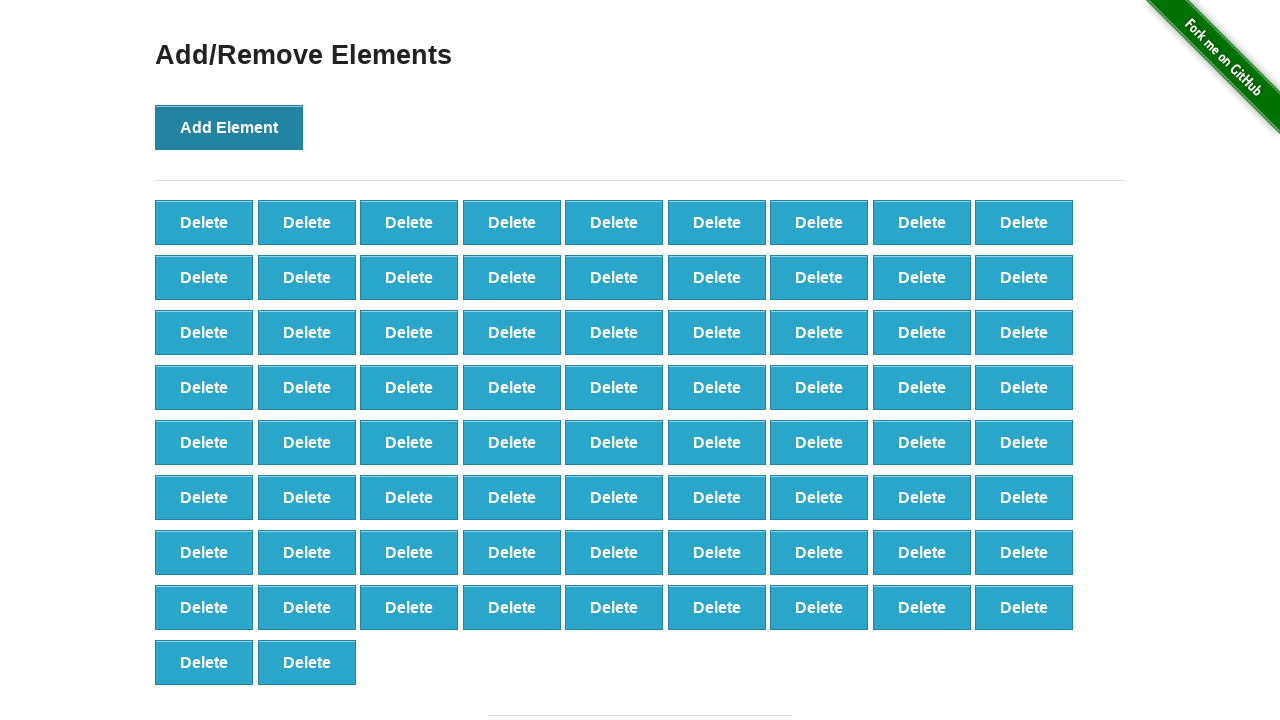

Clicked 'Add Element' button (iteration 75/100) at (229, 127) on button:has-text('Add Element')
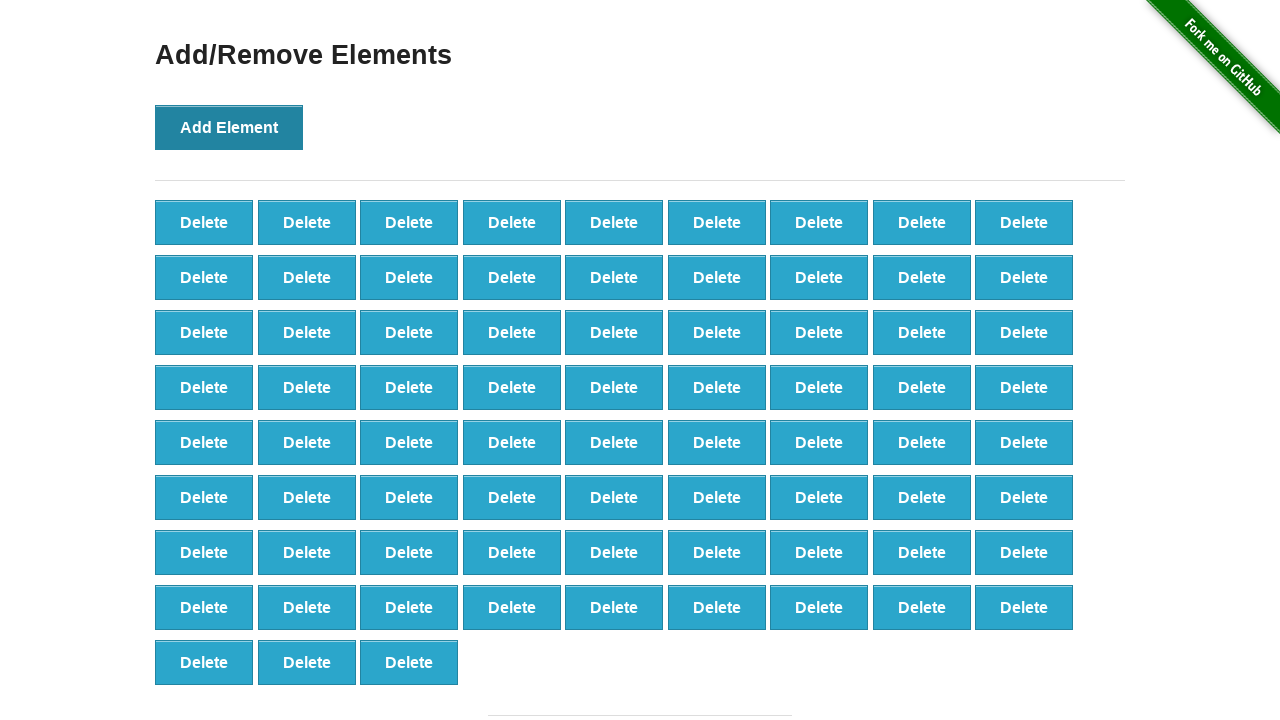

Clicked 'Add Element' button (iteration 76/100) at (229, 127) on button:has-text('Add Element')
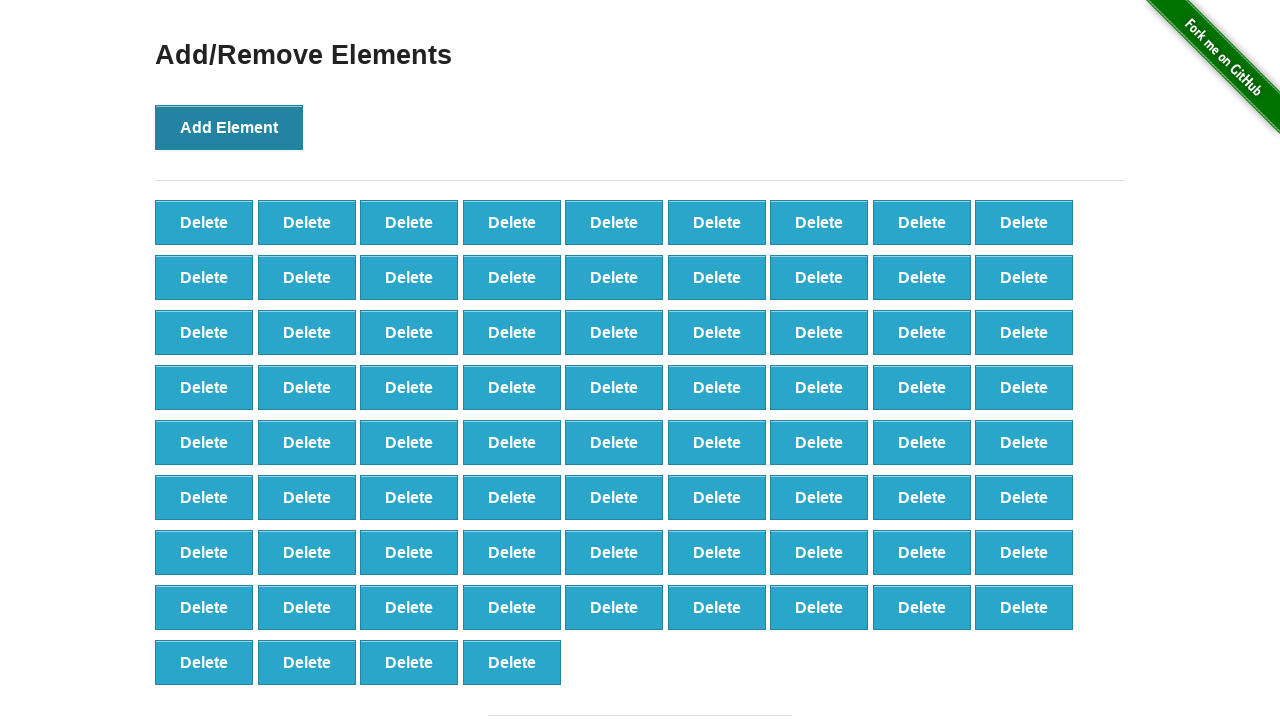

Clicked 'Add Element' button (iteration 77/100) at (229, 127) on button:has-text('Add Element')
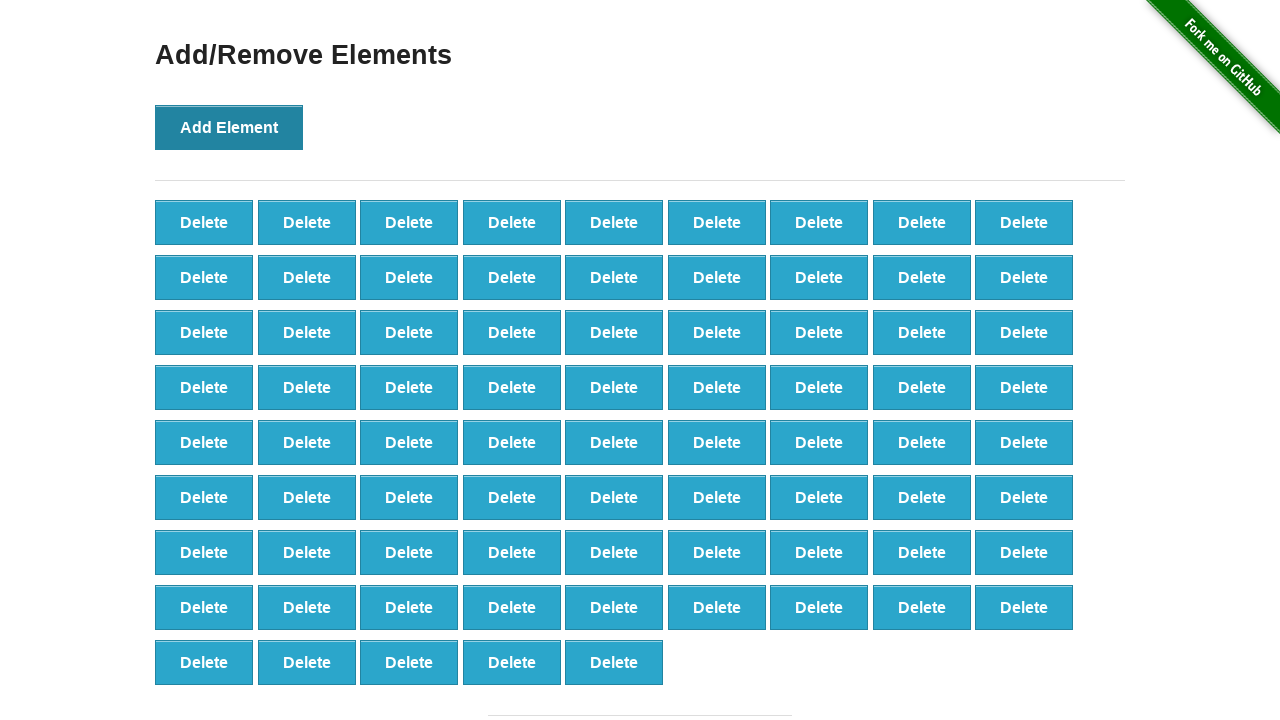

Clicked 'Add Element' button (iteration 78/100) at (229, 127) on button:has-text('Add Element')
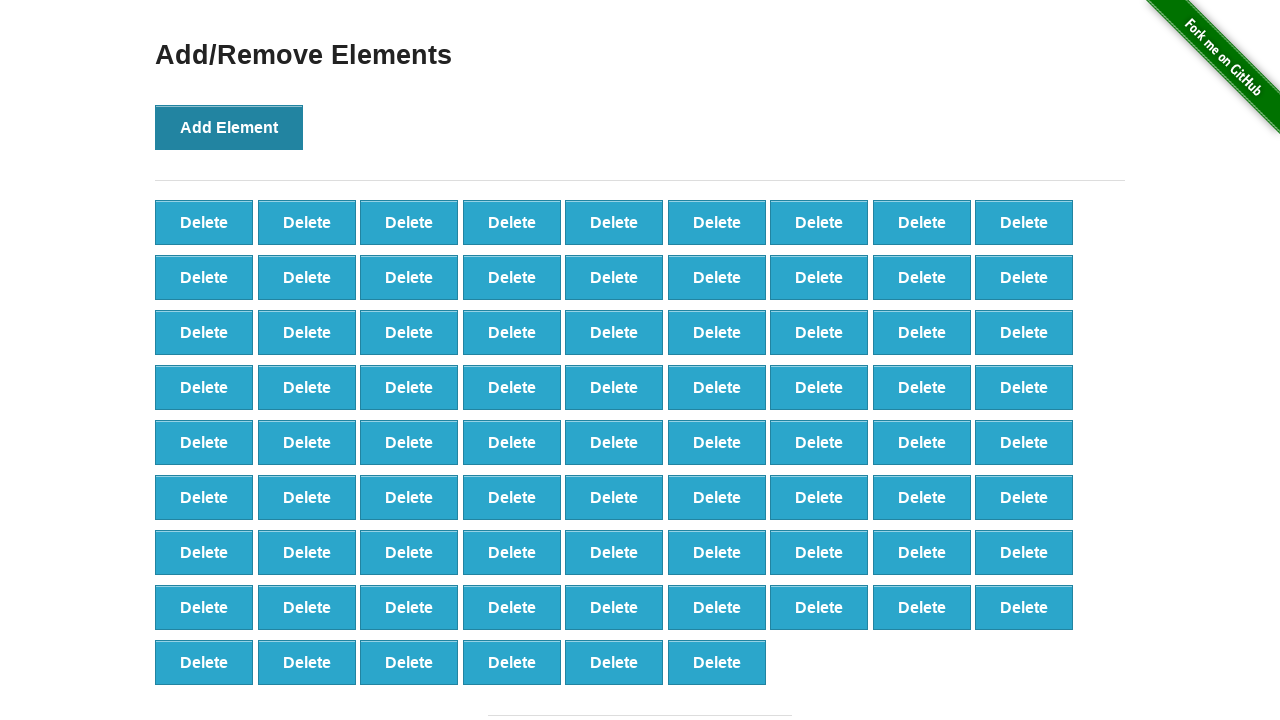

Clicked 'Add Element' button (iteration 79/100) at (229, 127) on button:has-text('Add Element')
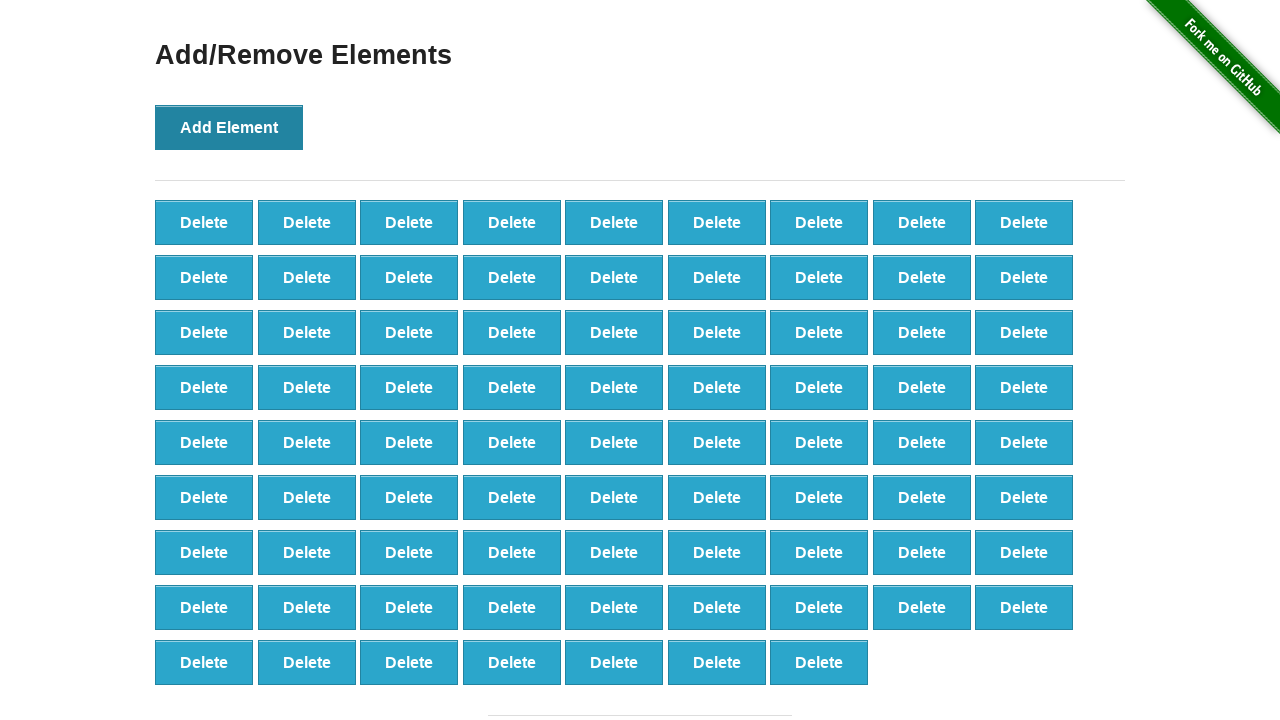

Clicked 'Add Element' button (iteration 80/100) at (229, 127) on button:has-text('Add Element')
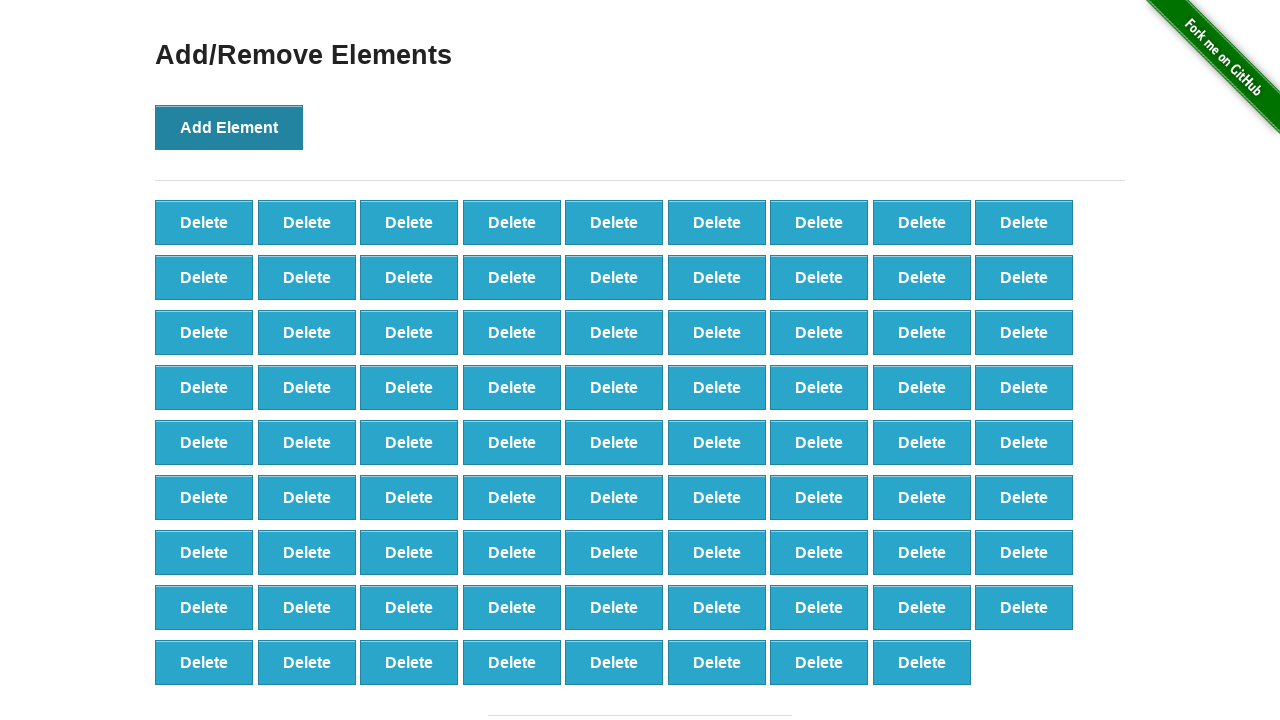

Clicked 'Add Element' button (iteration 81/100) at (229, 127) on button:has-text('Add Element')
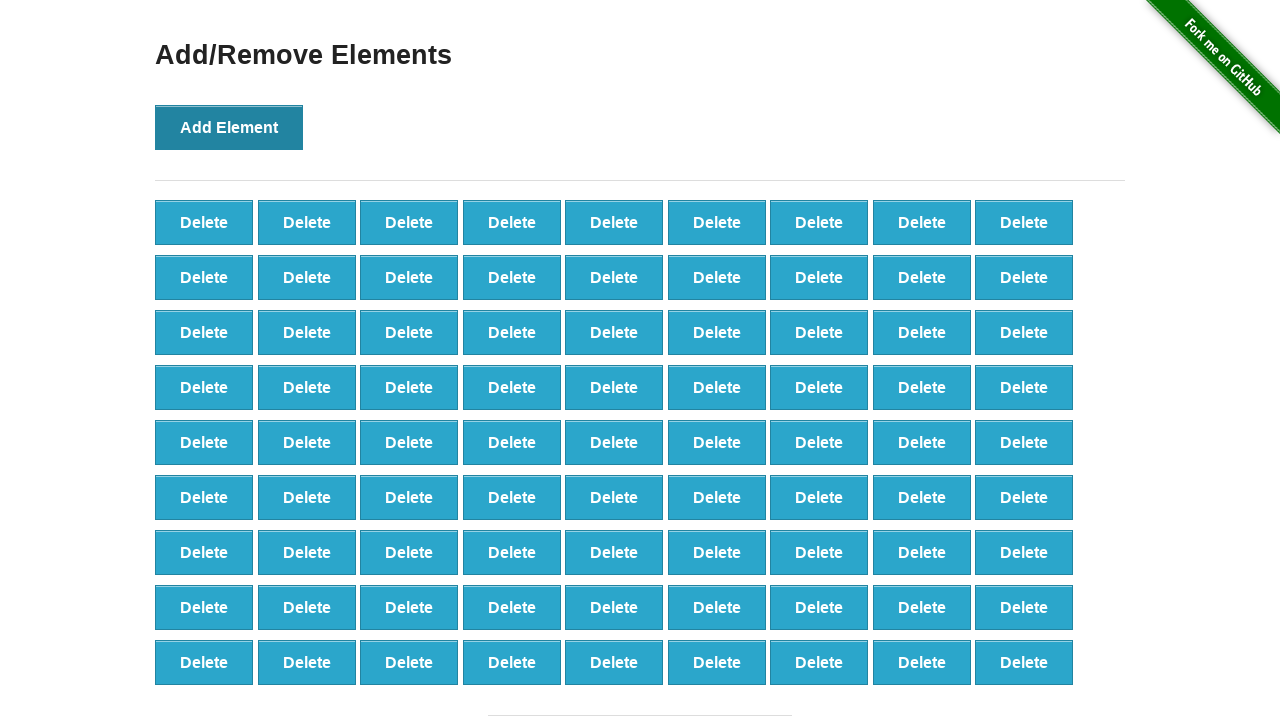

Clicked 'Add Element' button (iteration 82/100) at (229, 127) on button:has-text('Add Element')
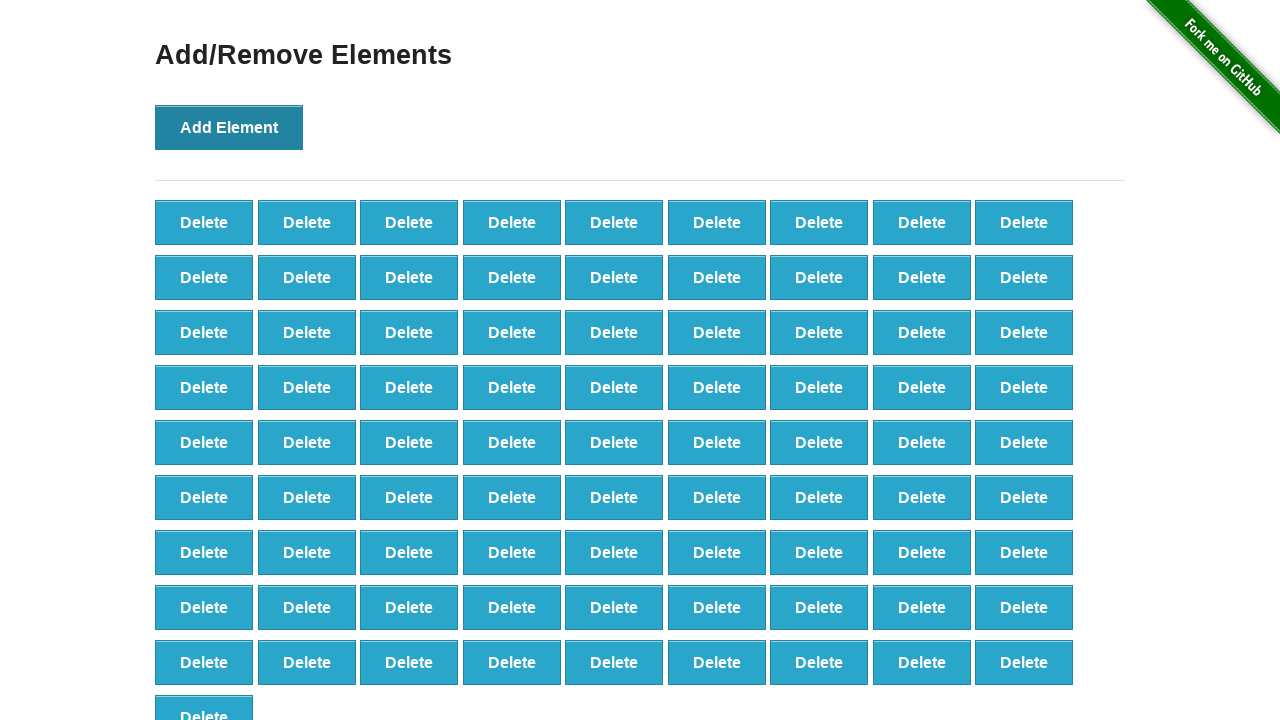

Clicked 'Add Element' button (iteration 83/100) at (229, 127) on button:has-text('Add Element')
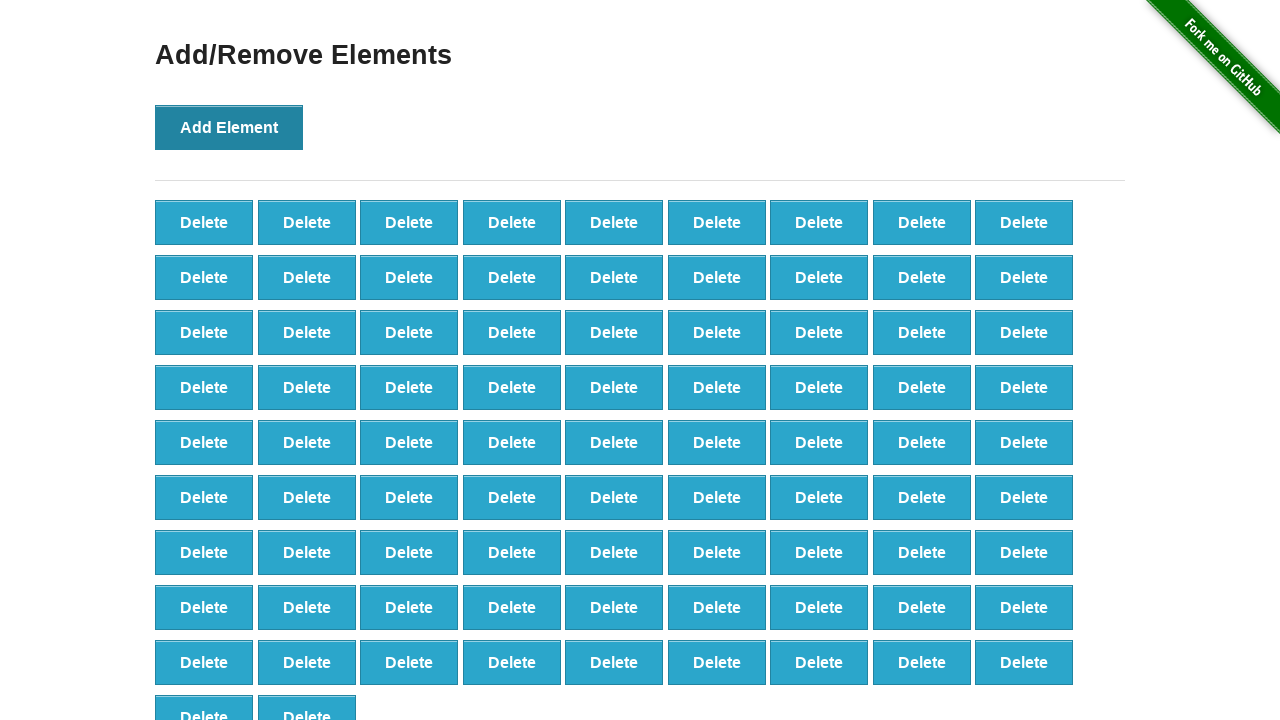

Clicked 'Add Element' button (iteration 84/100) at (229, 127) on button:has-text('Add Element')
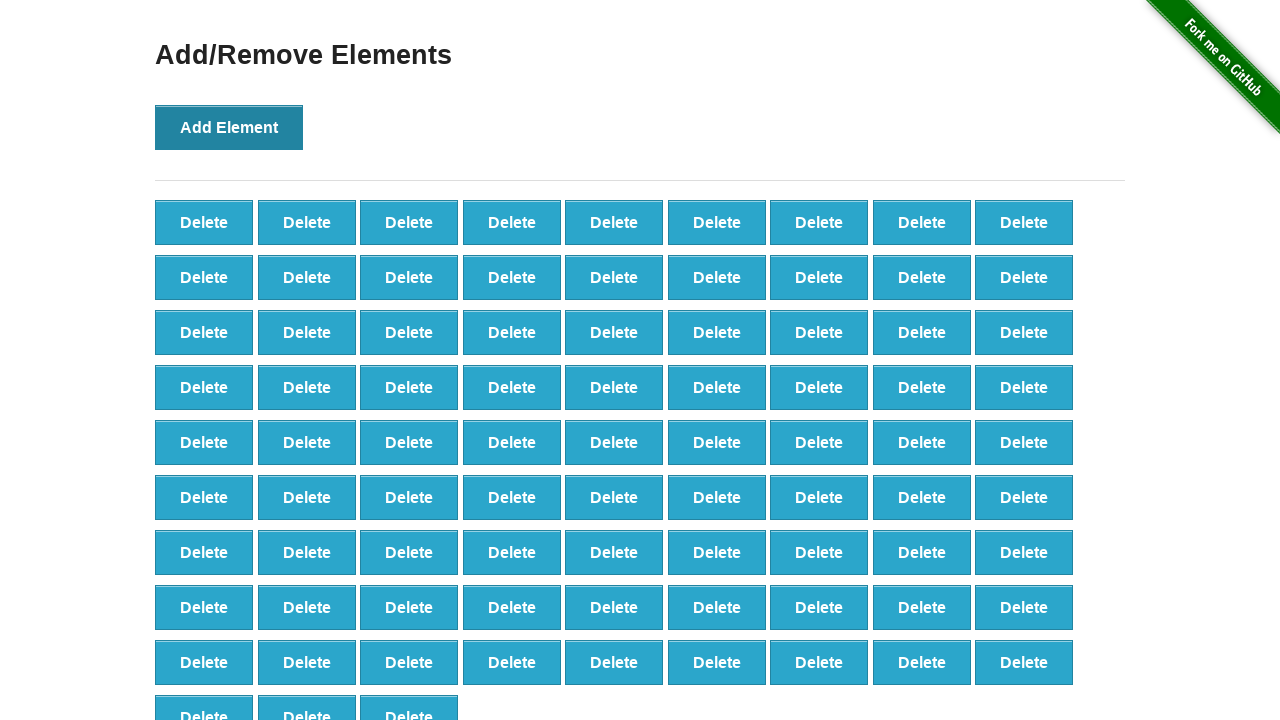

Clicked 'Add Element' button (iteration 85/100) at (229, 127) on button:has-text('Add Element')
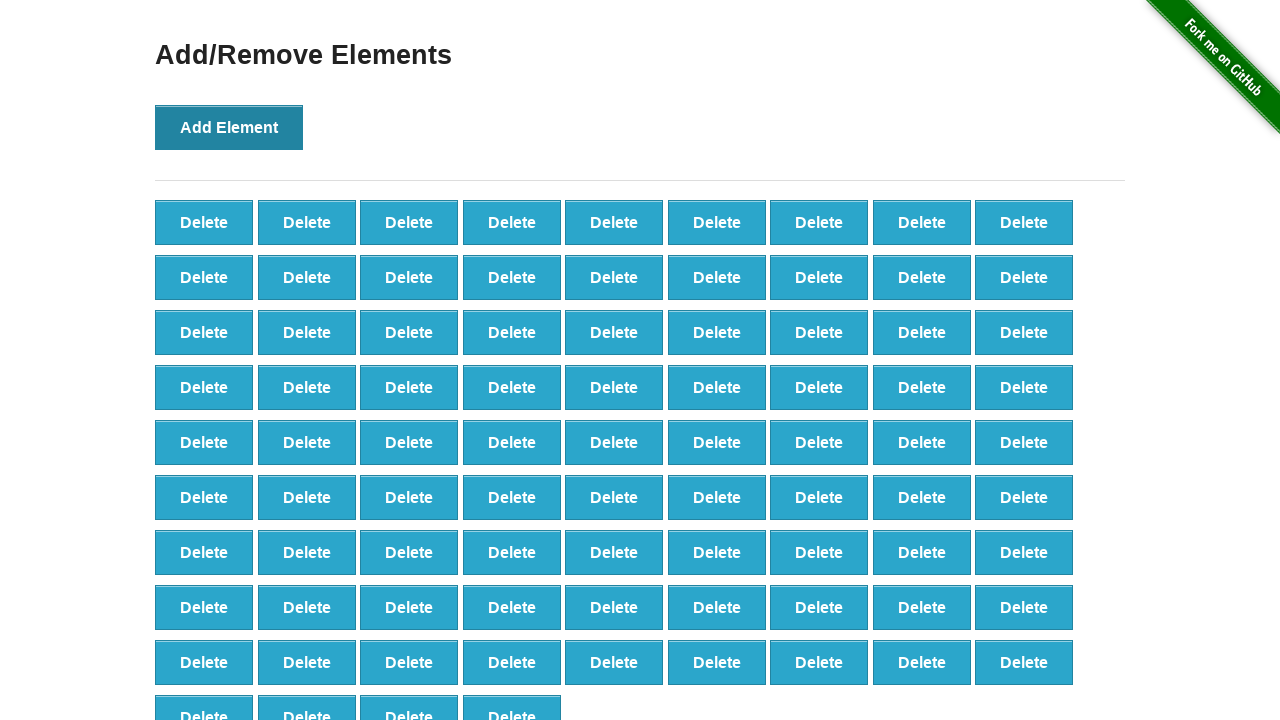

Clicked 'Add Element' button (iteration 86/100) at (229, 127) on button:has-text('Add Element')
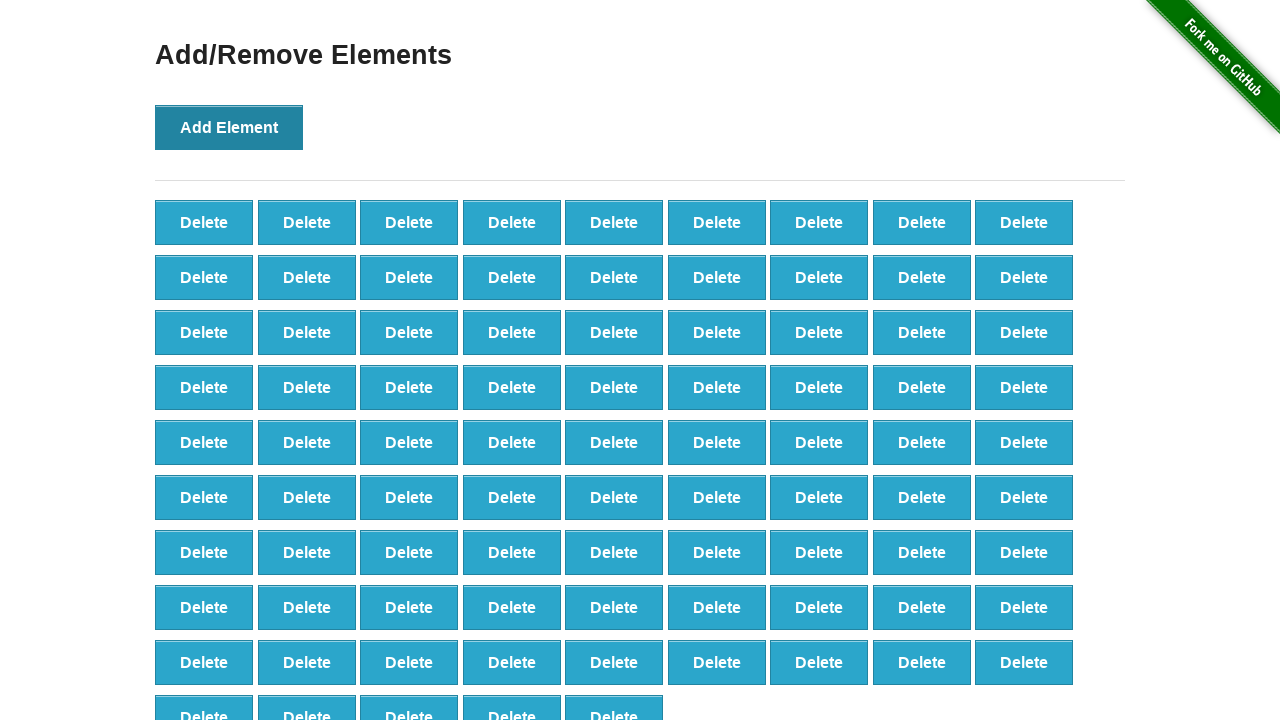

Clicked 'Add Element' button (iteration 87/100) at (229, 127) on button:has-text('Add Element')
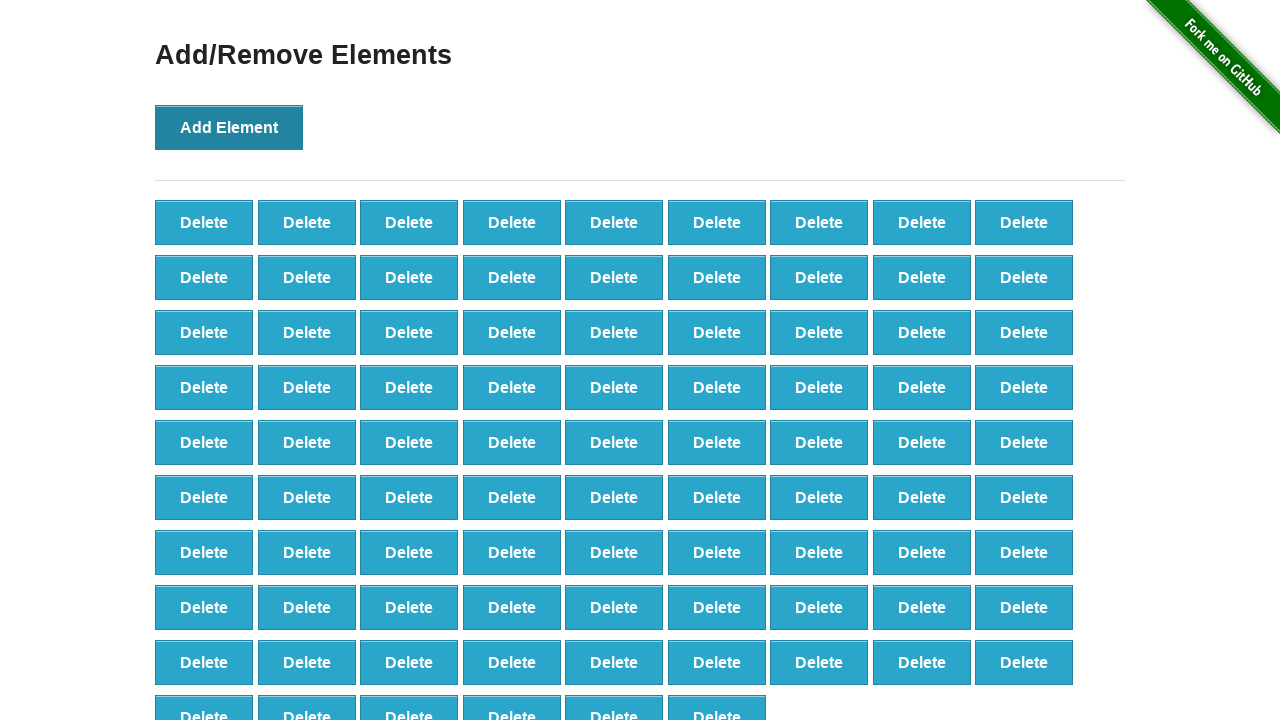

Clicked 'Add Element' button (iteration 88/100) at (229, 127) on button:has-text('Add Element')
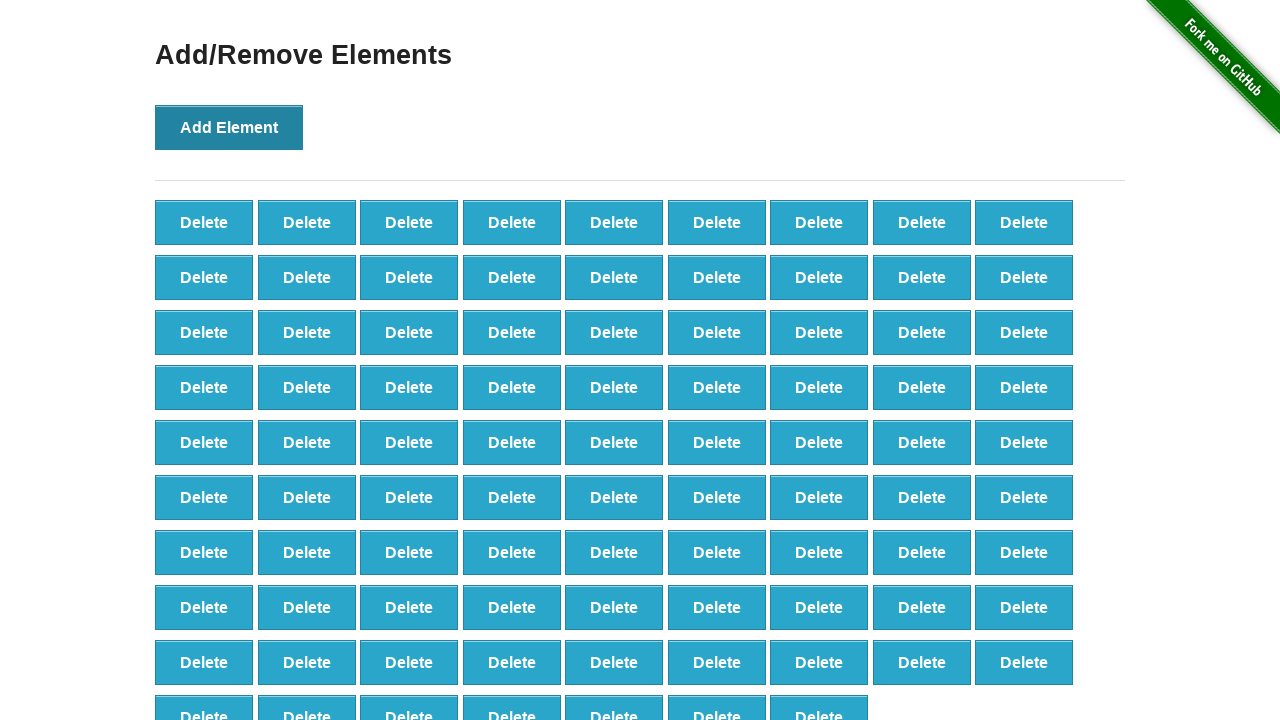

Clicked 'Add Element' button (iteration 89/100) at (229, 127) on button:has-text('Add Element')
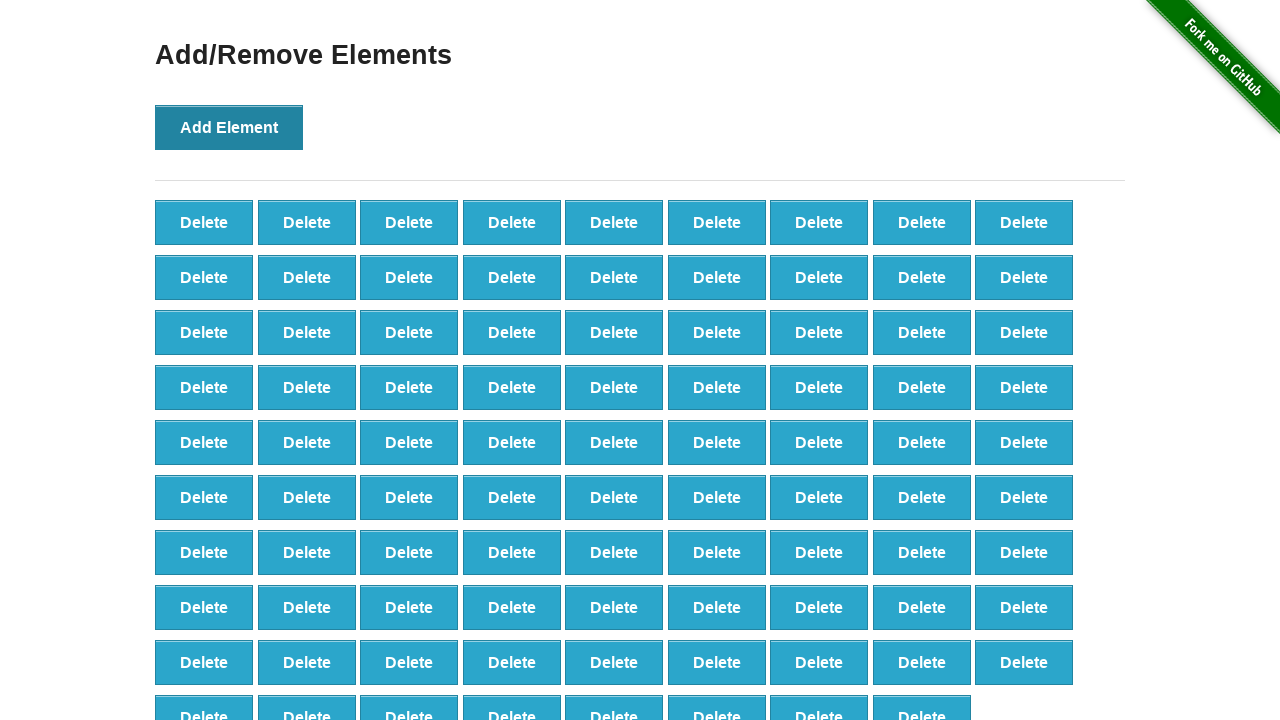

Clicked 'Add Element' button (iteration 90/100) at (229, 127) on button:has-text('Add Element')
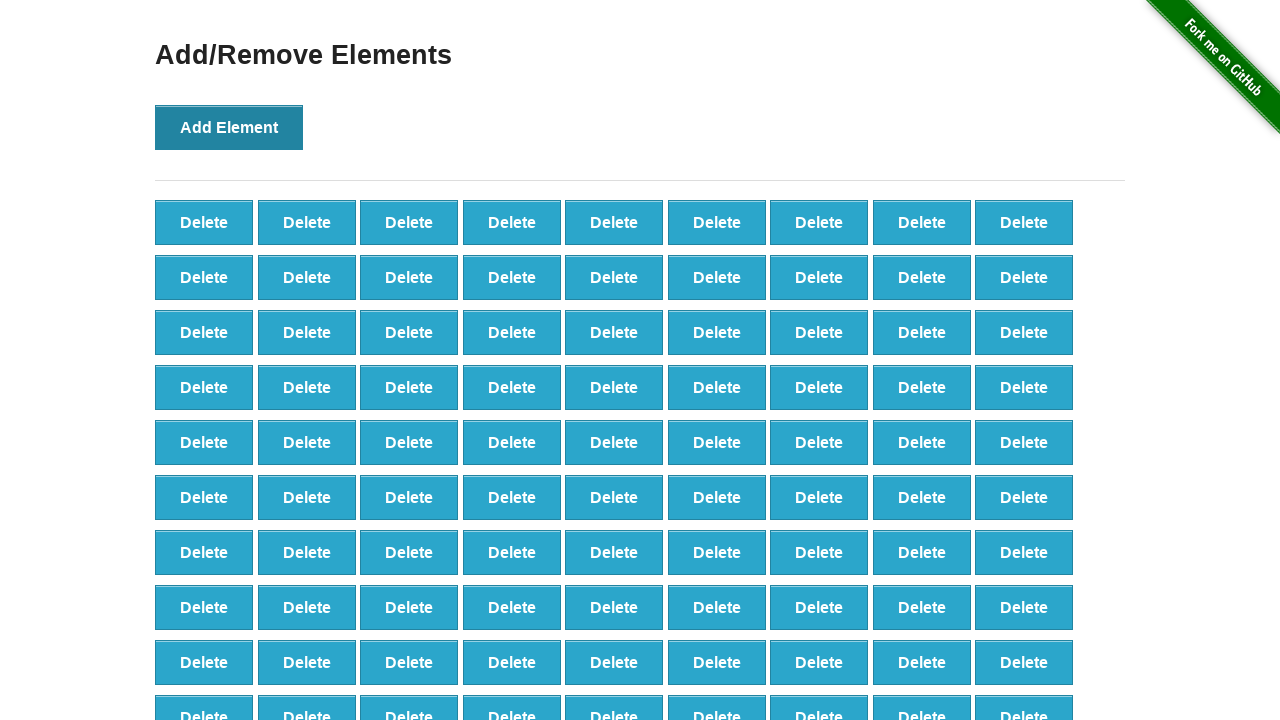

Clicked 'Add Element' button (iteration 91/100) at (229, 127) on button:has-text('Add Element')
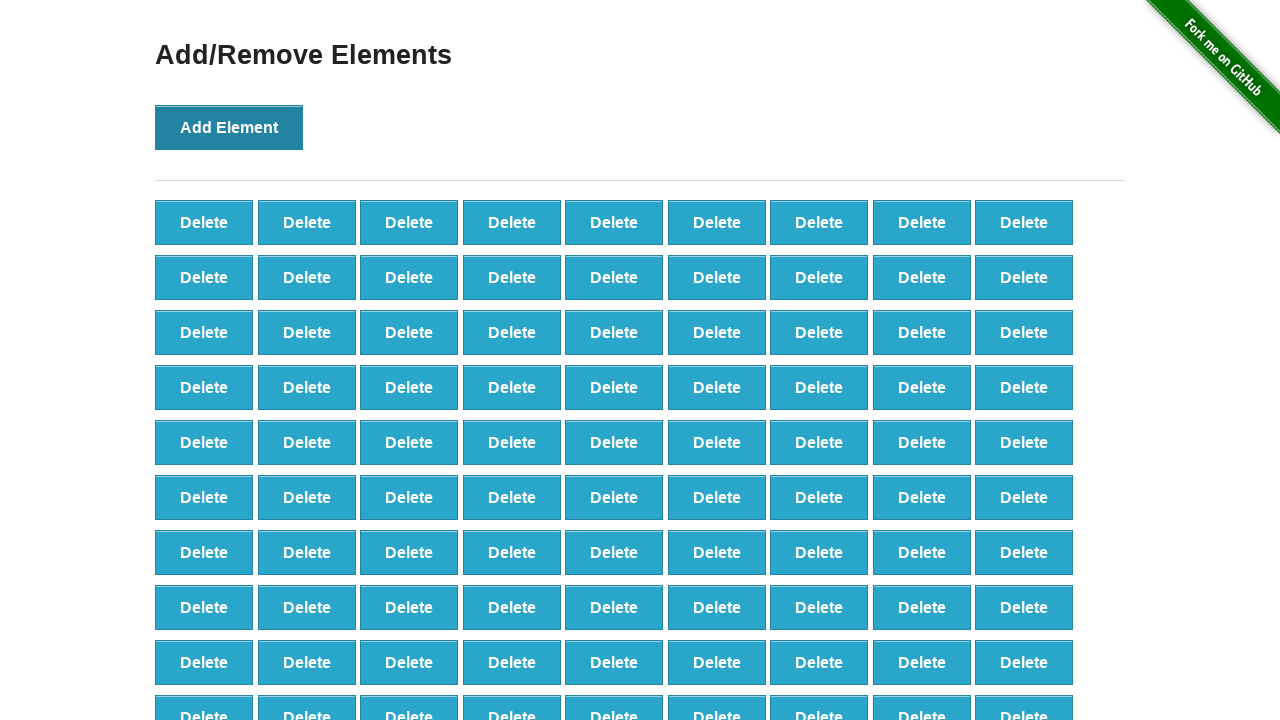

Clicked 'Add Element' button (iteration 92/100) at (229, 127) on button:has-text('Add Element')
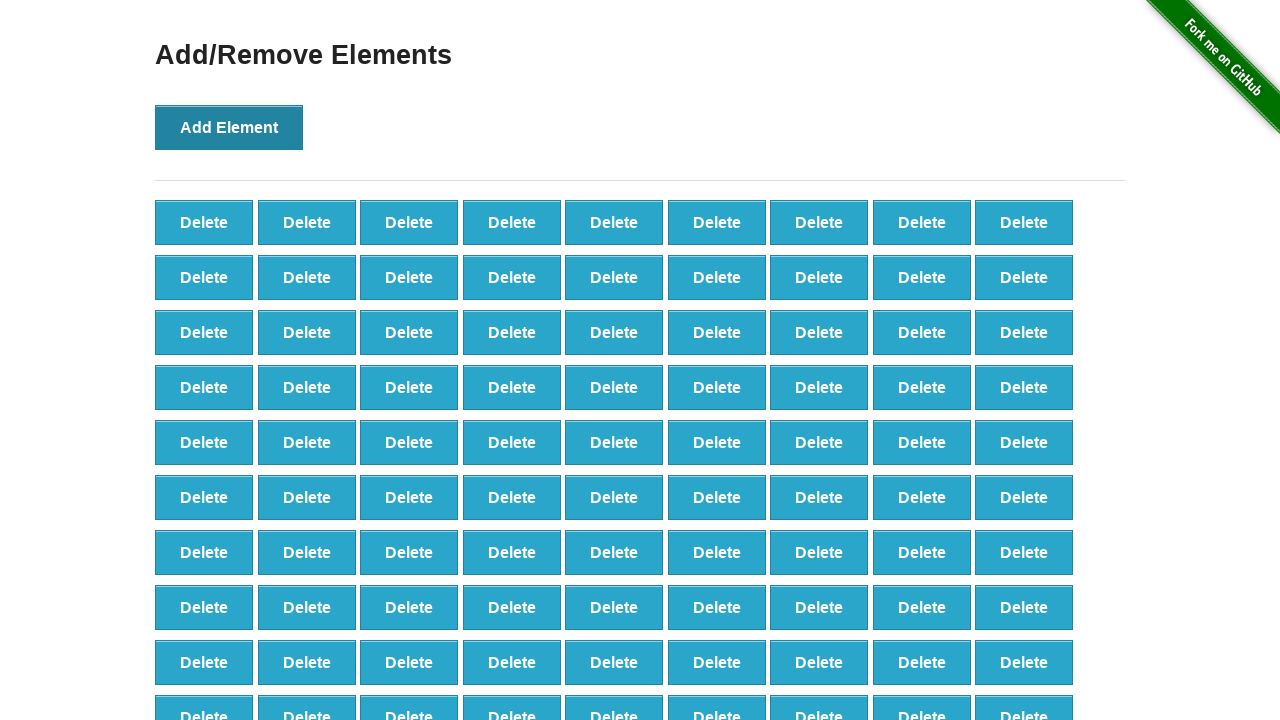

Clicked 'Add Element' button (iteration 93/100) at (229, 127) on button:has-text('Add Element')
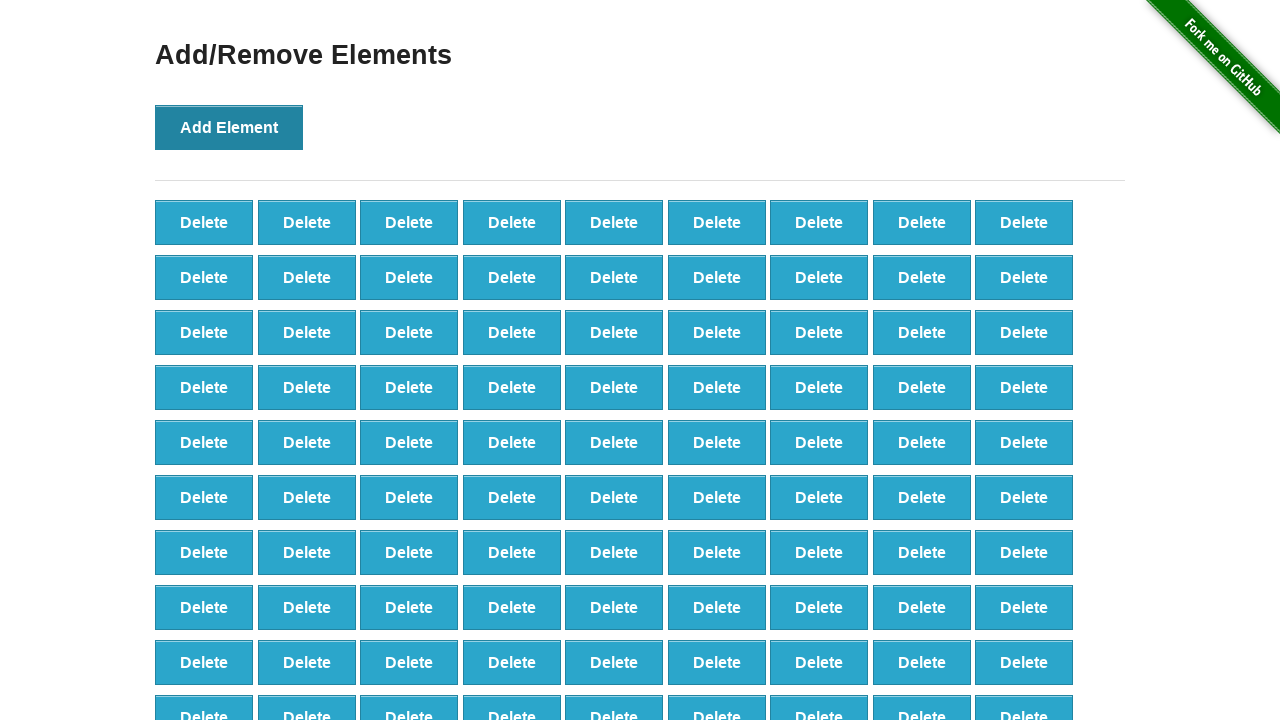

Clicked 'Add Element' button (iteration 94/100) at (229, 127) on button:has-text('Add Element')
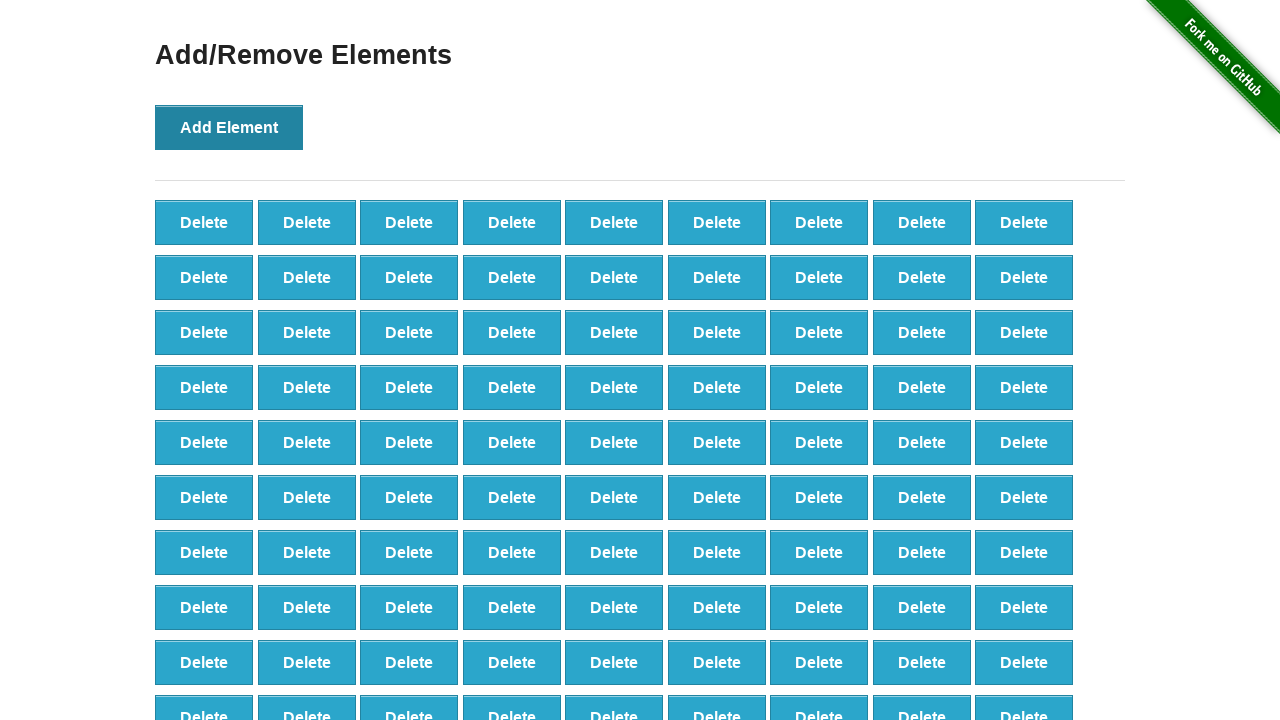

Clicked 'Add Element' button (iteration 95/100) at (229, 127) on button:has-text('Add Element')
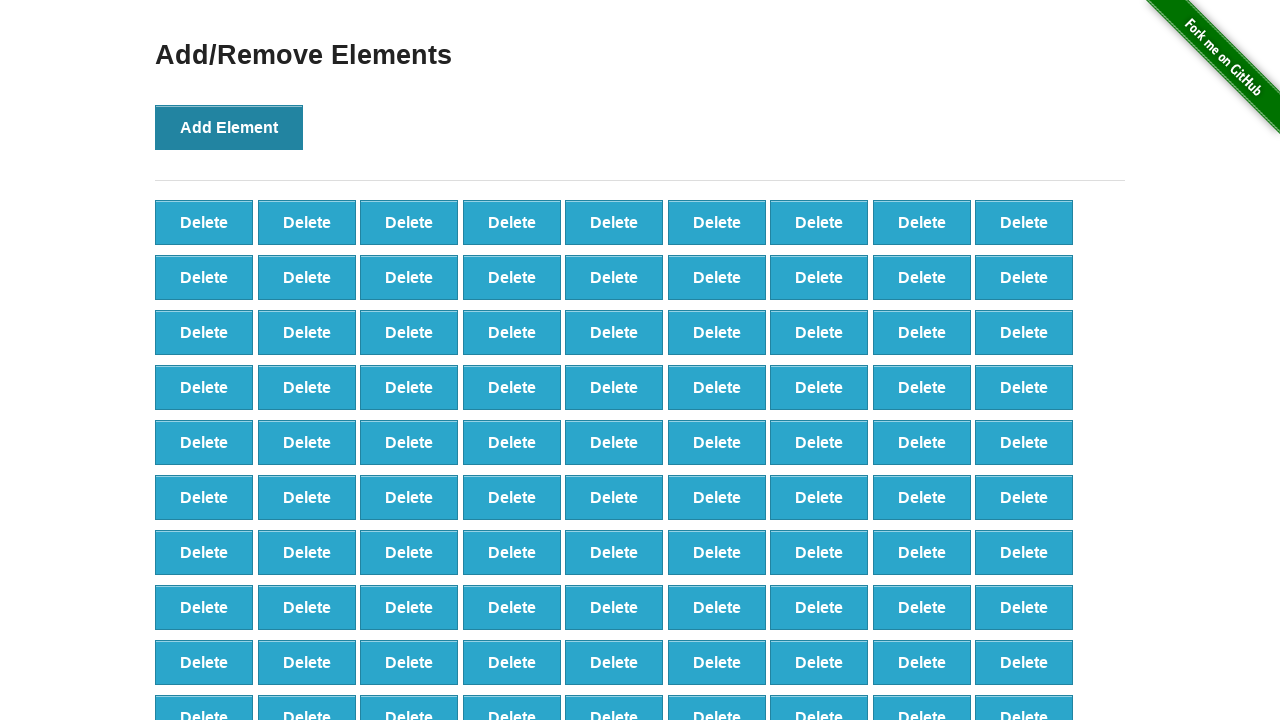

Clicked 'Add Element' button (iteration 96/100) at (229, 127) on button:has-text('Add Element')
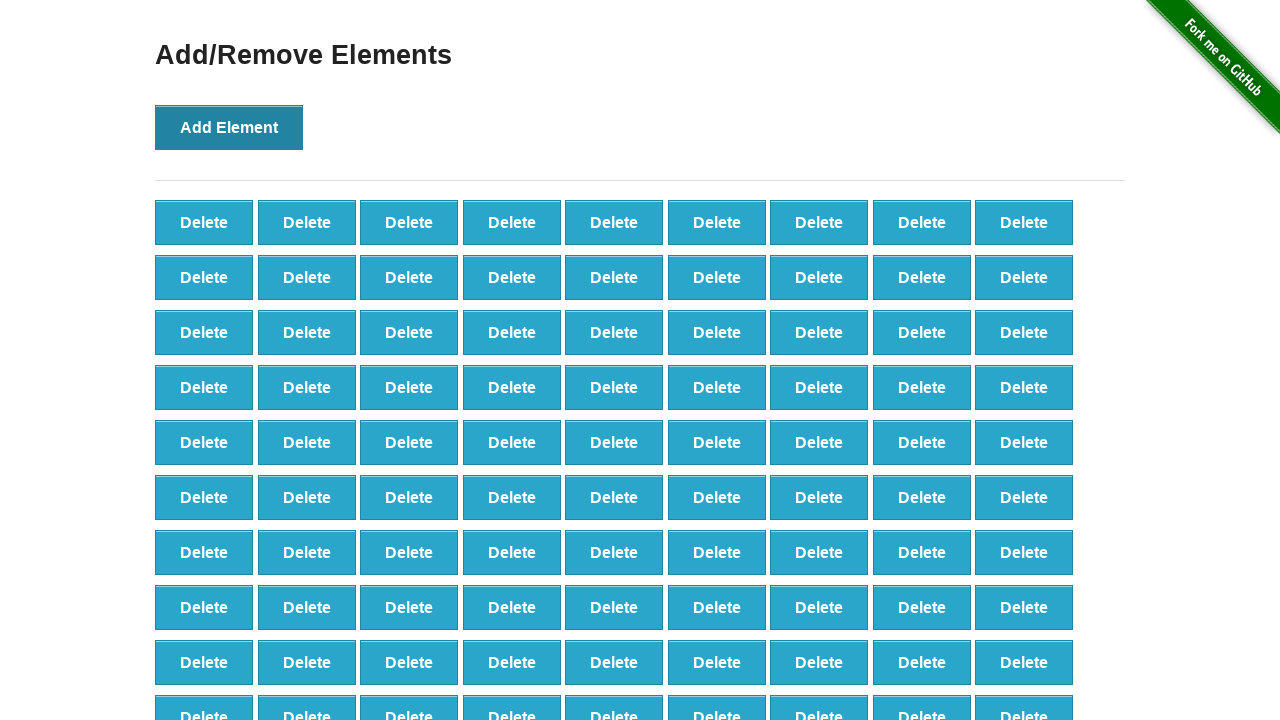

Clicked 'Add Element' button (iteration 97/100) at (229, 127) on button:has-text('Add Element')
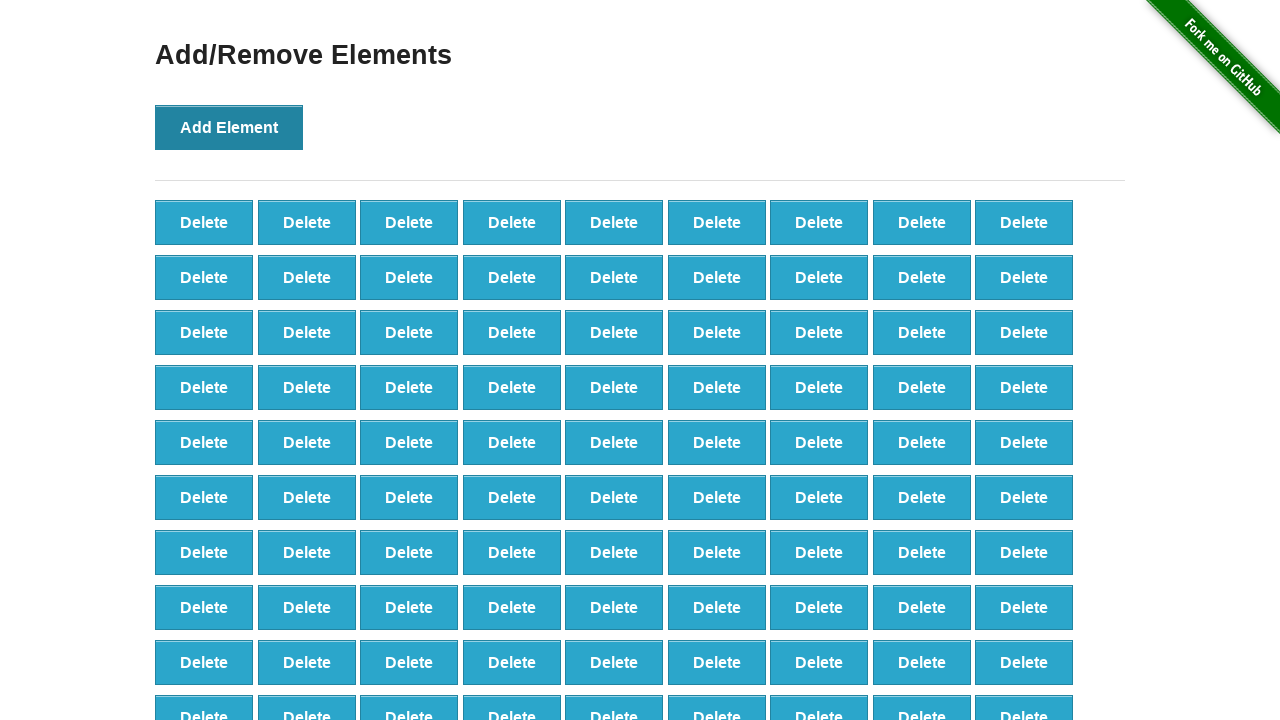

Clicked 'Add Element' button (iteration 98/100) at (229, 127) on button:has-text('Add Element')
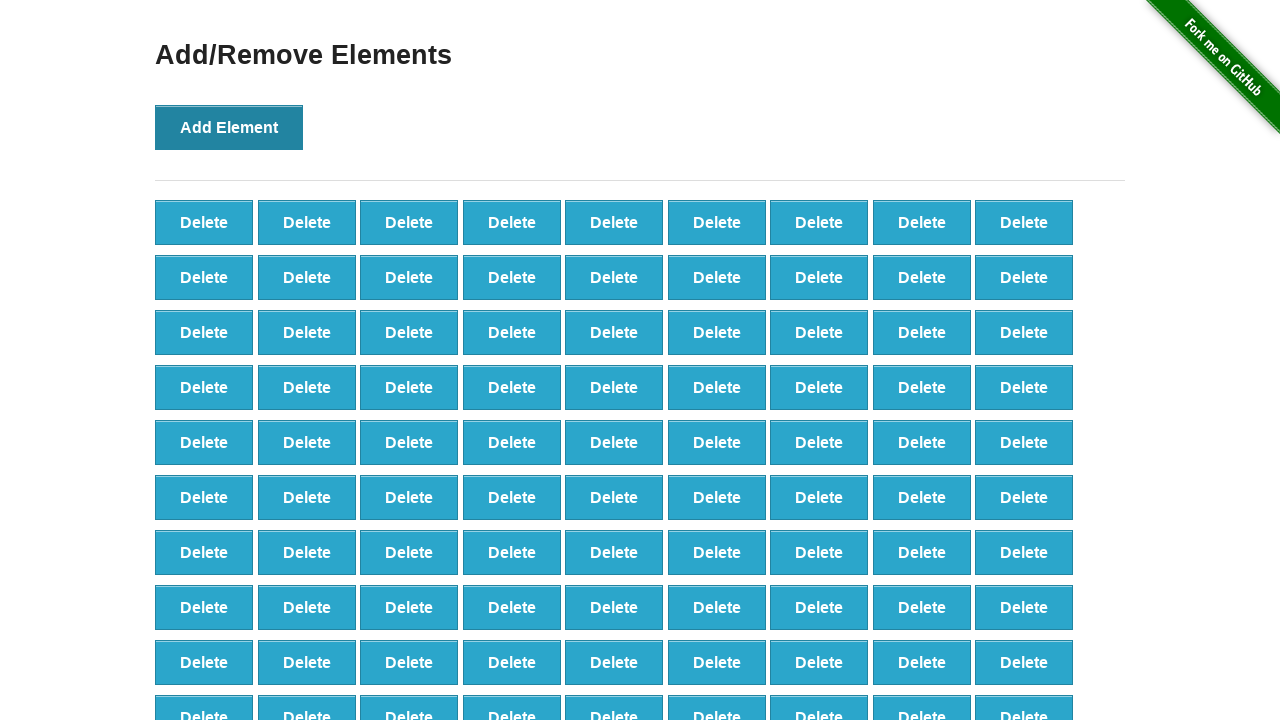

Clicked 'Add Element' button (iteration 99/100) at (229, 127) on button:has-text('Add Element')
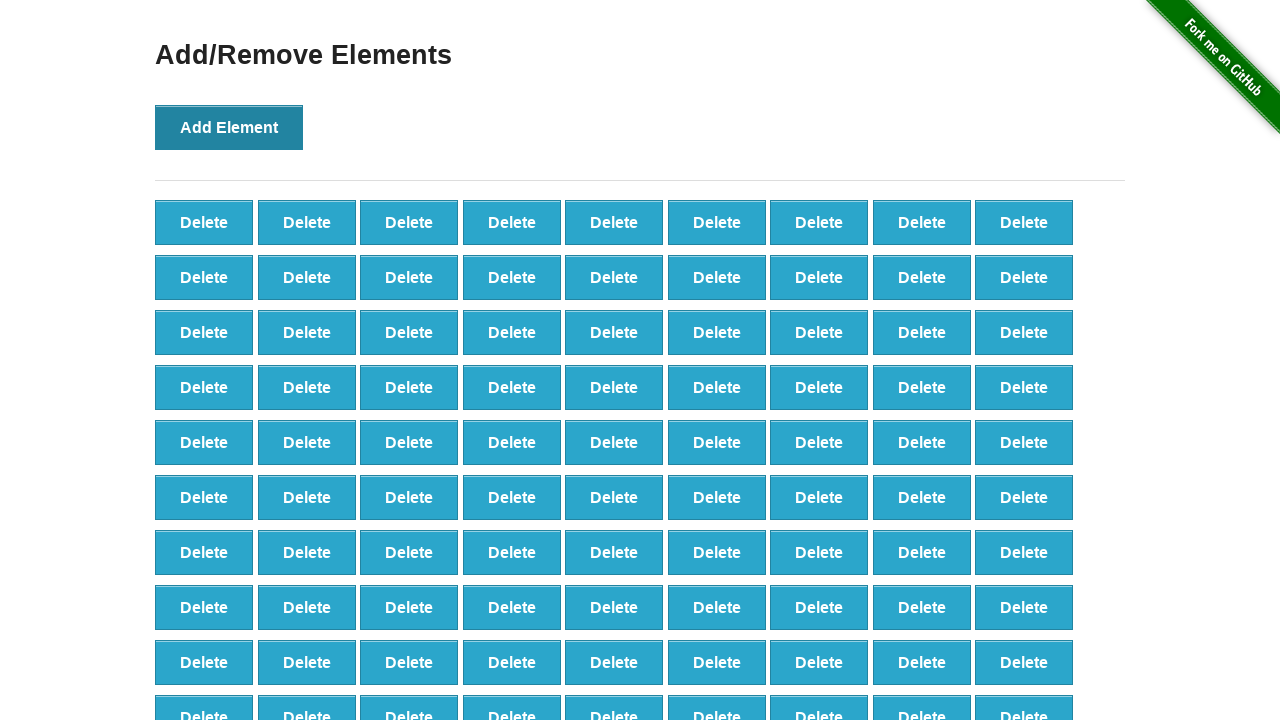

Clicked 'Add Element' button (iteration 100/100) at (229, 127) on button:has-text('Add Element')
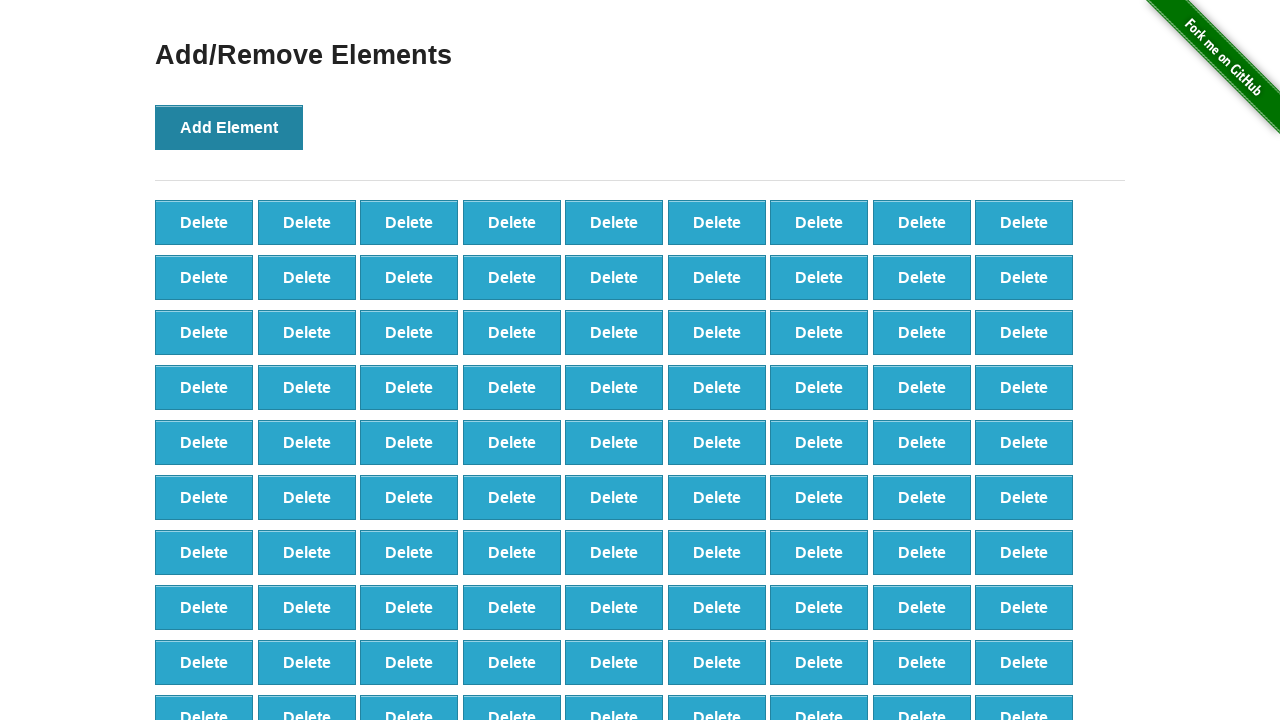

Clicked 'Delete' button (iteration 1/20) at (204, 222) on button[onclick='deleteElement()']
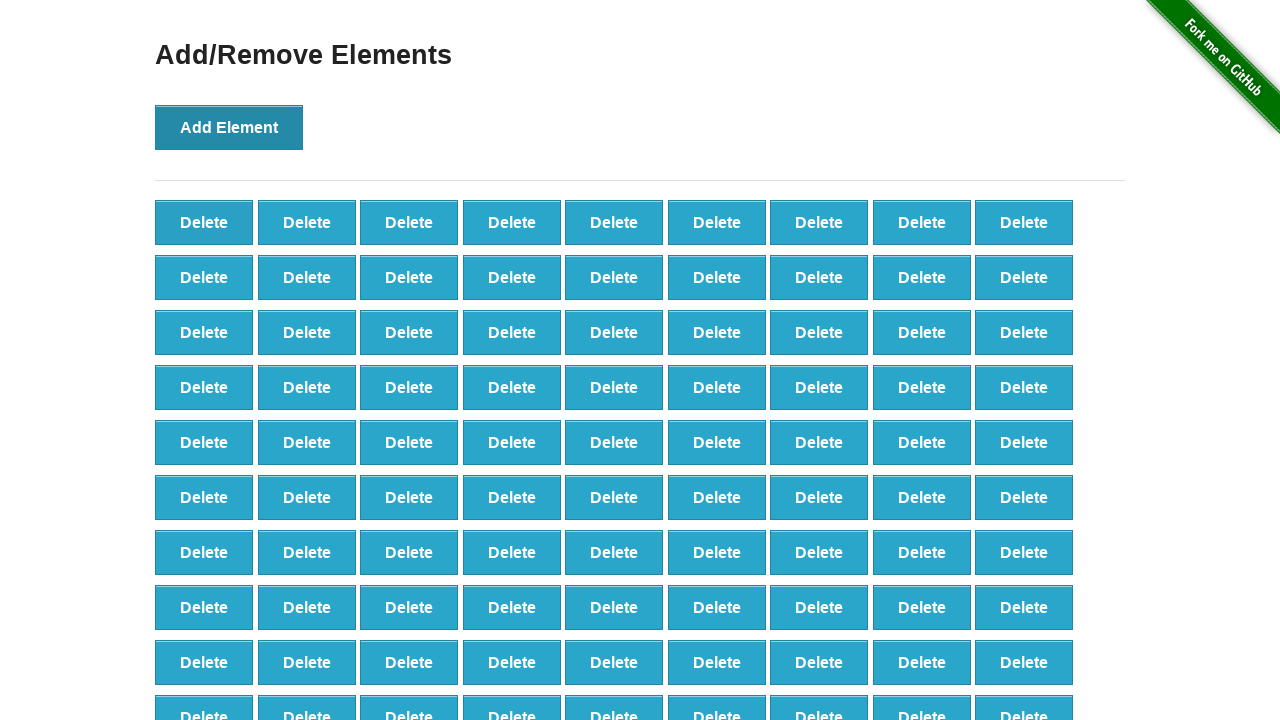

Clicked 'Delete' button (iteration 2/20) at (204, 222) on button[onclick='deleteElement()']
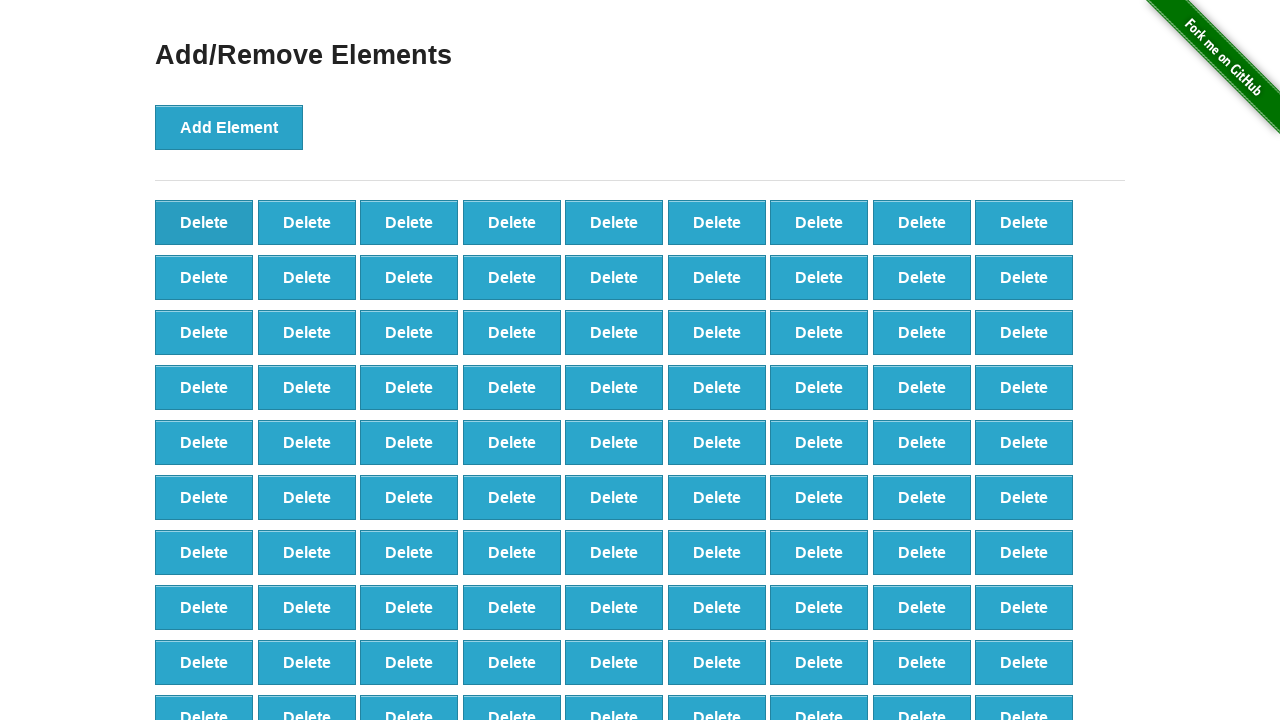

Clicked 'Delete' button (iteration 3/20) at (204, 222) on button[onclick='deleteElement()']
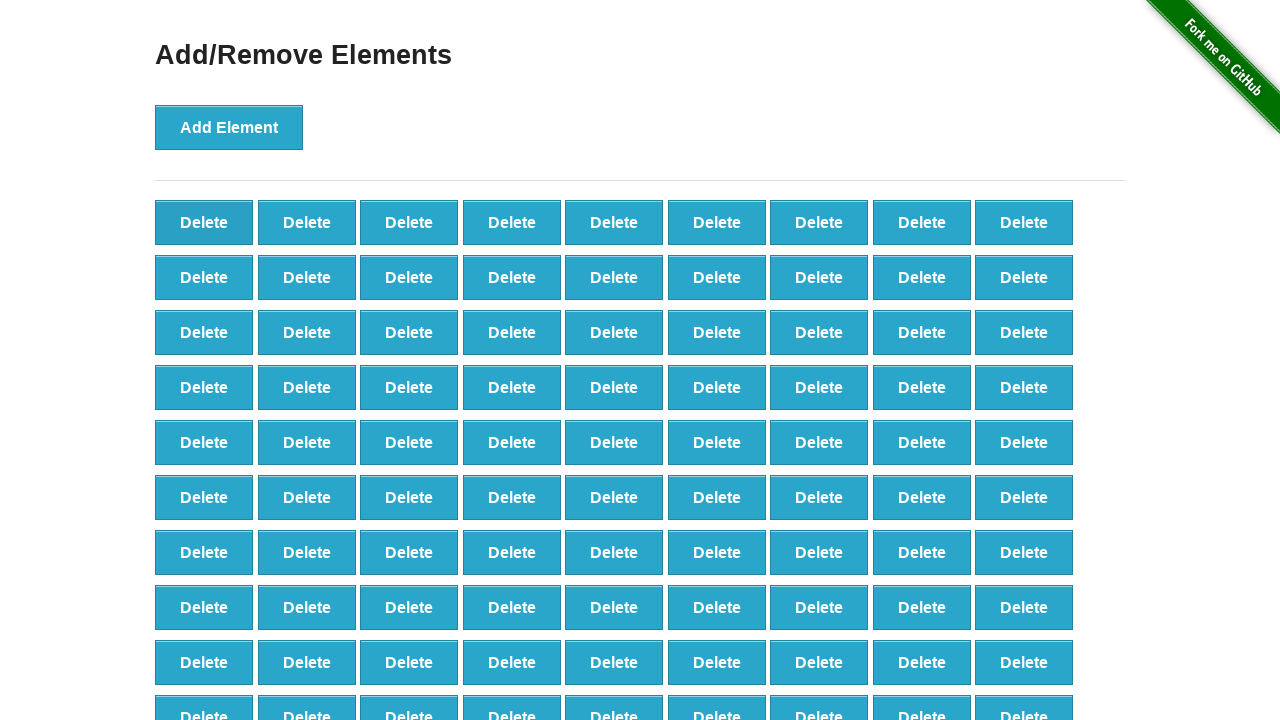

Clicked 'Delete' button (iteration 4/20) at (204, 222) on button[onclick='deleteElement()']
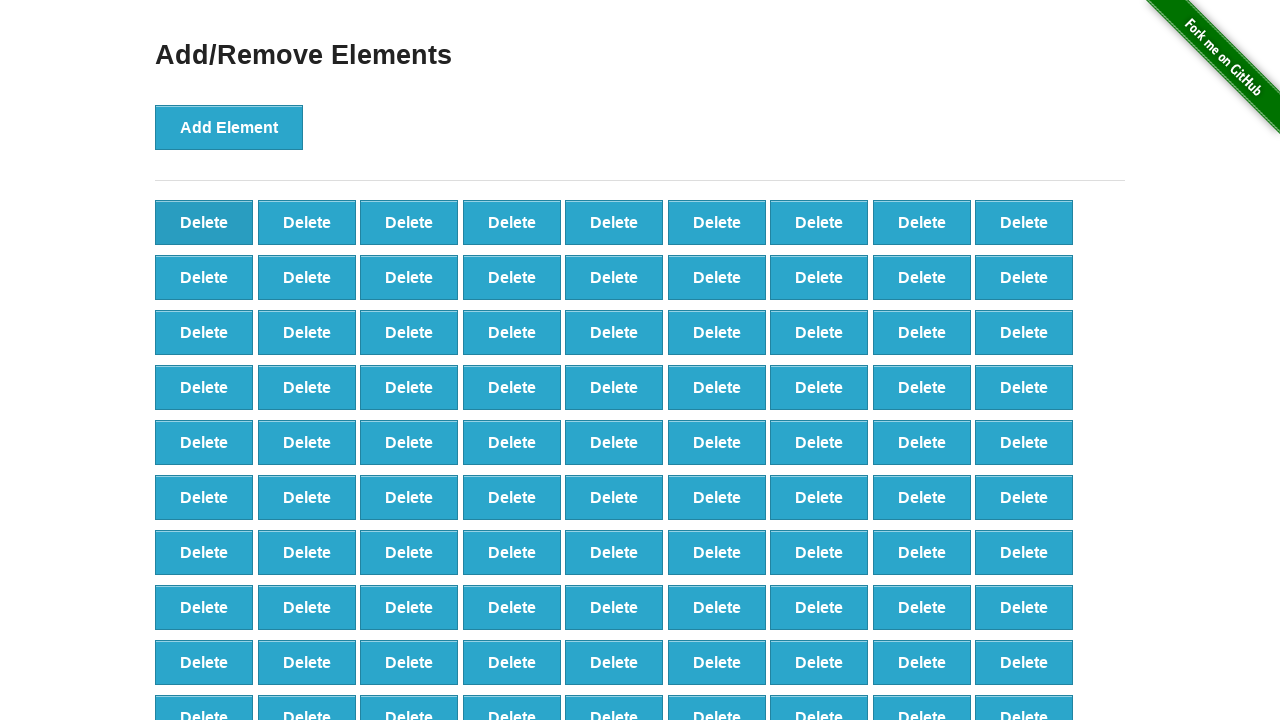

Clicked 'Delete' button (iteration 5/20) at (204, 222) on button[onclick='deleteElement()']
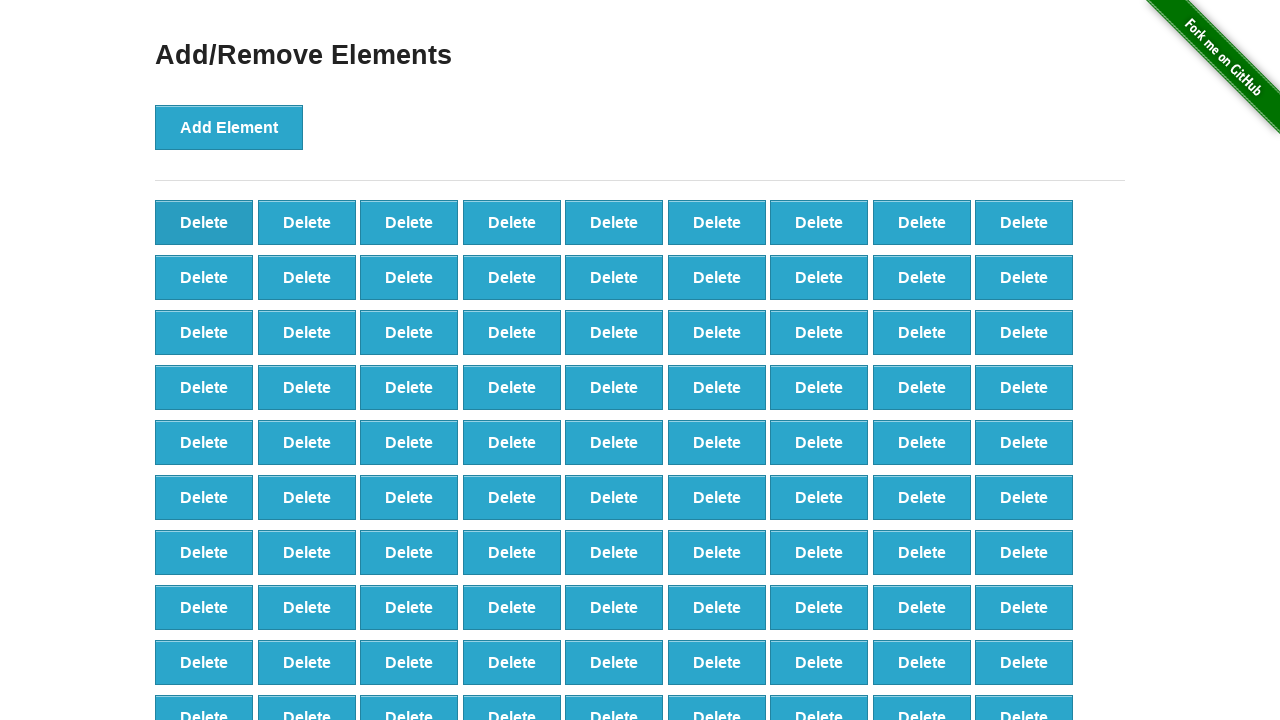

Clicked 'Delete' button (iteration 6/20) at (204, 222) on button[onclick='deleteElement()']
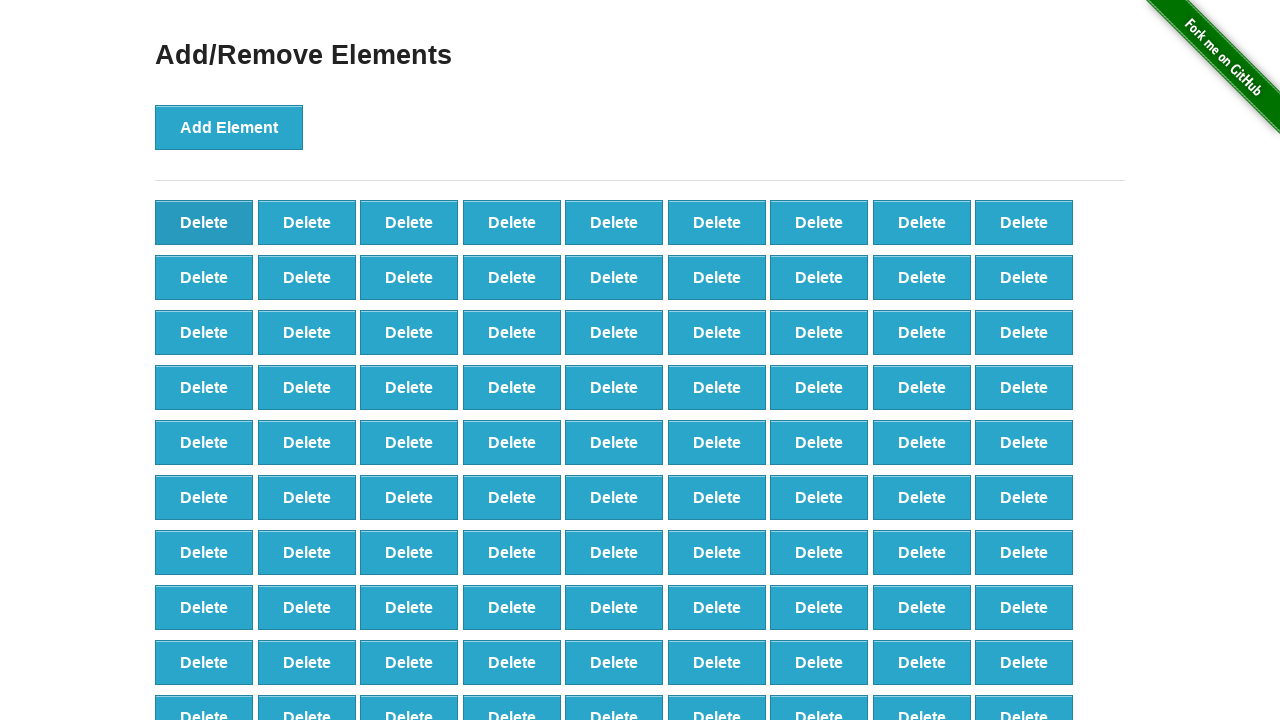

Clicked 'Delete' button (iteration 7/20) at (204, 222) on button[onclick='deleteElement()']
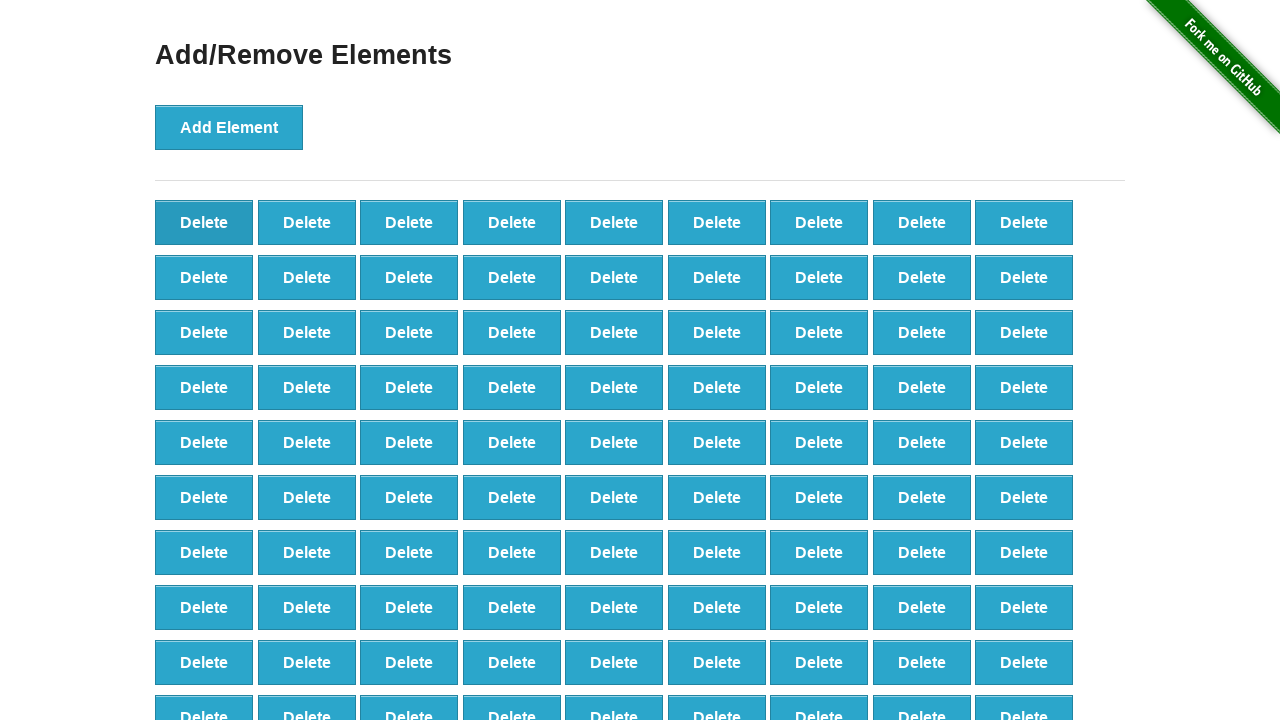

Clicked 'Delete' button (iteration 8/20) at (204, 222) on button[onclick='deleteElement()']
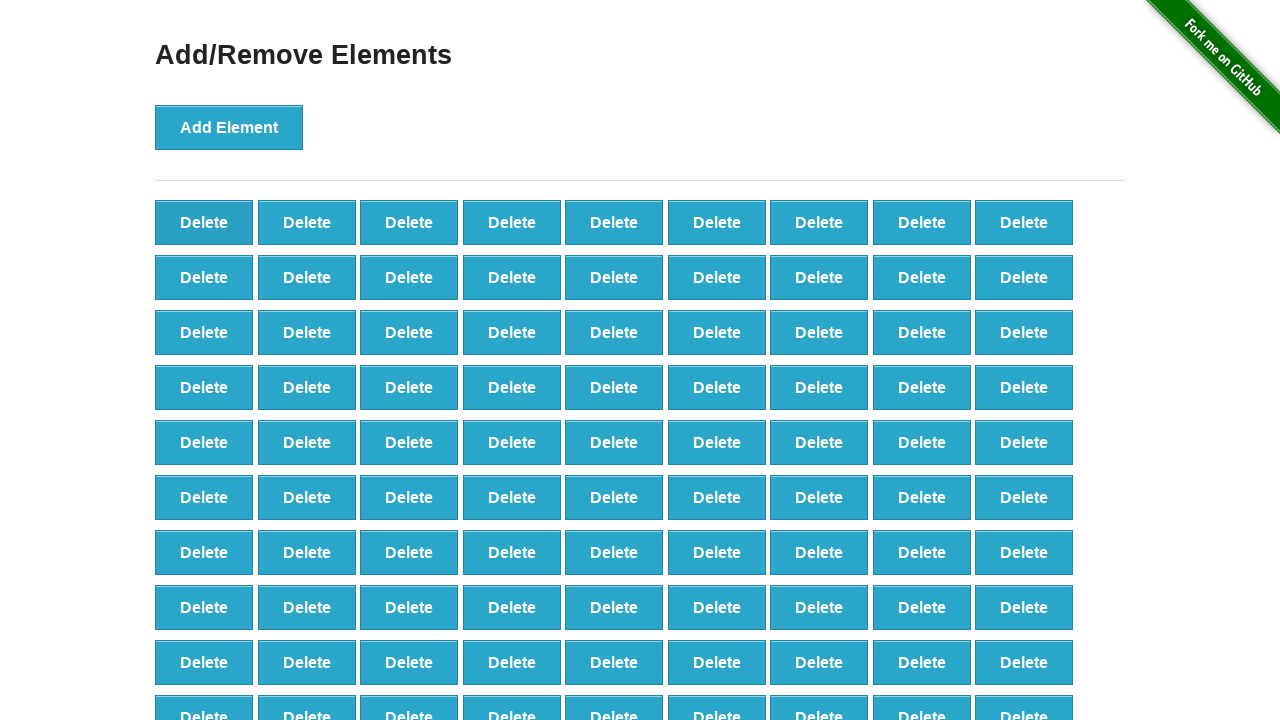

Clicked 'Delete' button (iteration 9/20) at (204, 222) on button[onclick='deleteElement()']
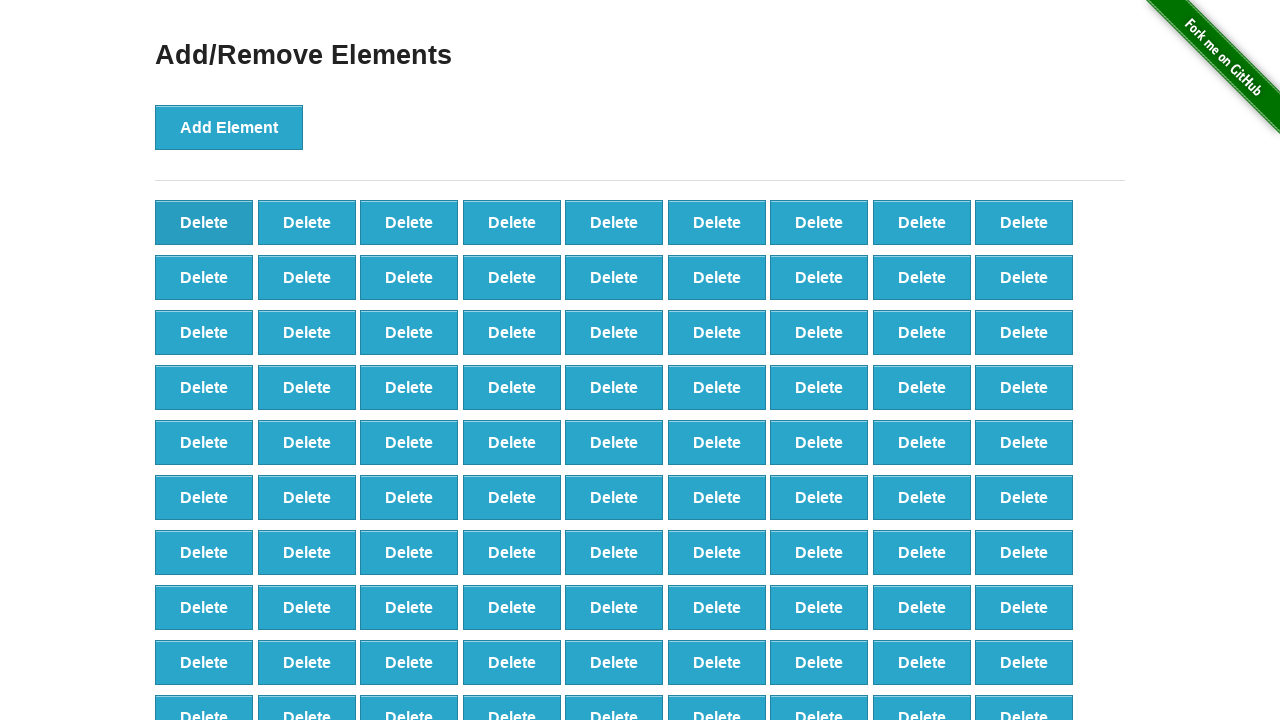

Clicked 'Delete' button (iteration 10/20) at (204, 222) on button[onclick='deleteElement()']
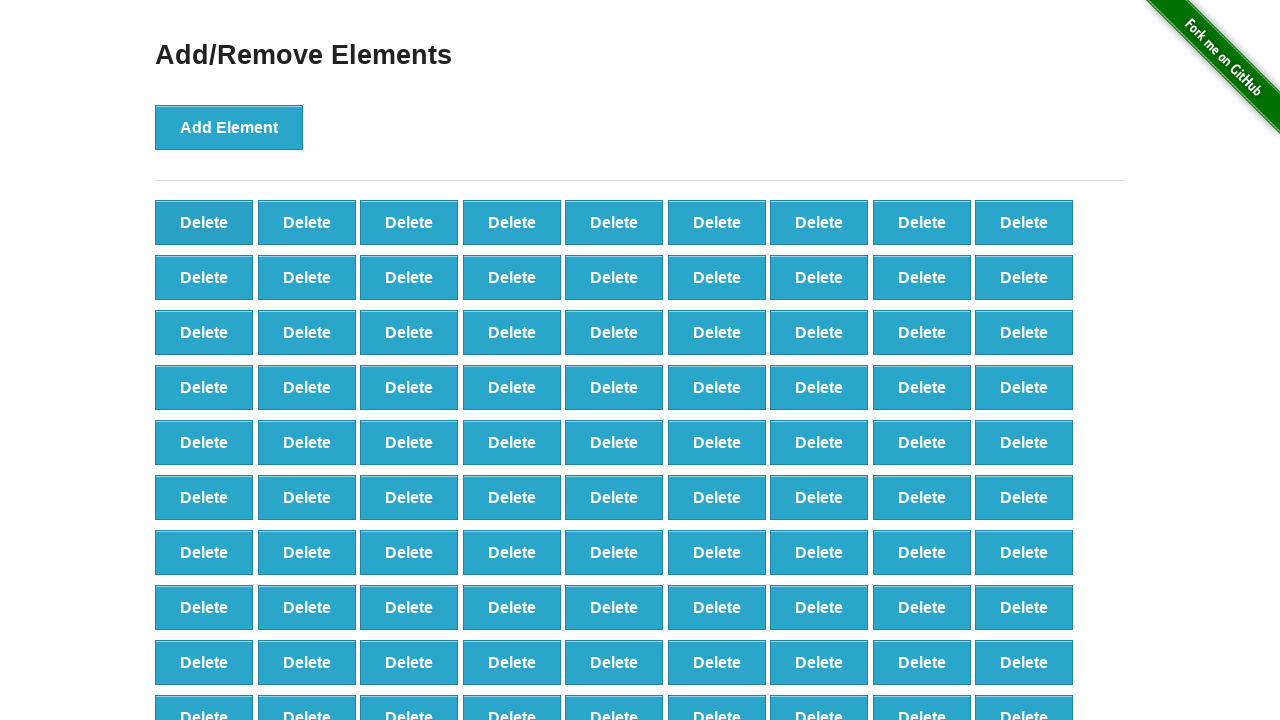

Clicked 'Delete' button (iteration 11/20) at (204, 222) on button[onclick='deleteElement()']
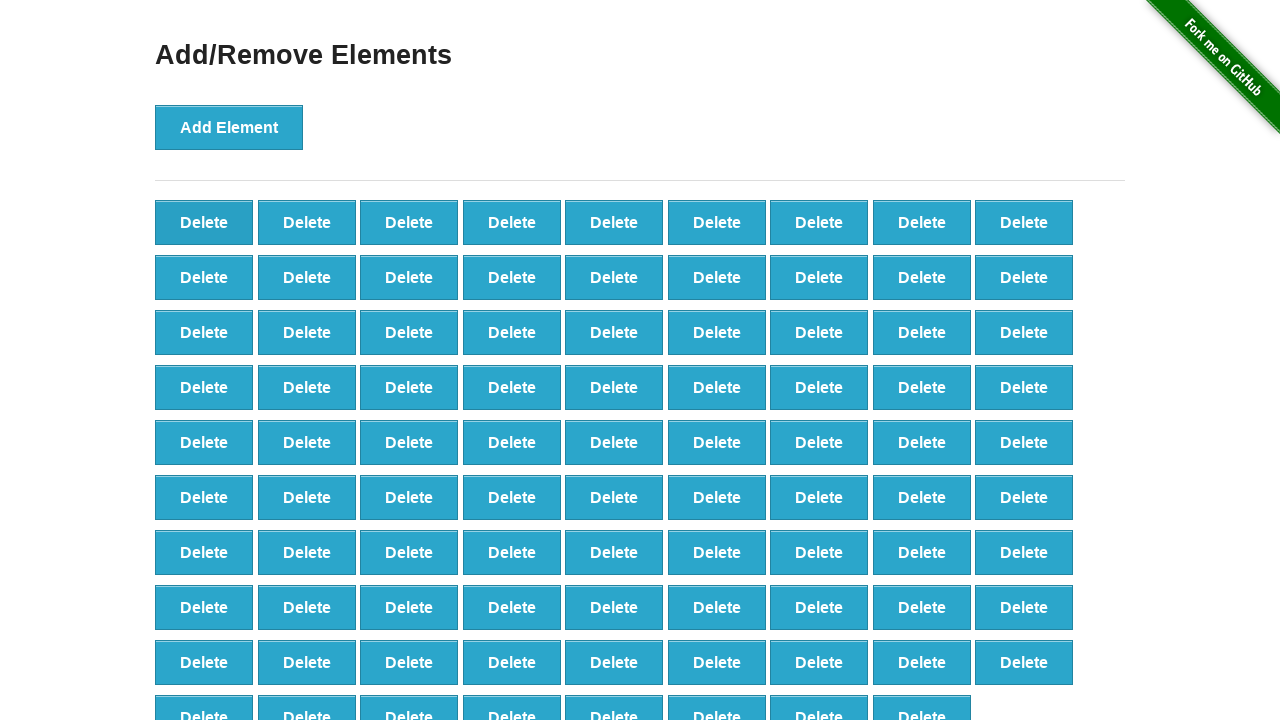

Clicked 'Delete' button (iteration 12/20) at (204, 222) on button[onclick='deleteElement()']
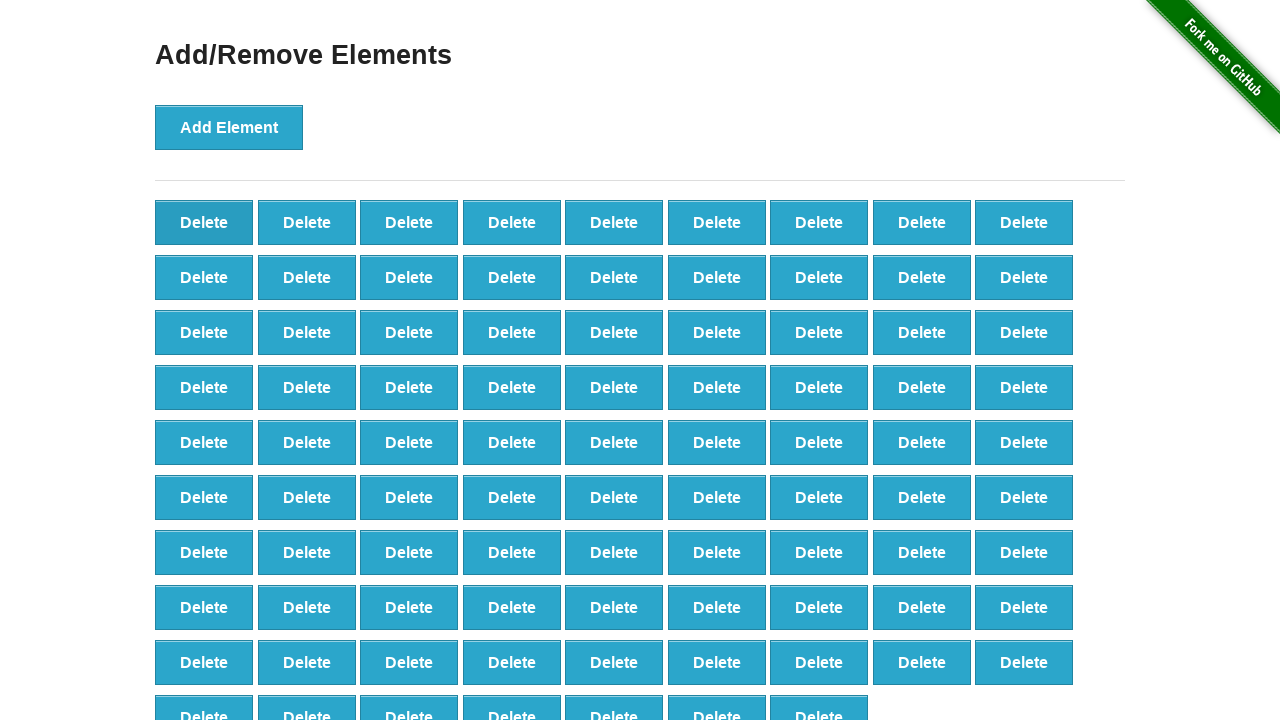

Clicked 'Delete' button (iteration 13/20) at (204, 222) on button[onclick='deleteElement()']
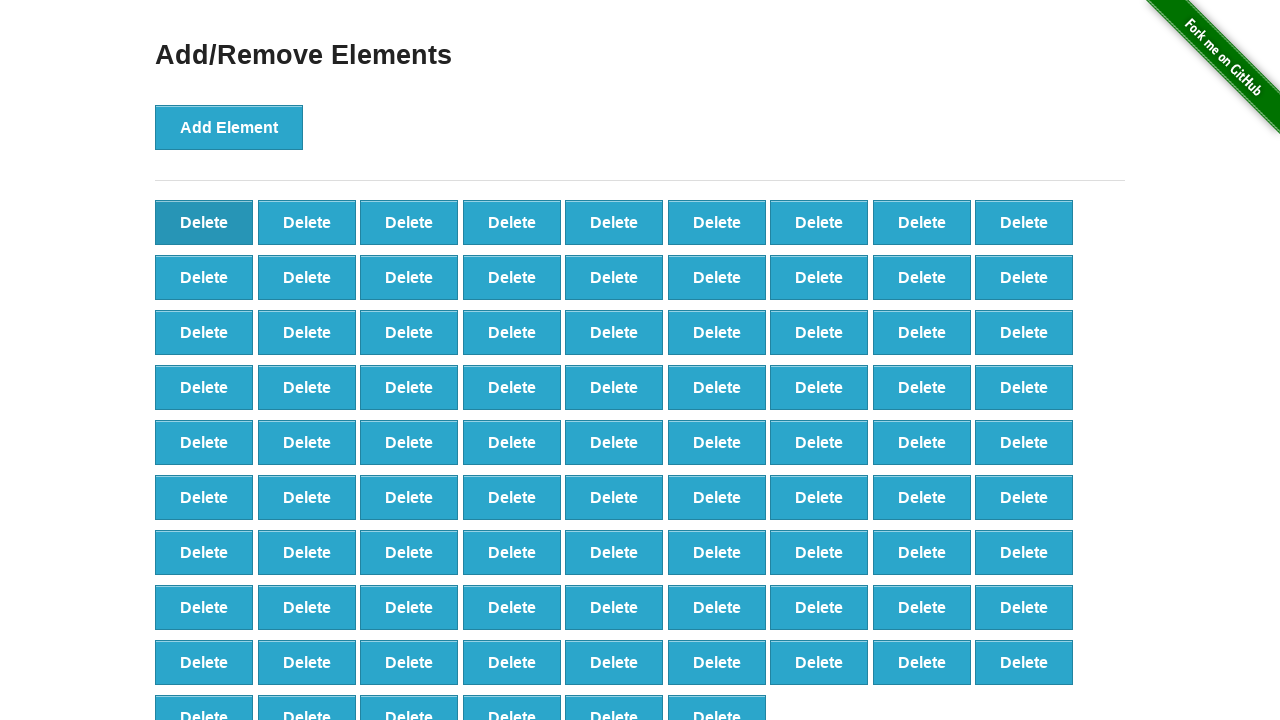

Clicked 'Delete' button (iteration 14/20) at (204, 222) on button[onclick='deleteElement()']
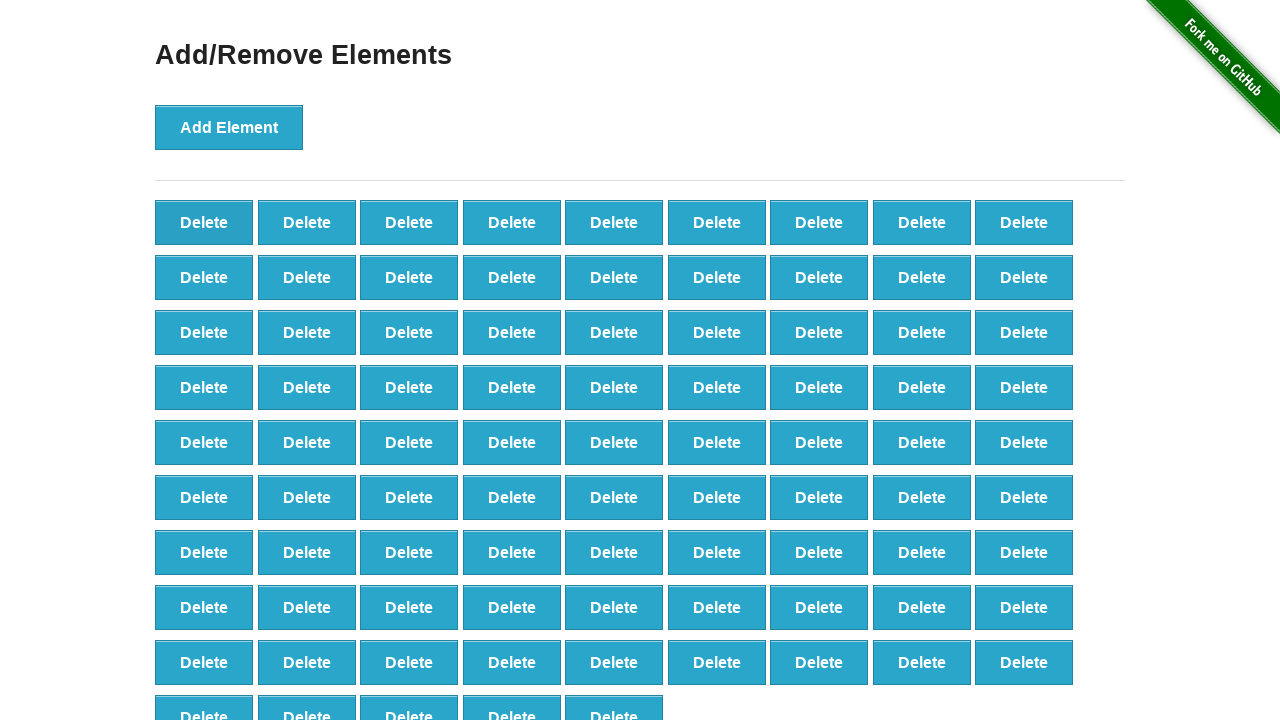

Clicked 'Delete' button (iteration 15/20) at (204, 222) on button[onclick='deleteElement()']
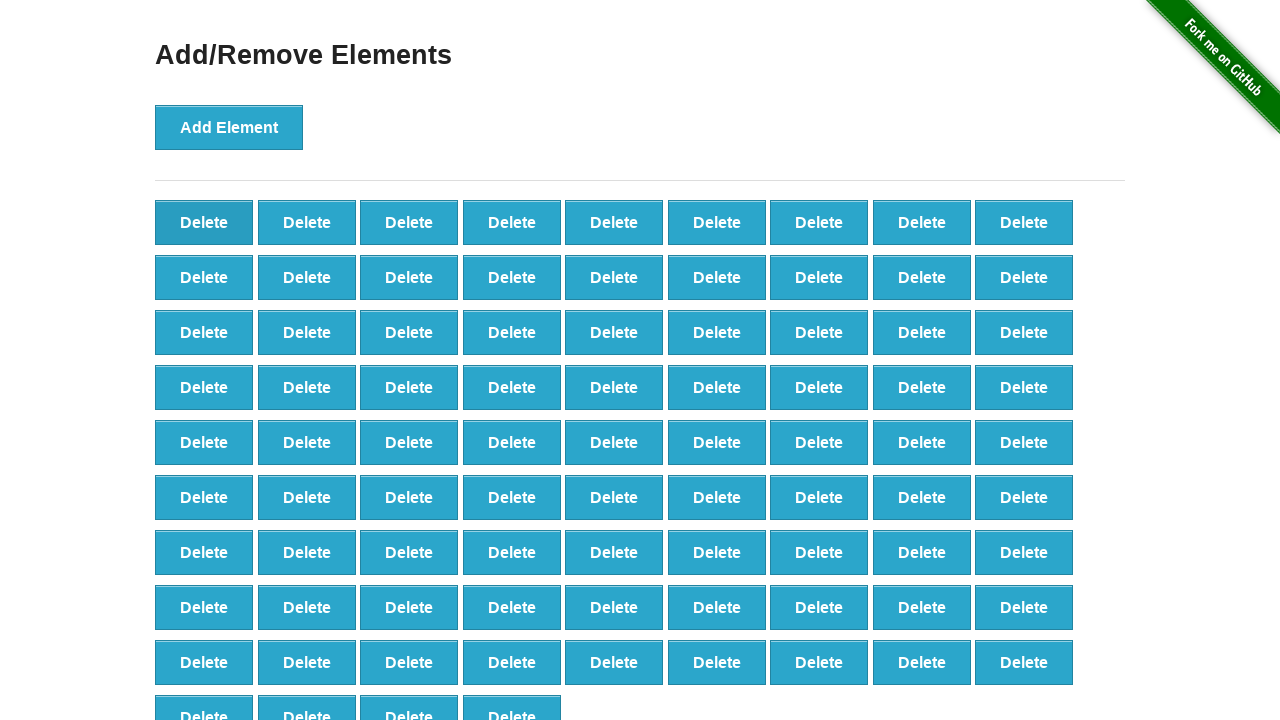

Clicked 'Delete' button (iteration 16/20) at (204, 222) on button[onclick='deleteElement()']
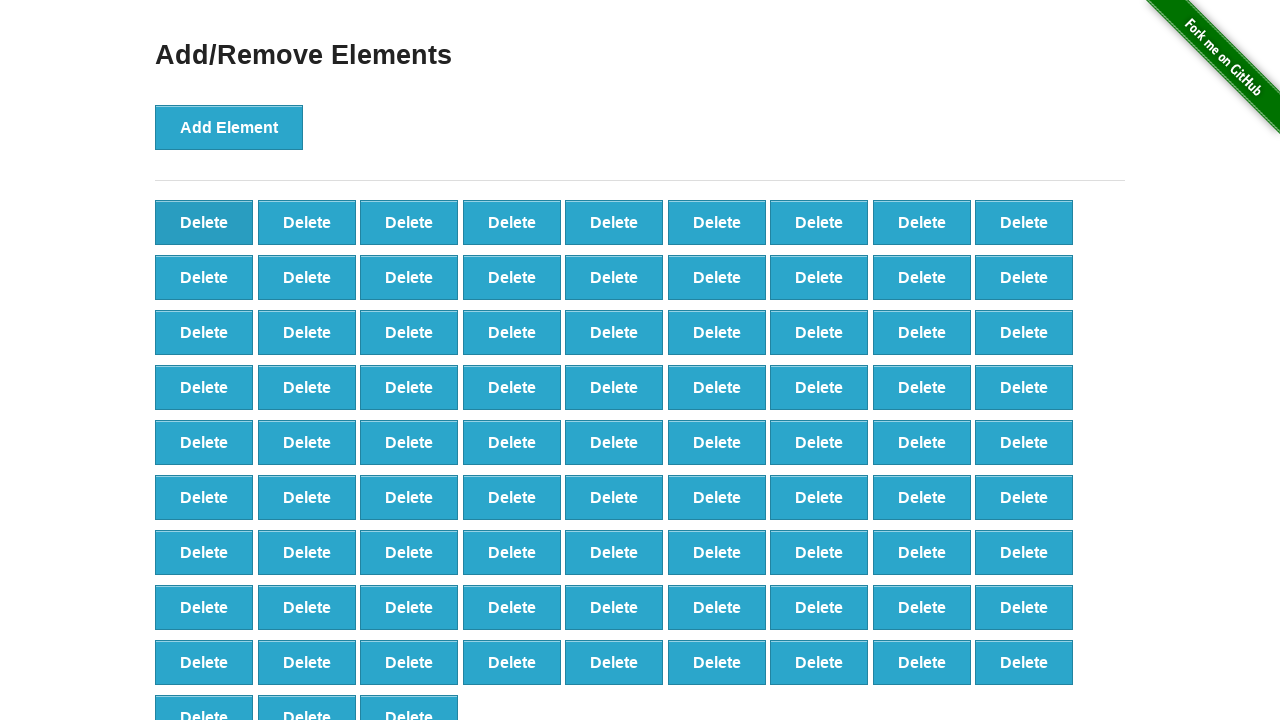

Clicked 'Delete' button (iteration 17/20) at (204, 222) on button[onclick='deleteElement()']
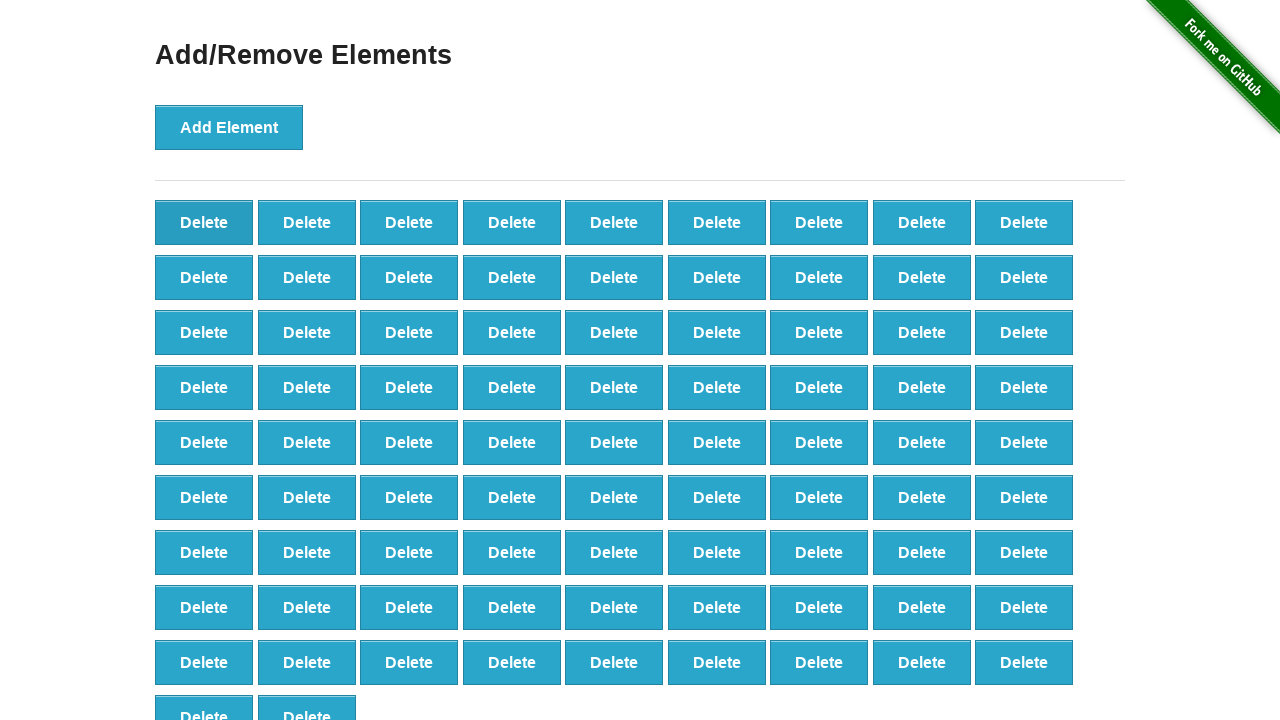

Clicked 'Delete' button (iteration 18/20) at (204, 222) on button[onclick='deleteElement()']
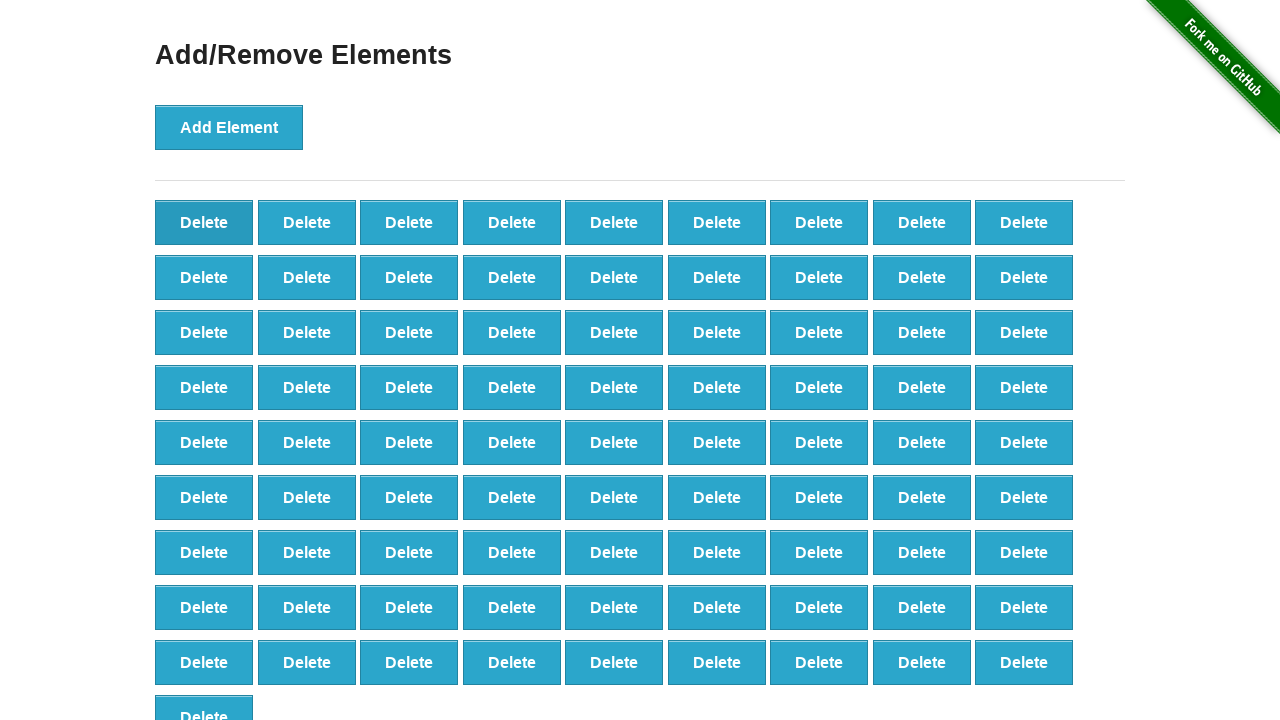

Clicked 'Delete' button (iteration 19/20) at (204, 222) on button[onclick='deleteElement()']
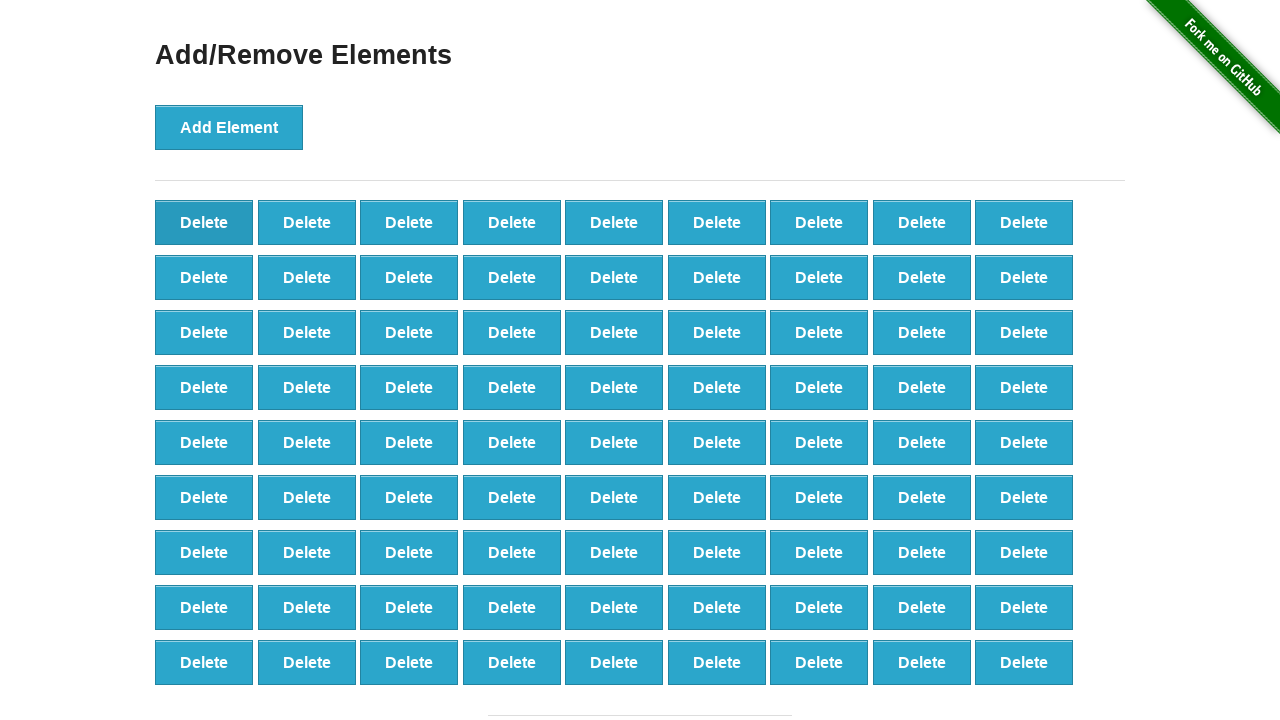

Clicked 'Delete' button (iteration 20/20) at (204, 222) on button[onclick='deleteElement()']
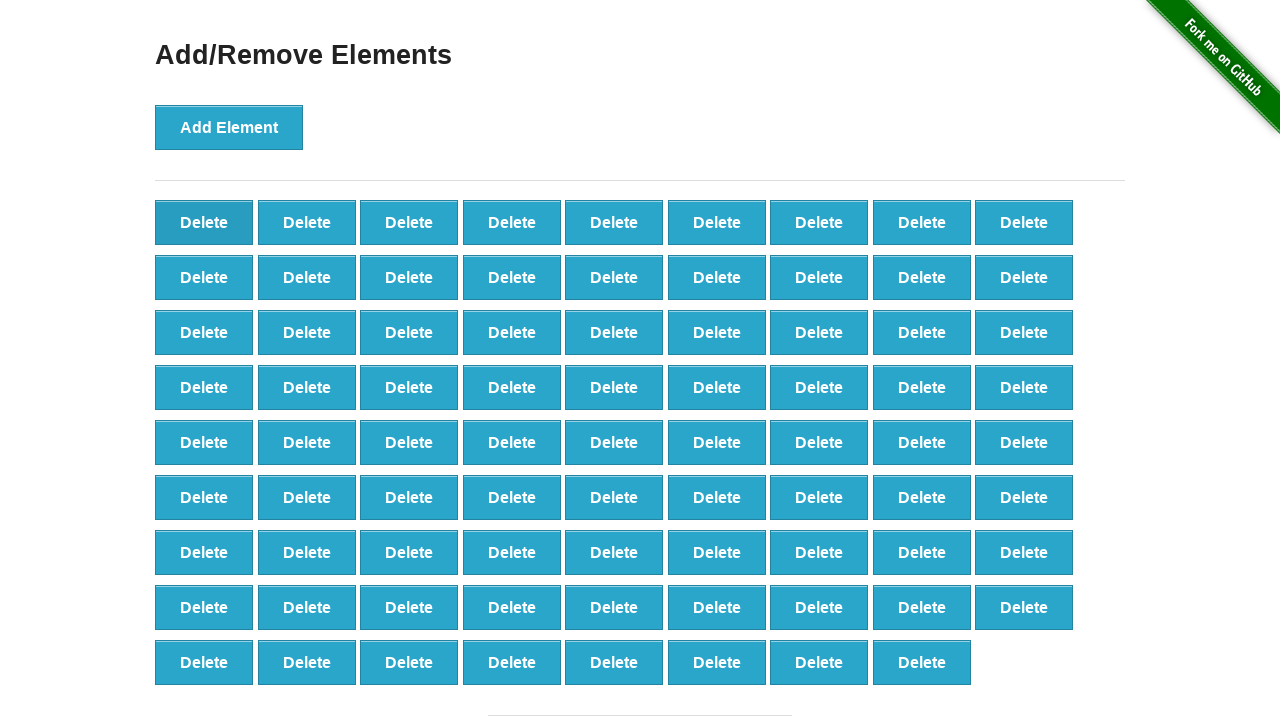

Located remaining delete buttons
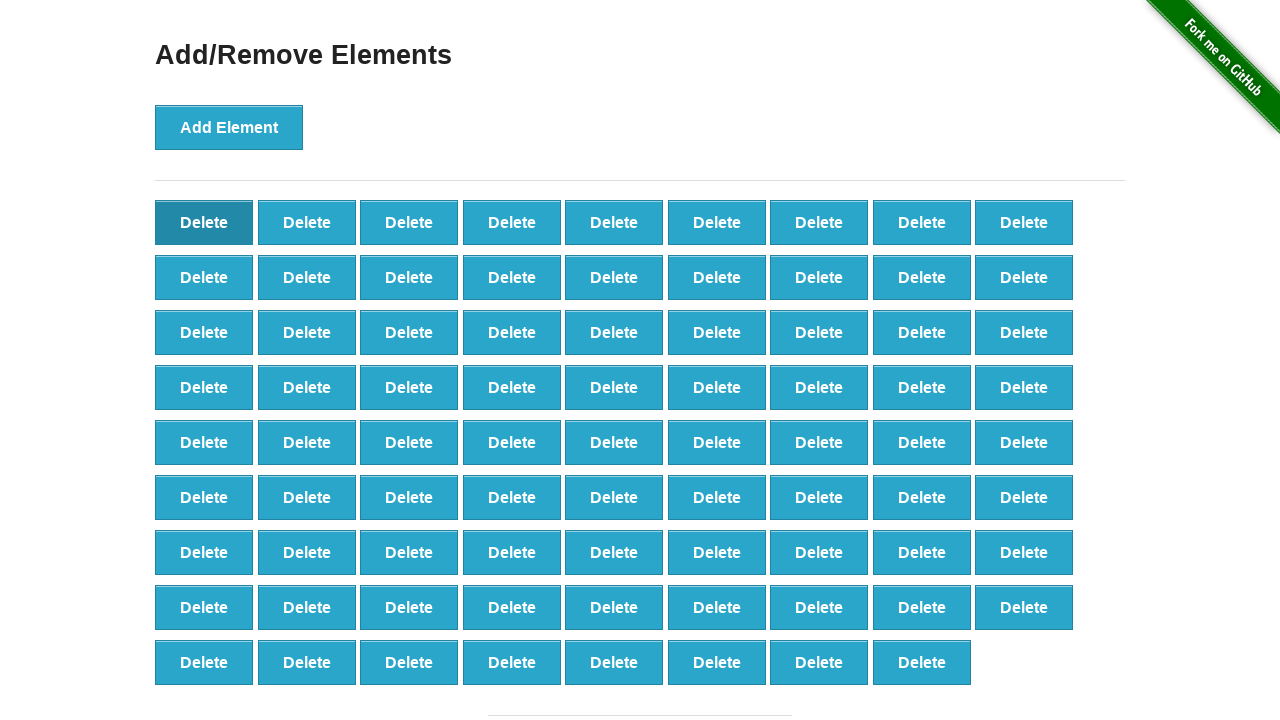

Verified that 80 delete buttons remain (100 added - 20 deleted)
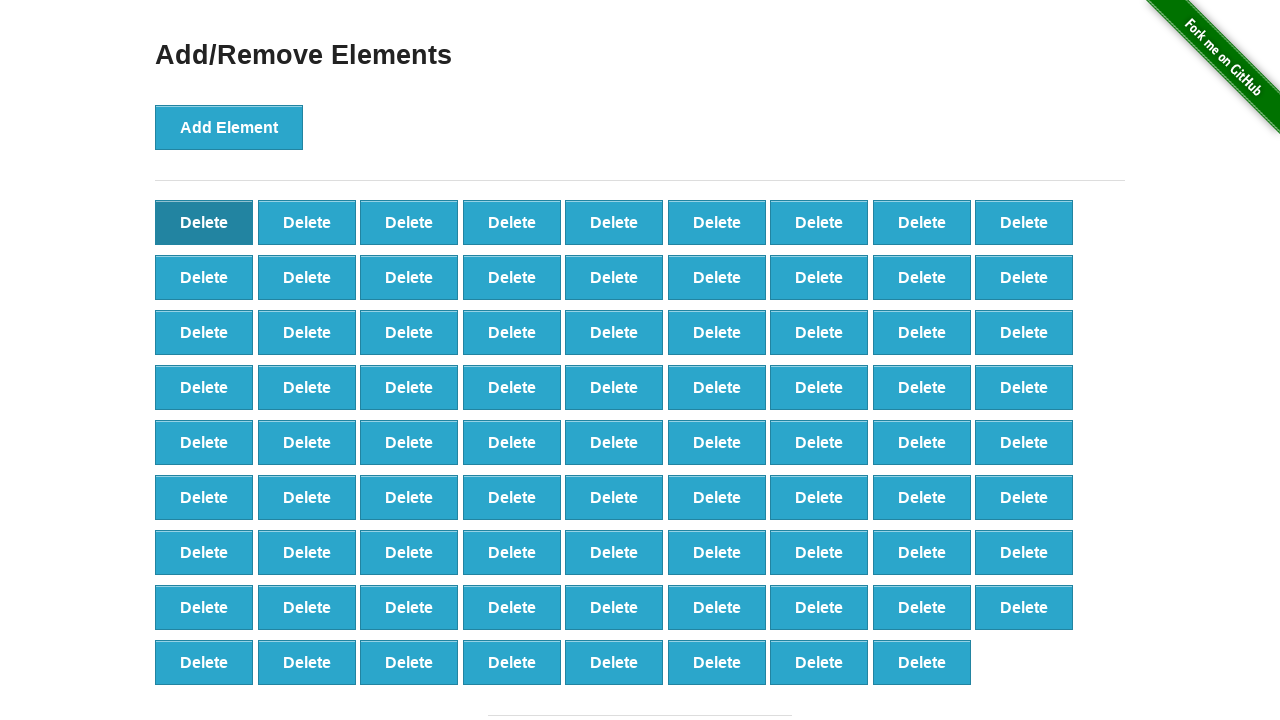

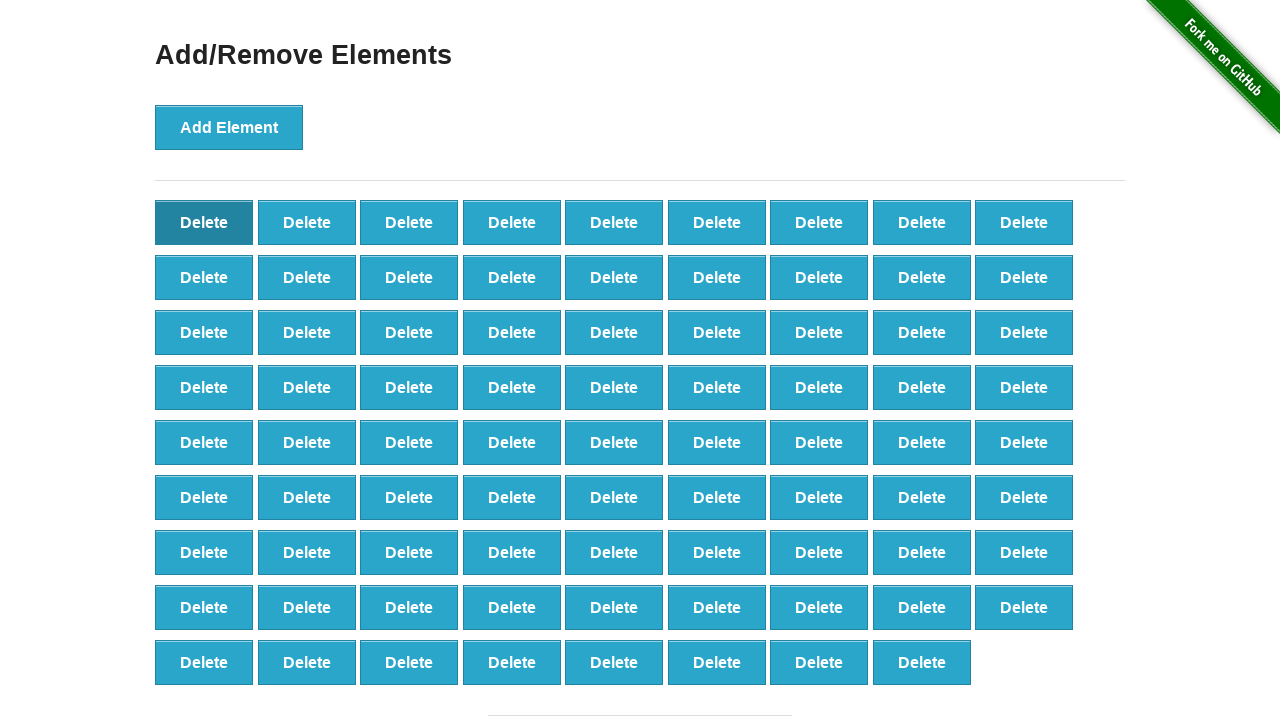